Fills all input fields in a large form with the same text value and submits the form.

Starting URL: http://suninjuly.github.io/huge_form.html

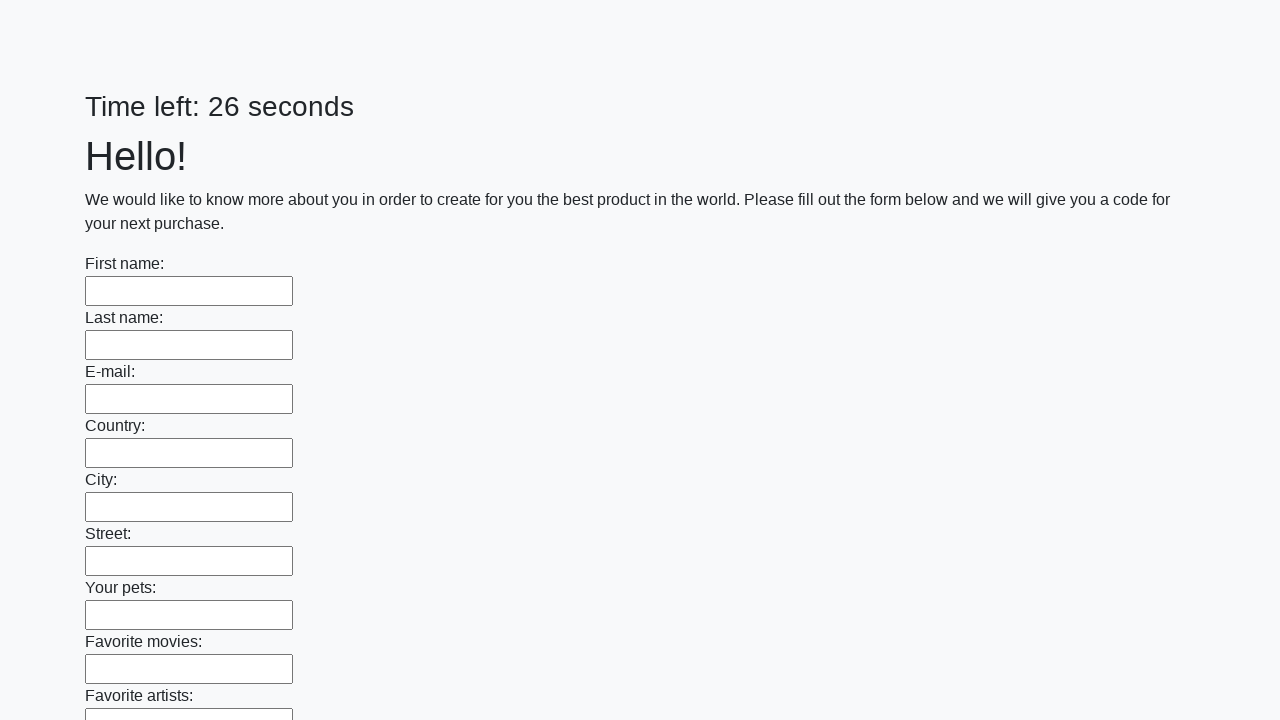

Located all input elements on the form
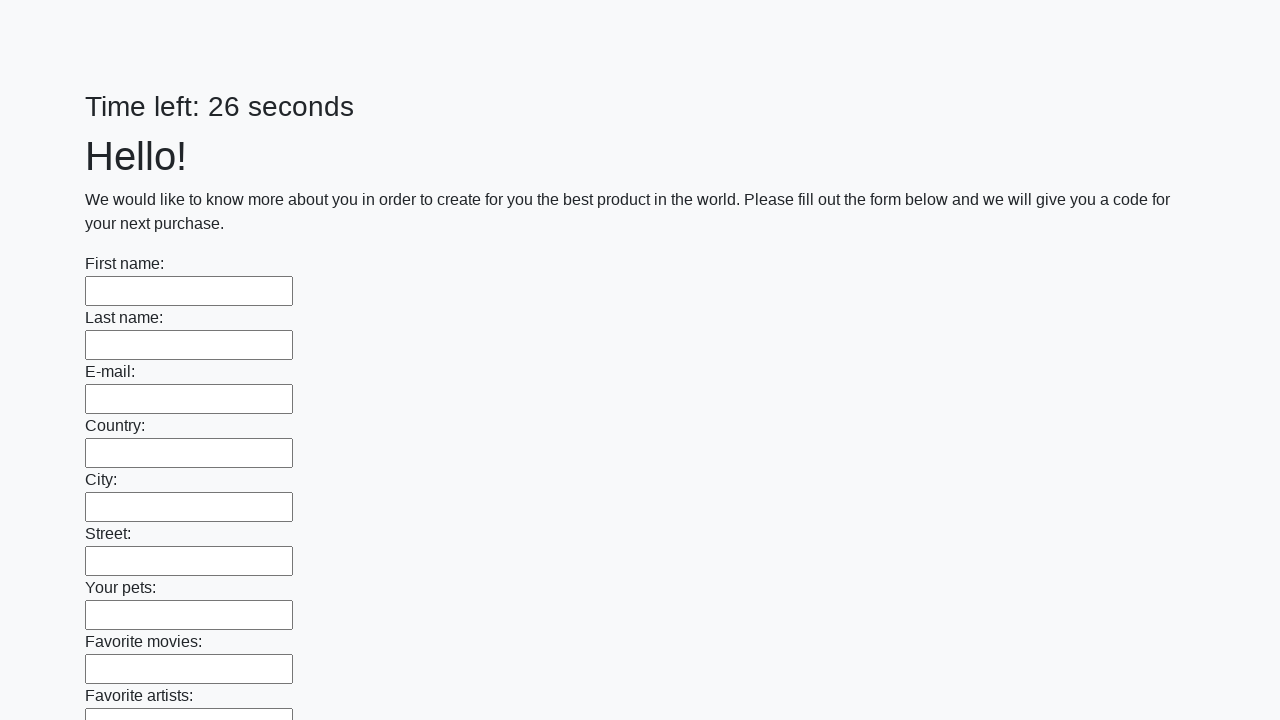

Filled an input field with 'ABCDEF' on input >> nth=0
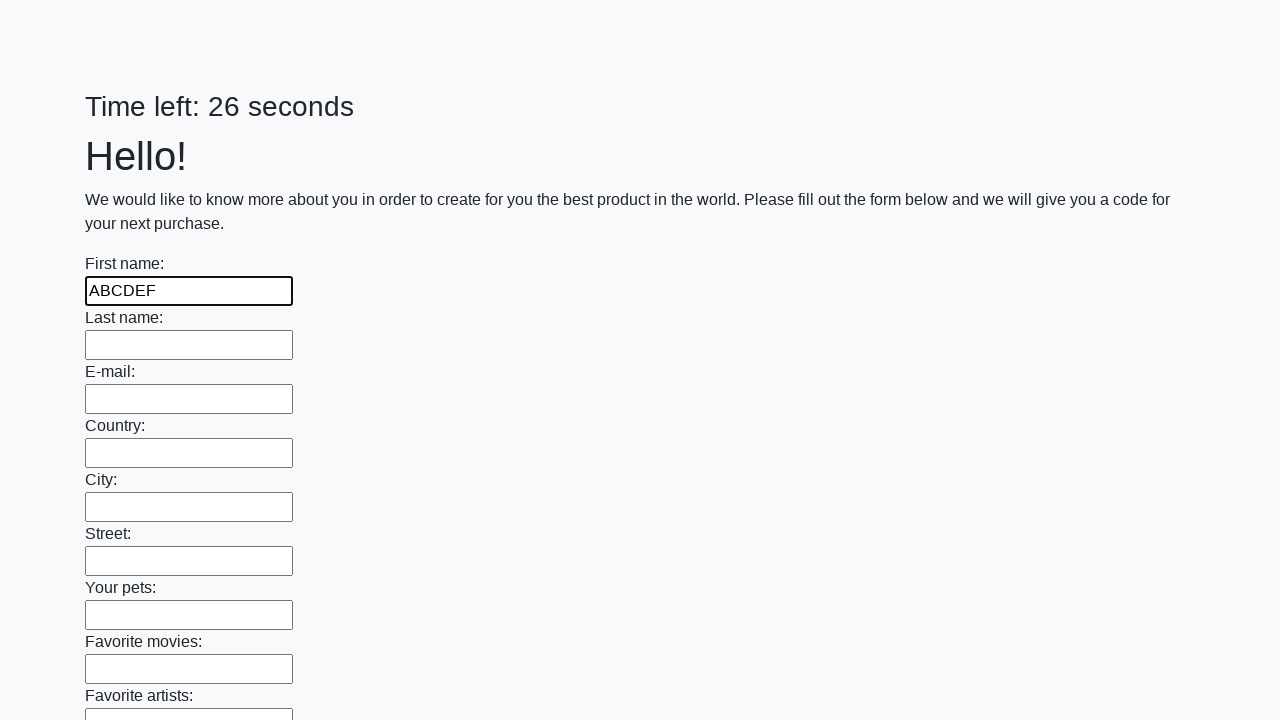

Filled an input field with 'ABCDEF' on input >> nth=1
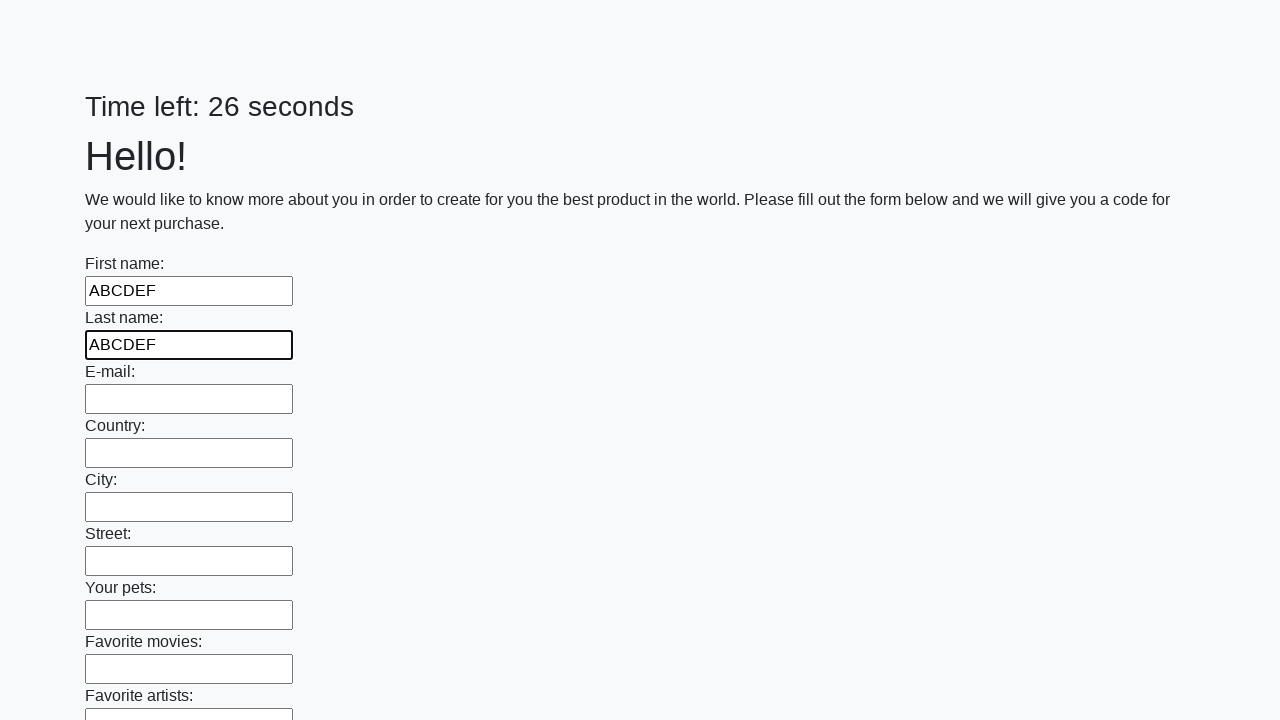

Filled an input field with 'ABCDEF' on input >> nth=2
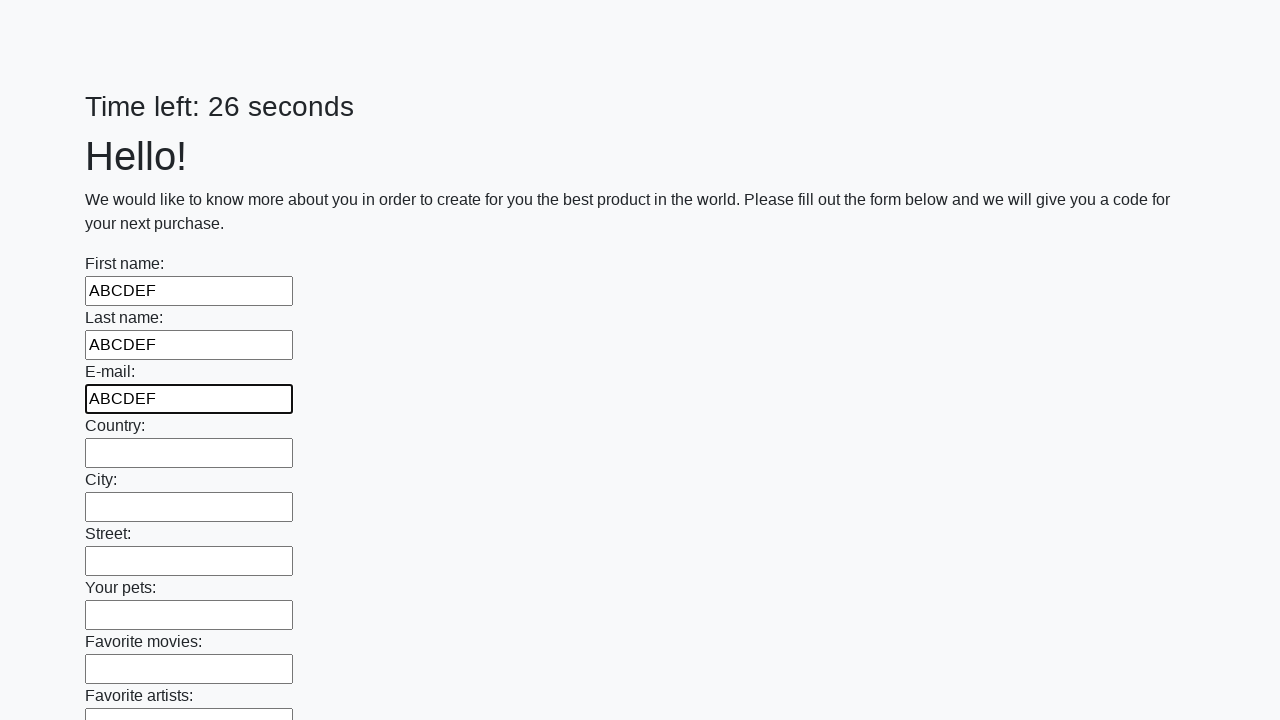

Filled an input field with 'ABCDEF' on input >> nth=3
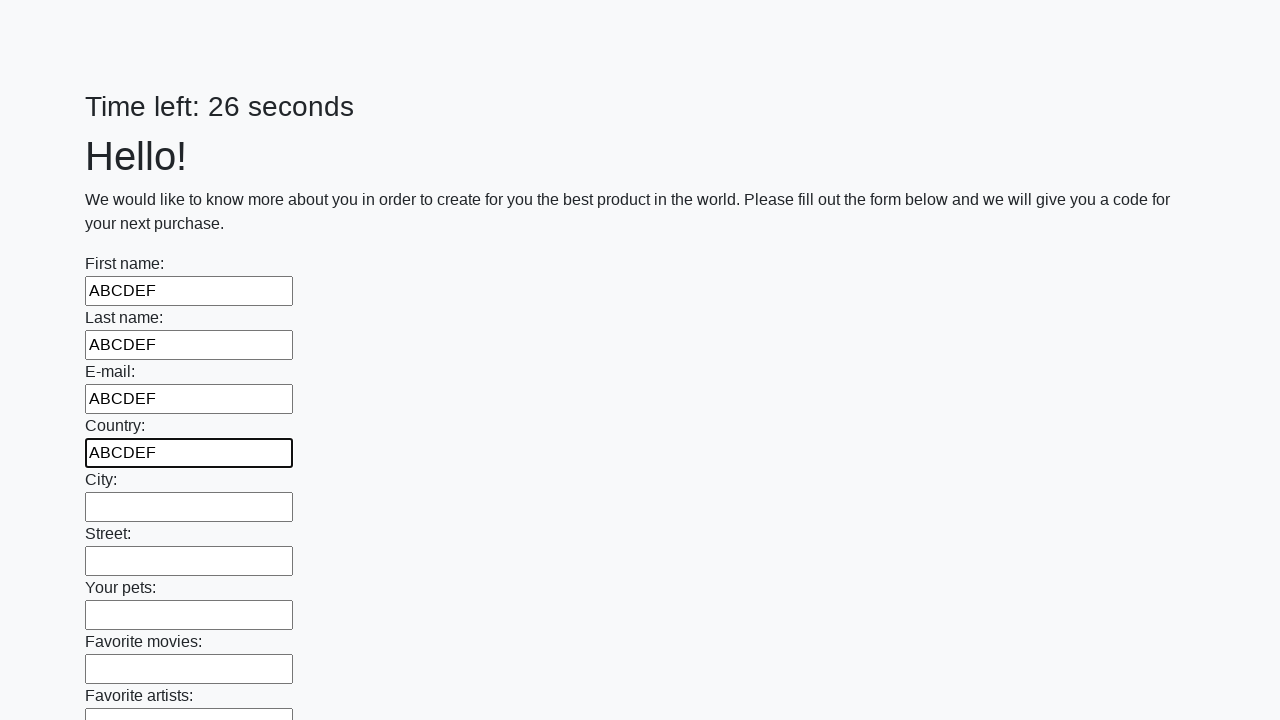

Filled an input field with 'ABCDEF' on input >> nth=4
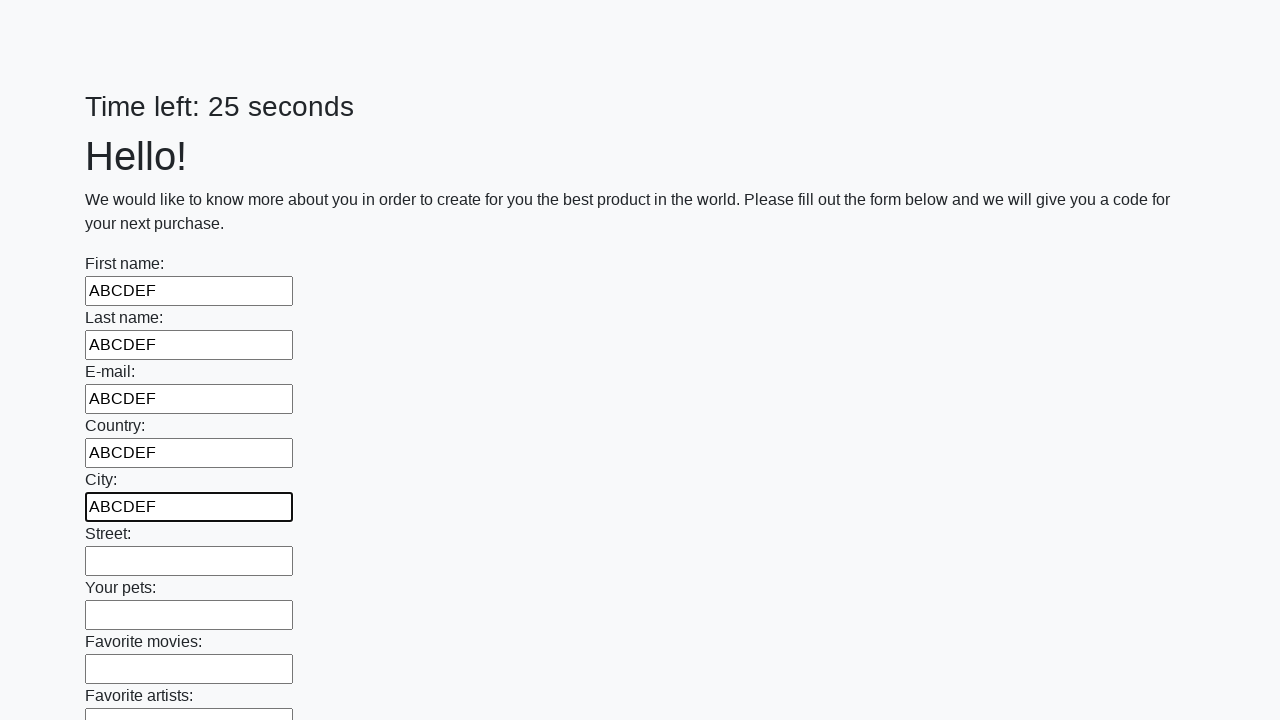

Filled an input field with 'ABCDEF' on input >> nth=5
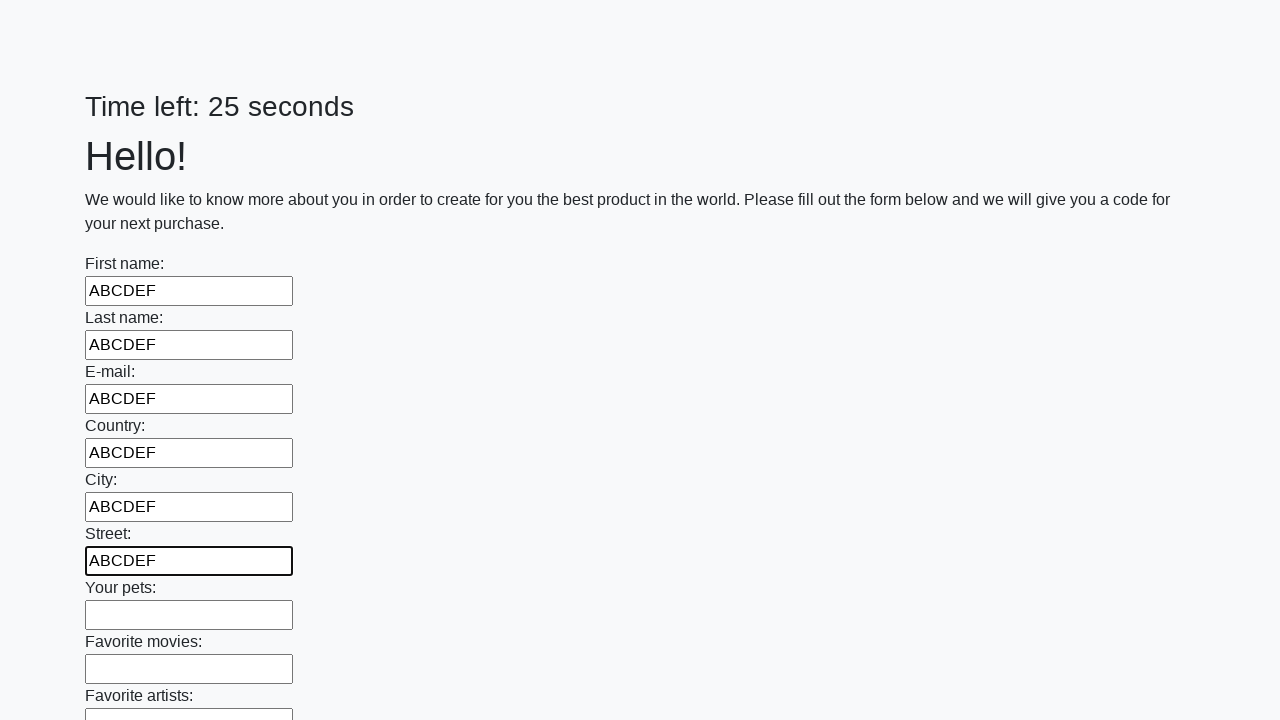

Filled an input field with 'ABCDEF' on input >> nth=6
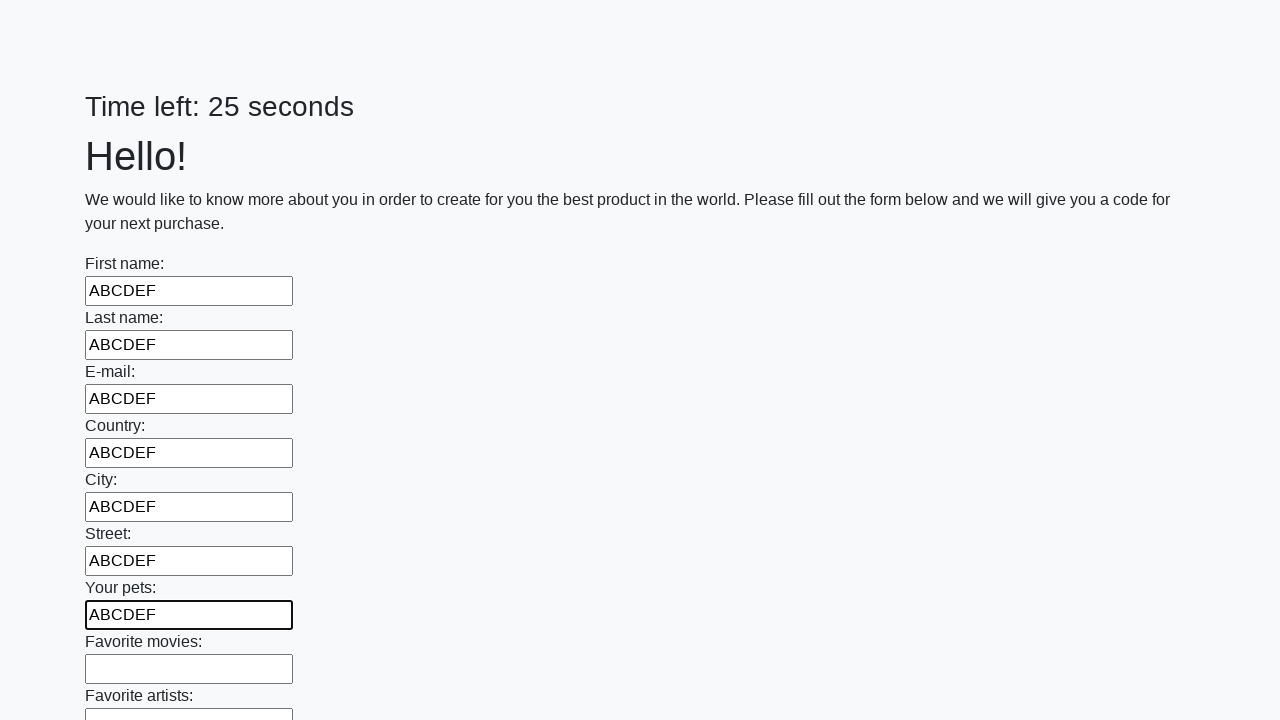

Filled an input field with 'ABCDEF' on input >> nth=7
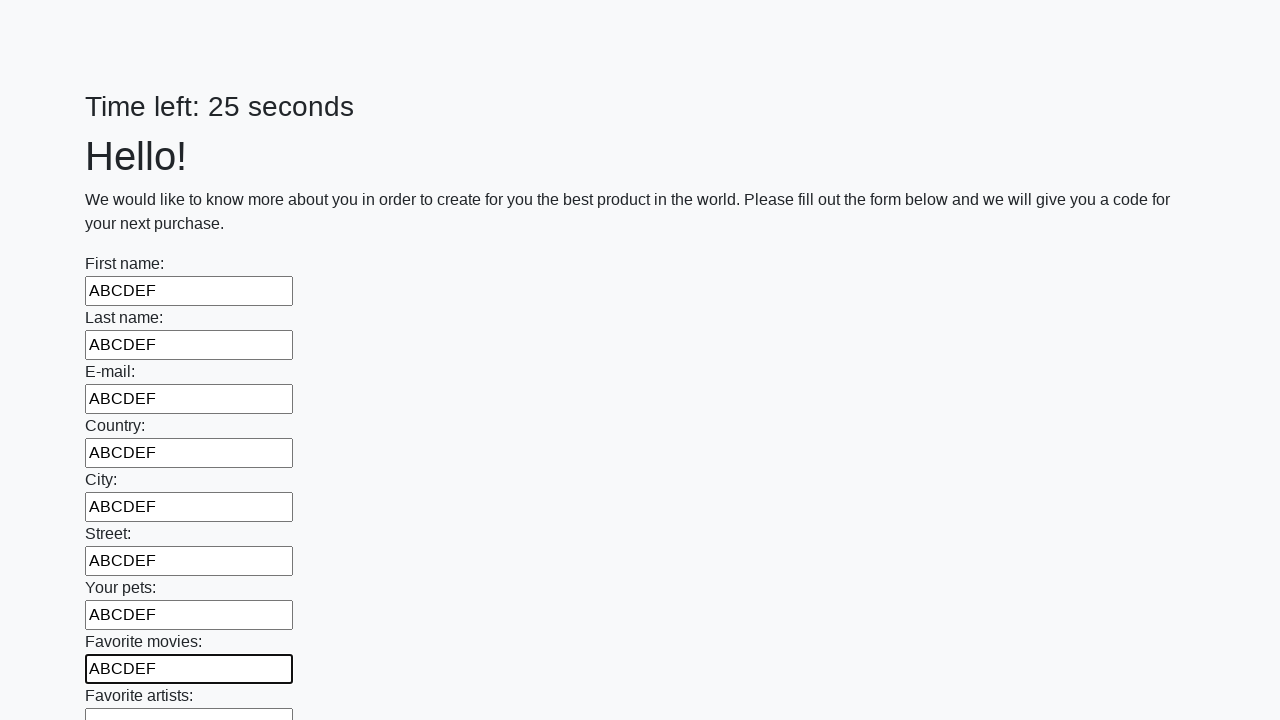

Filled an input field with 'ABCDEF' on input >> nth=8
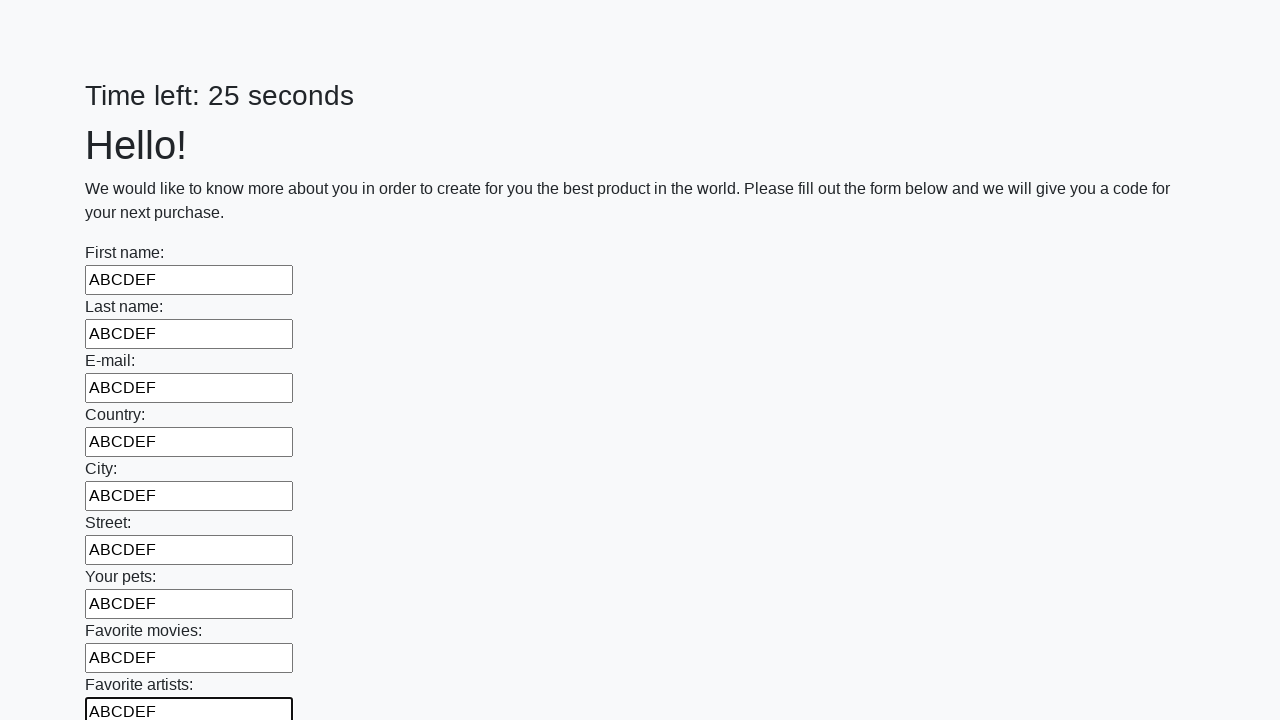

Filled an input field with 'ABCDEF' on input >> nth=9
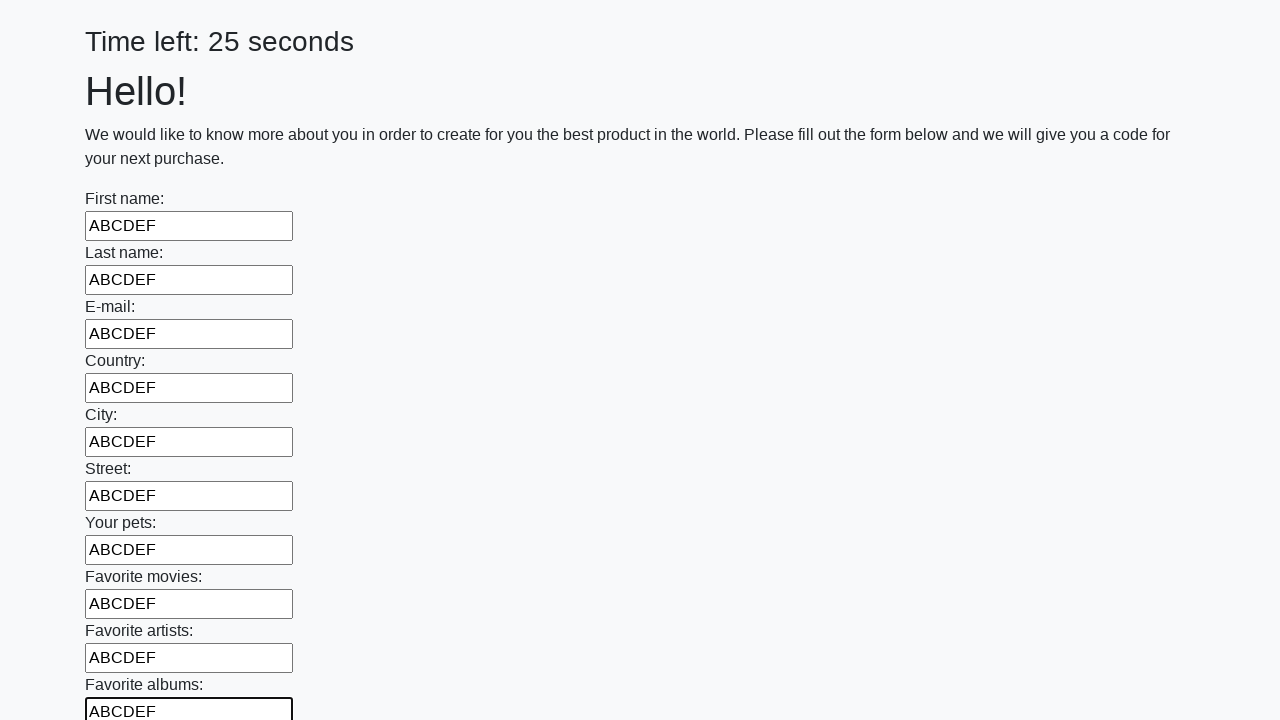

Filled an input field with 'ABCDEF' on input >> nth=10
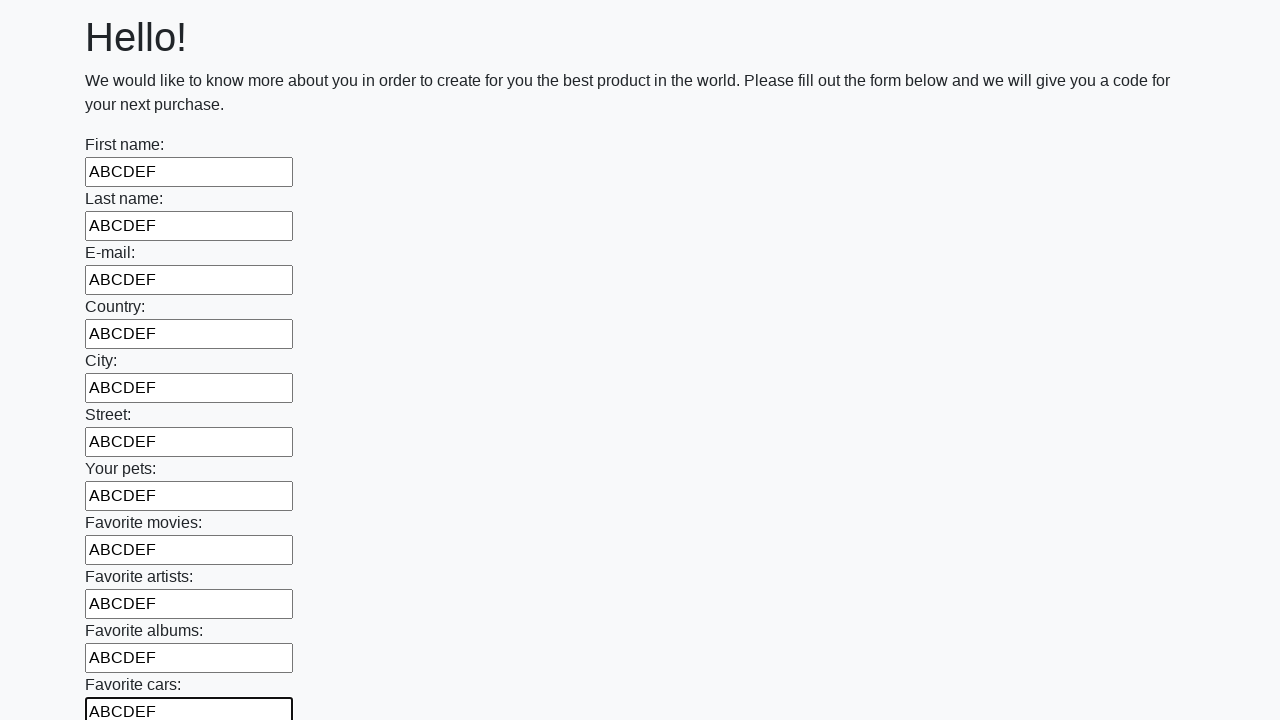

Filled an input field with 'ABCDEF' on input >> nth=11
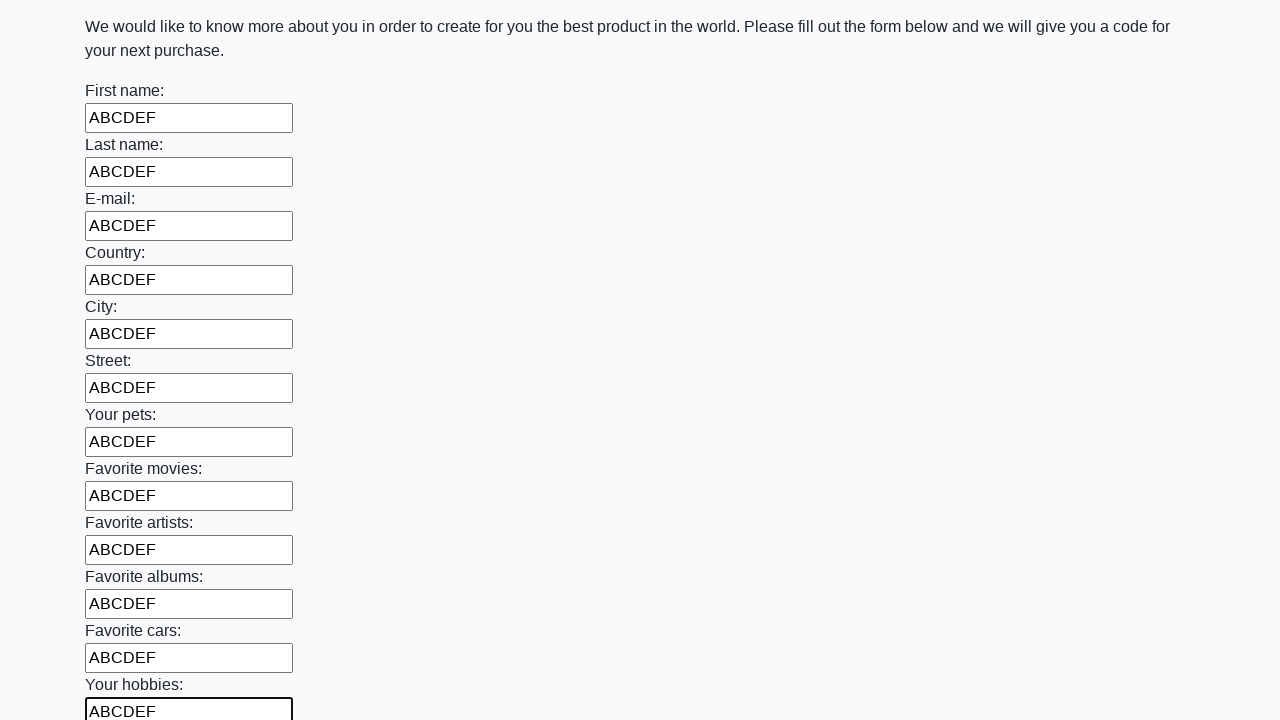

Filled an input field with 'ABCDEF' on input >> nth=12
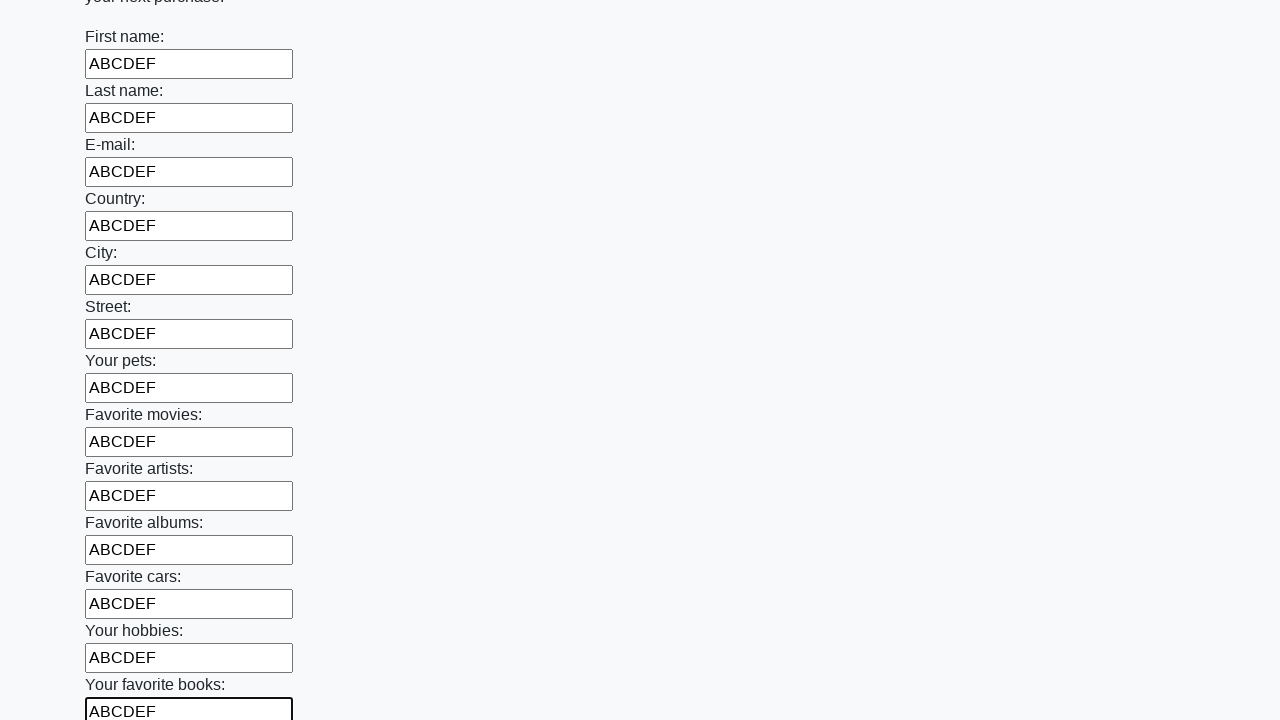

Filled an input field with 'ABCDEF' on input >> nth=13
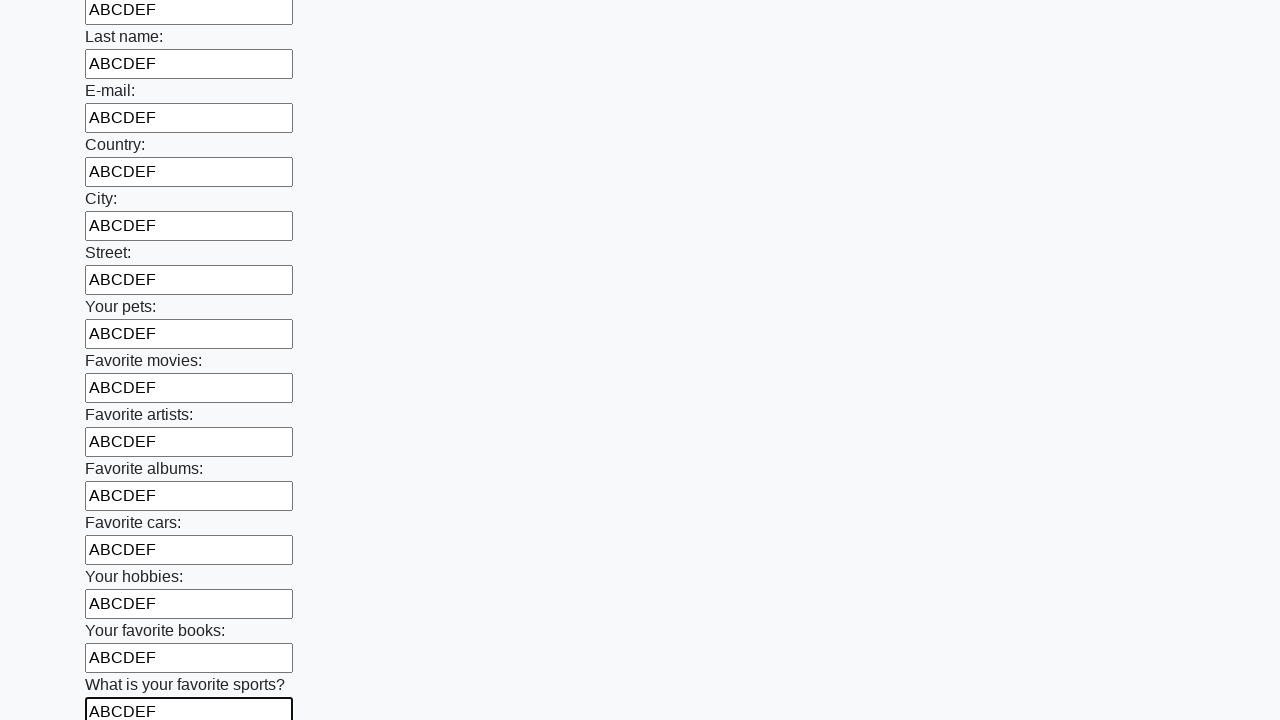

Filled an input field with 'ABCDEF' on input >> nth=14
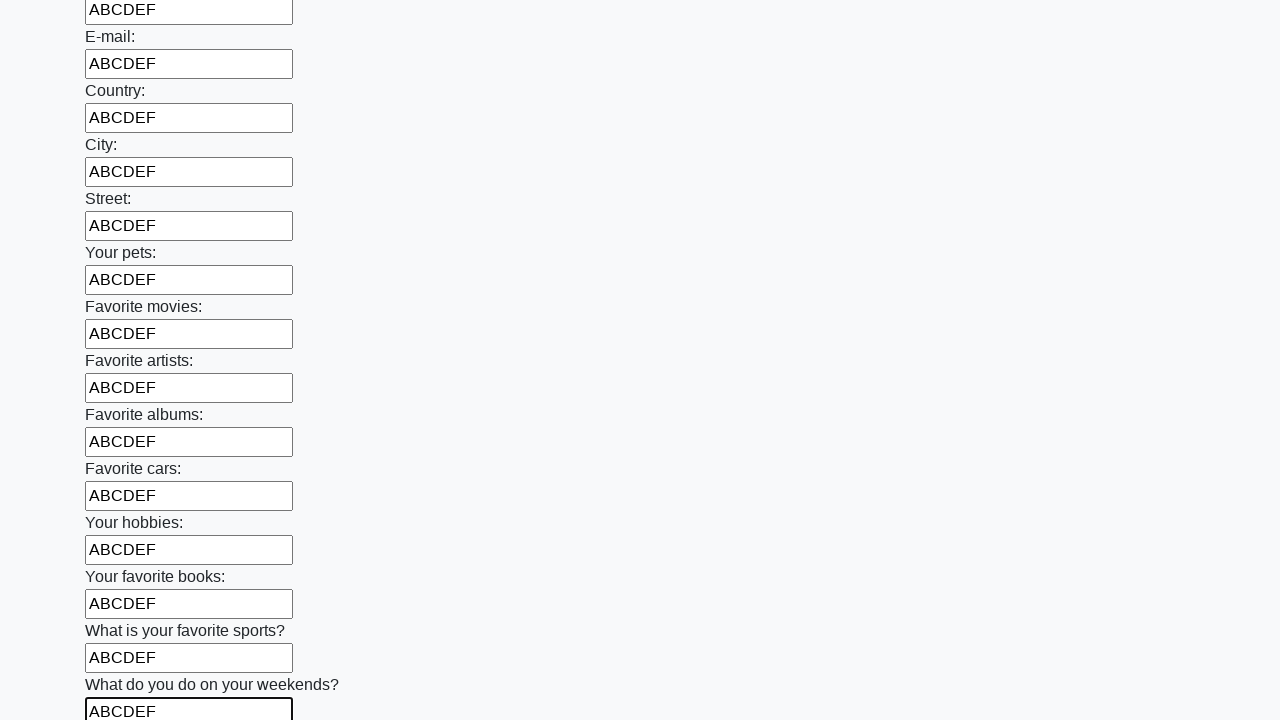

Filled an input field with 'ABCDEF' on input >> nth=15
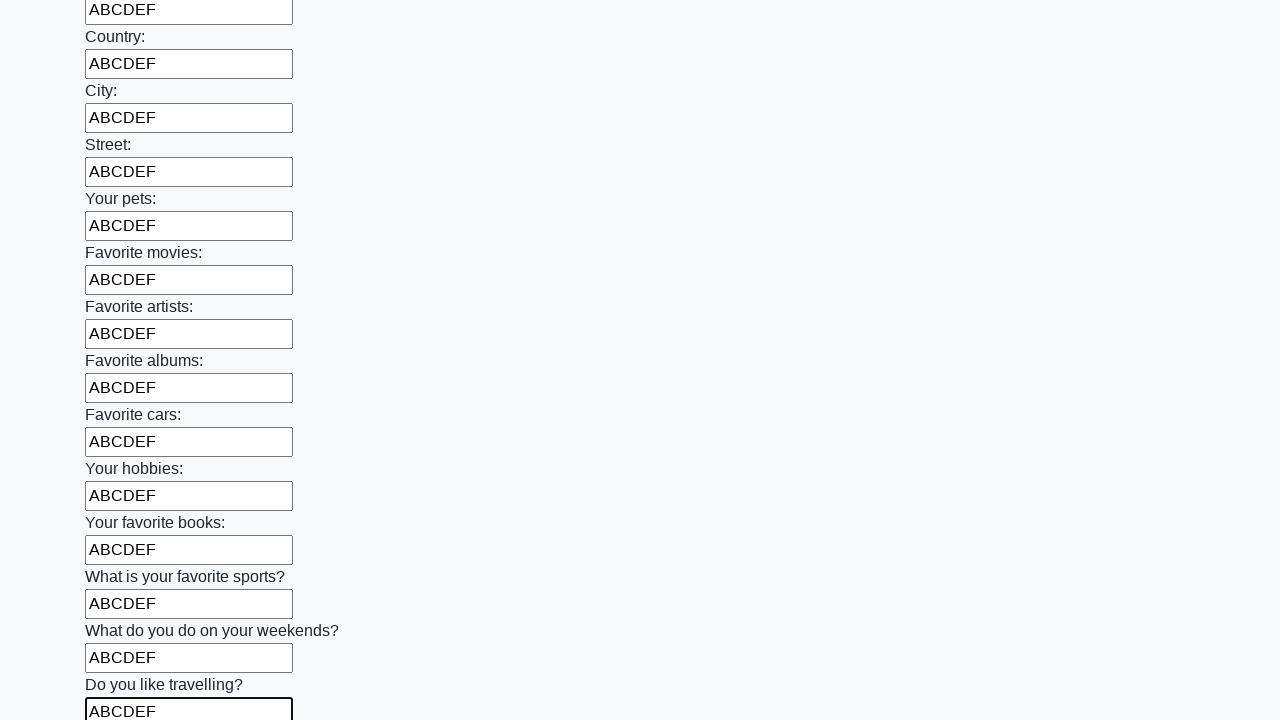

Filled an input field with 'ABCDEF' on input >> nth=16
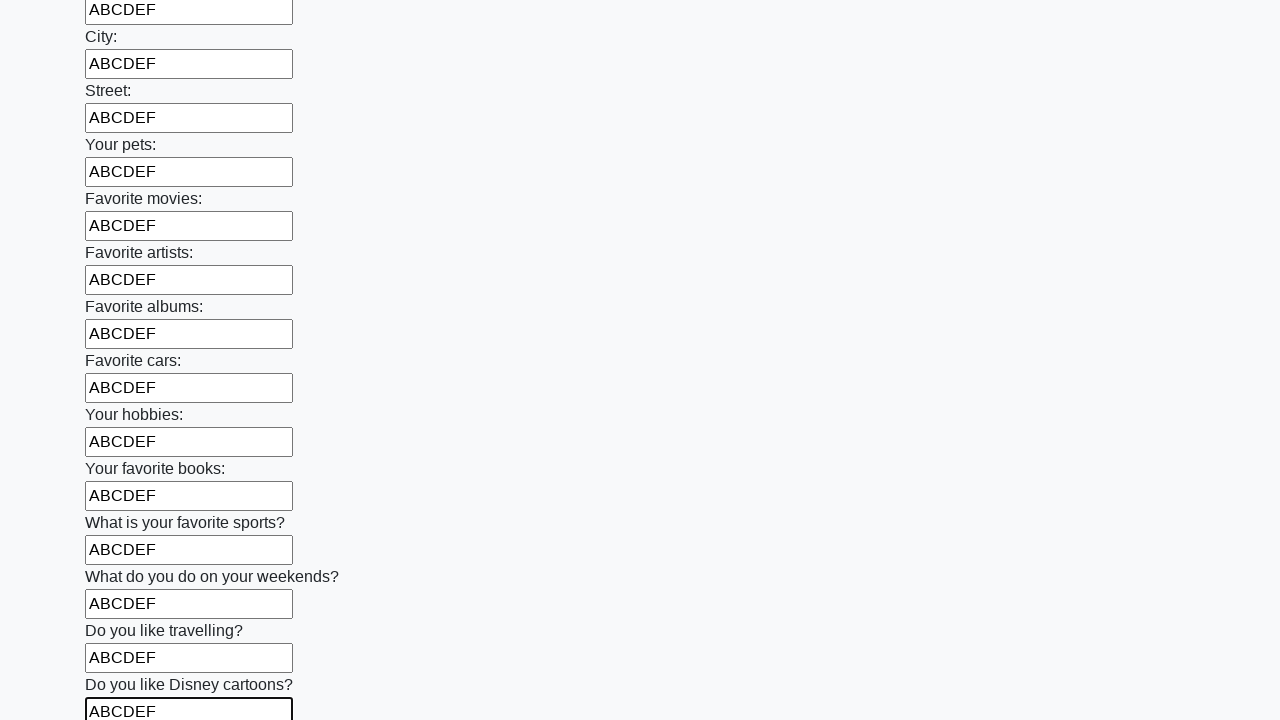

Filled an input field with 'ABCDEF' on input >> nth=17
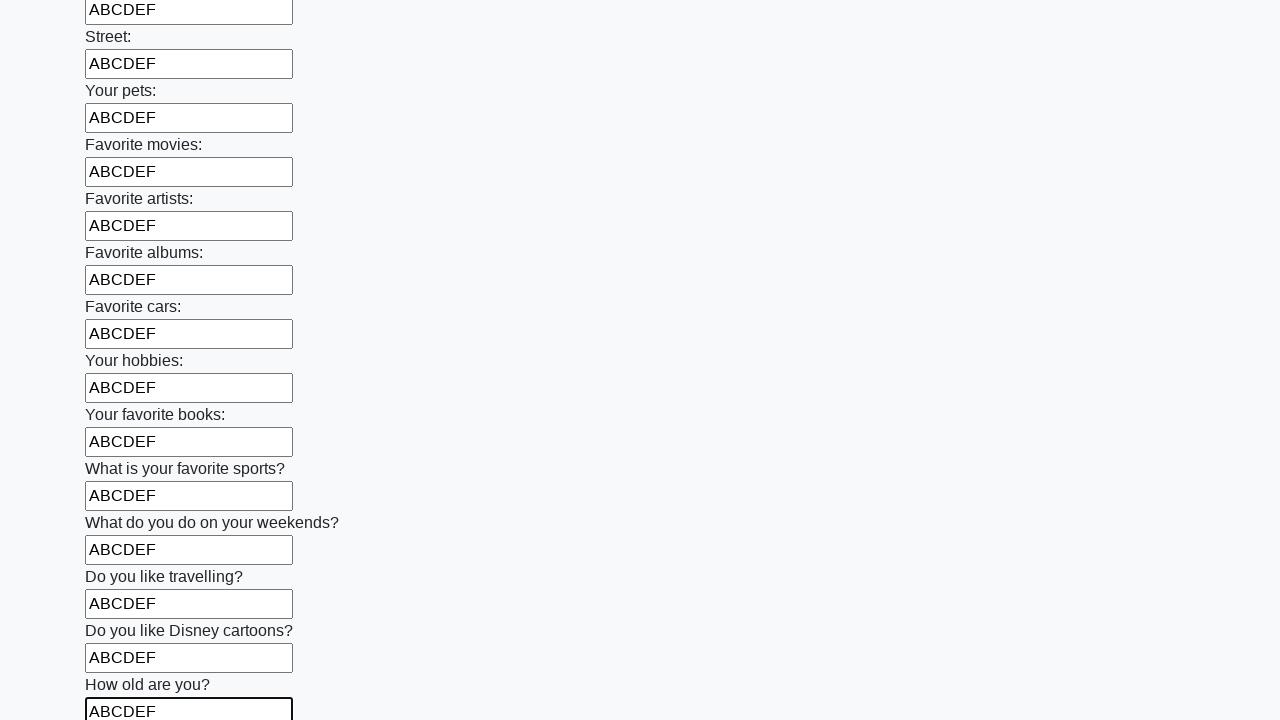

Filled an input field with 'ABCDEF' on input >> nth=18
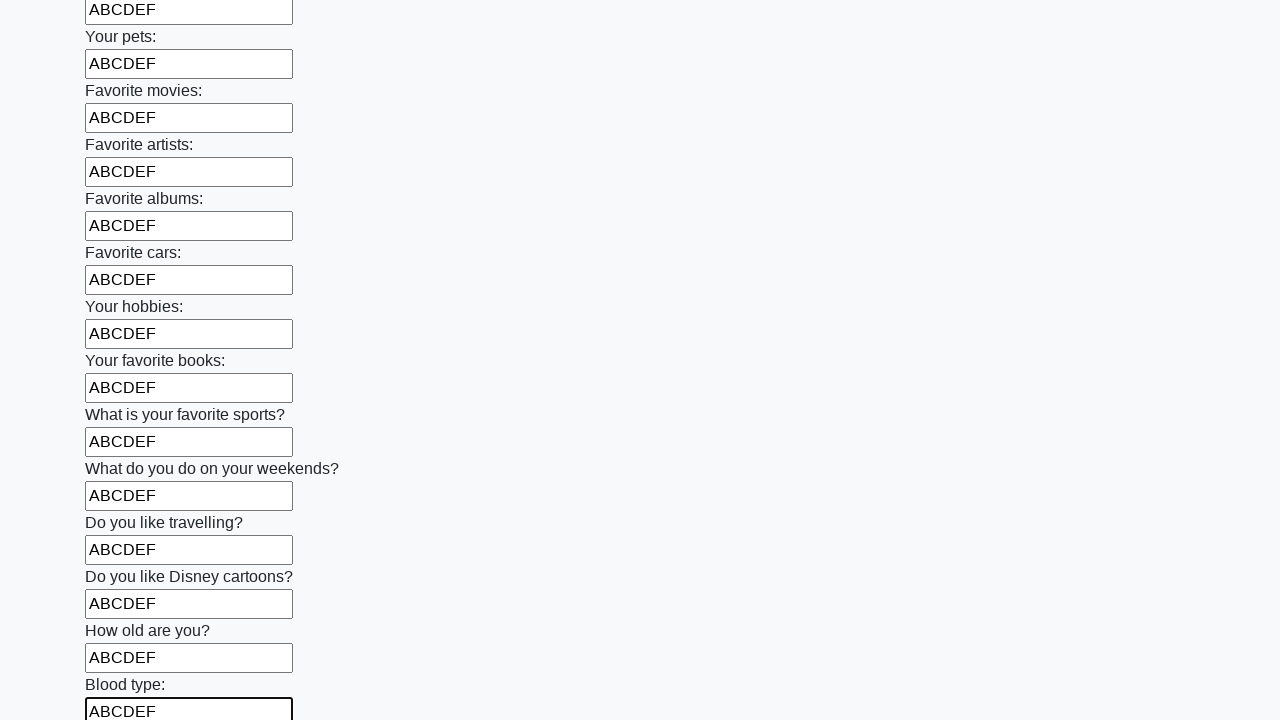

Filled an input field with 'ABCDEF' on input >> nth=19
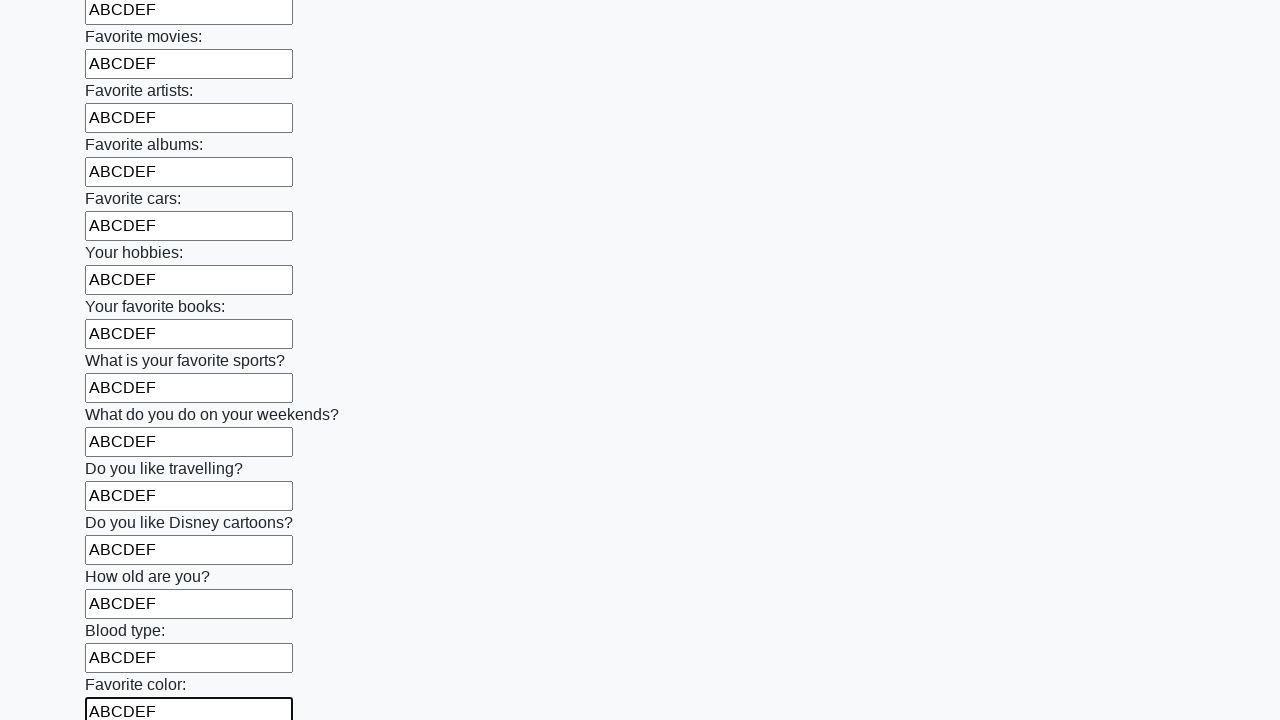

Filled an input field with 'ABCDEF' on input >> nth=20
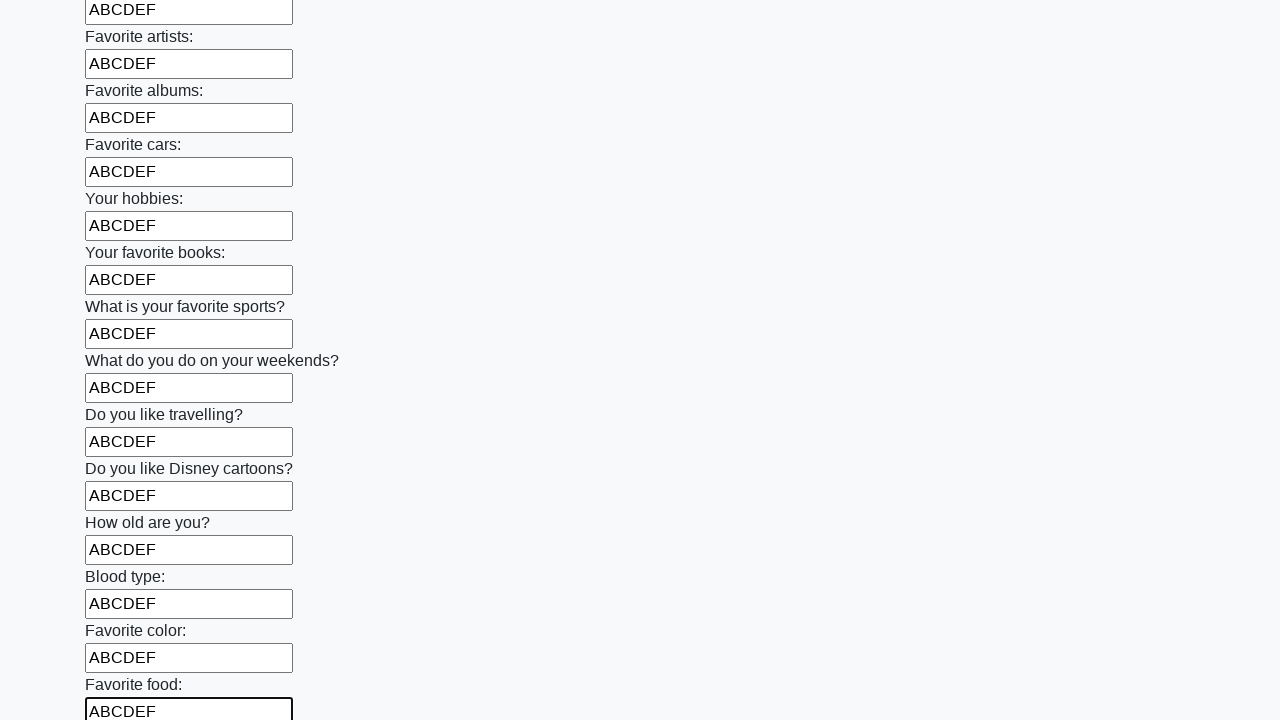

Filled an input field with 'ABCDEF' on input >> nth=21
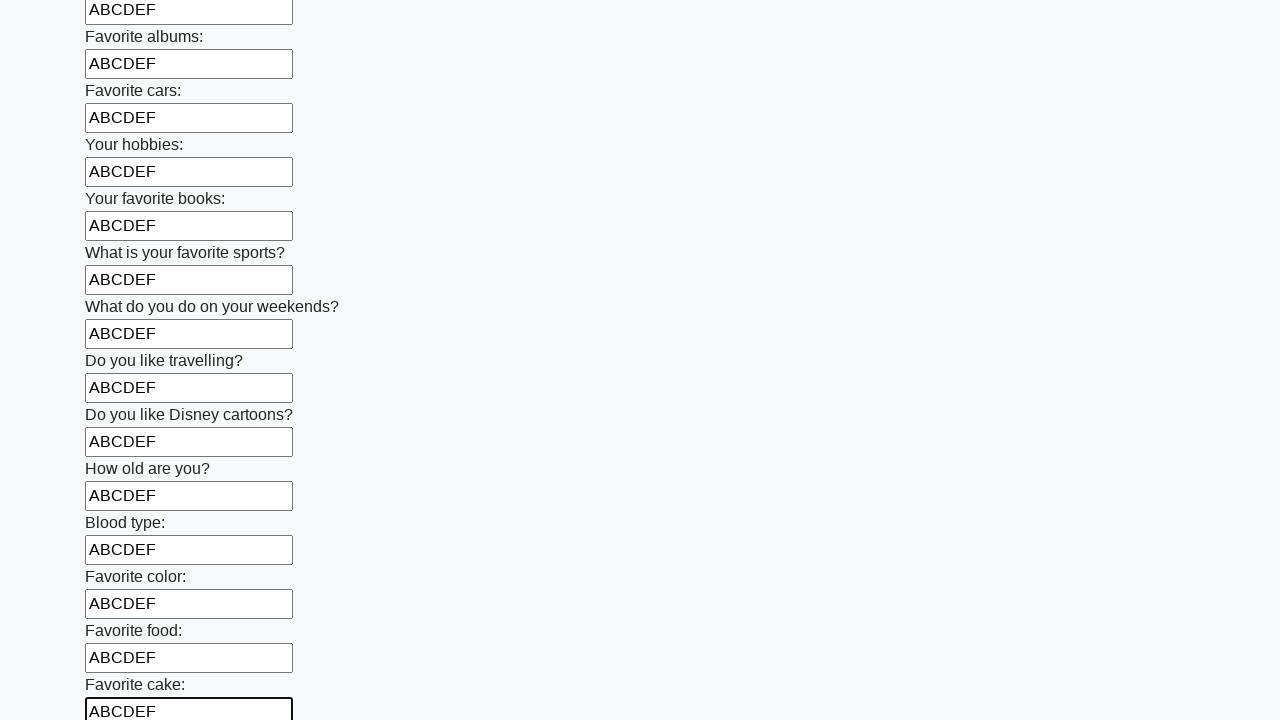

Filled an input field with 'ABCDEF' on input >> nth=22
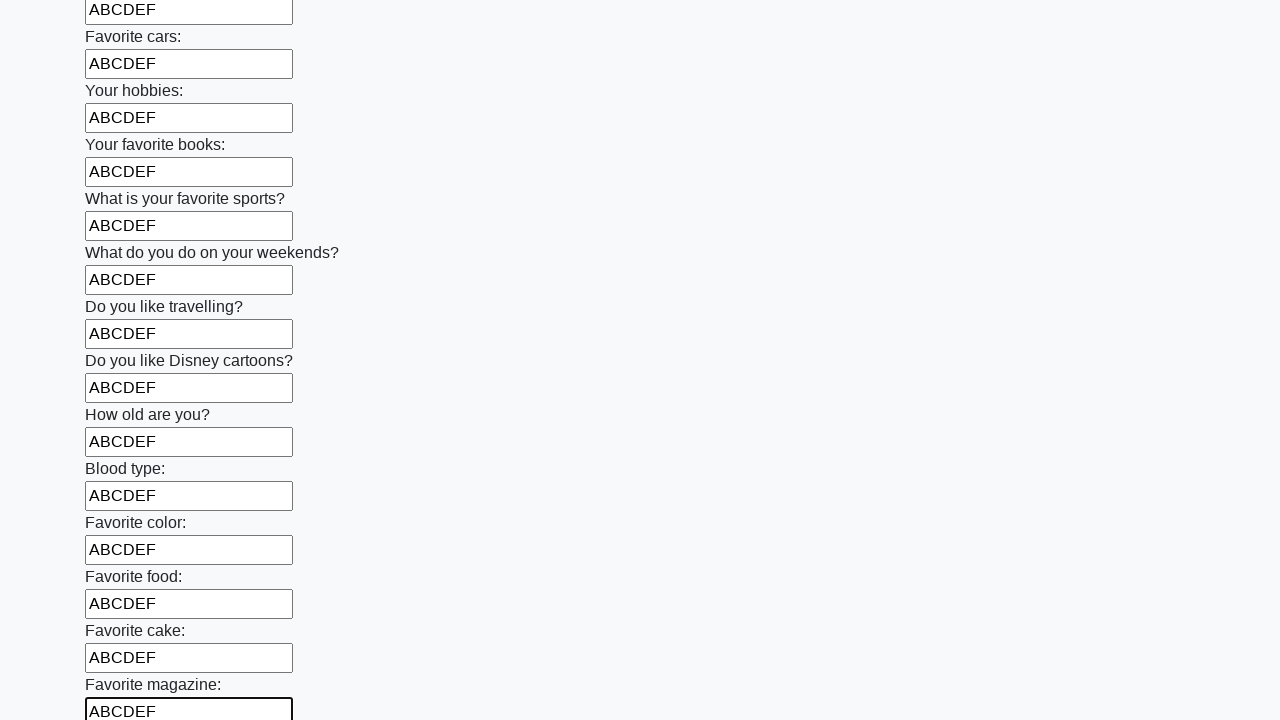

Filled an input field with 'ABCDEF' on input >> nth=23
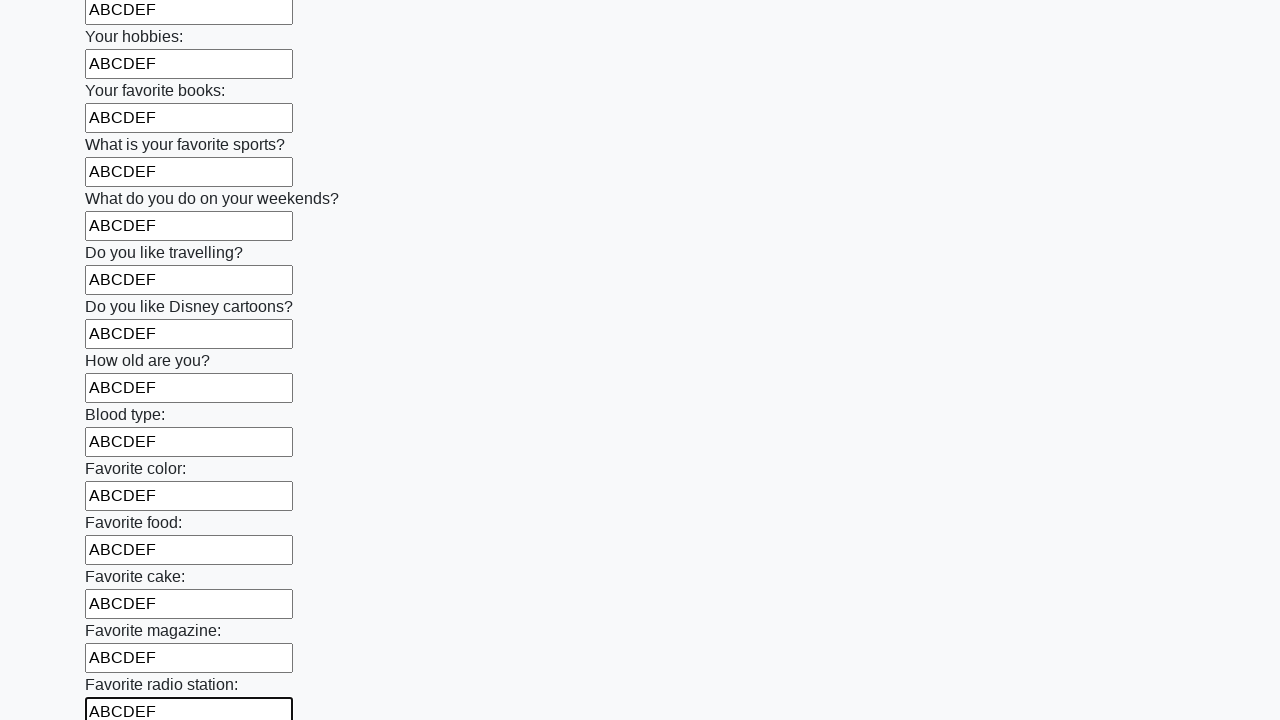

Filled an input field with 'ABCDEF' on input >> nth=24
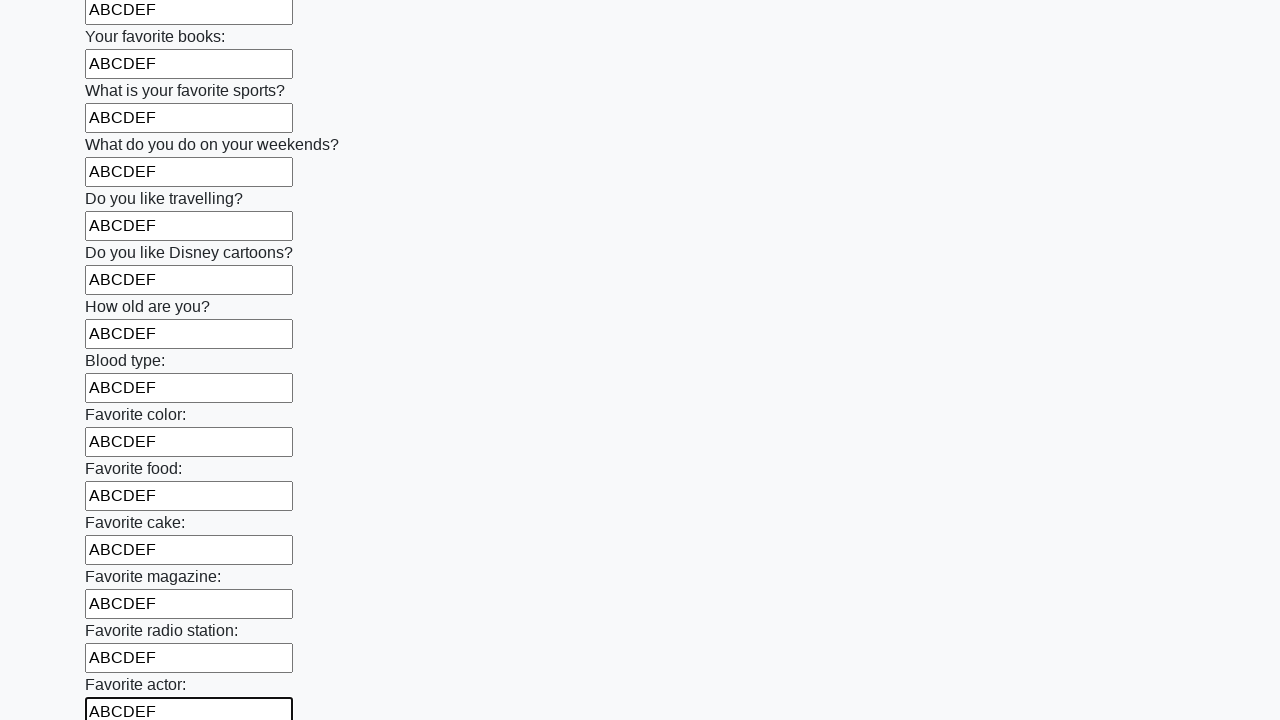

Filled an input field with 'ABCDEF' on input >> nth=25
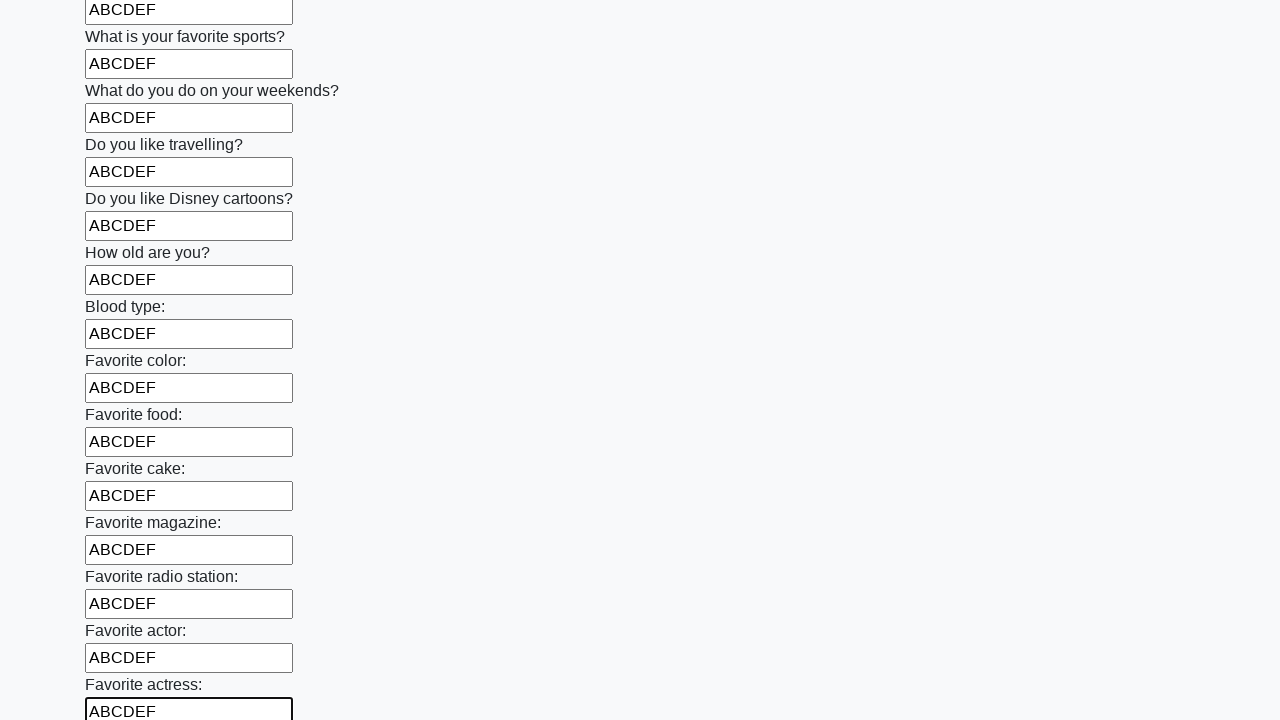

Filled an input field with 'ABCDEF' on input >> nth=26
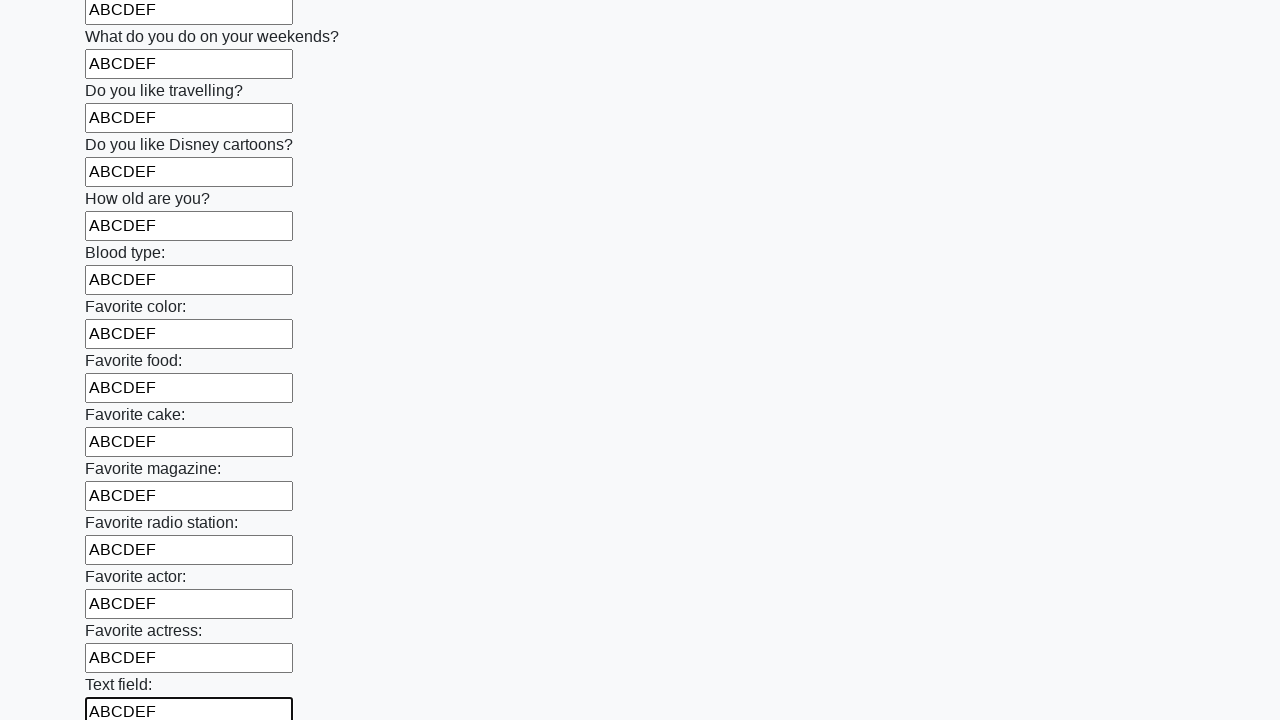

Filled an input field with 'ABCDEF' on input >> nth=27
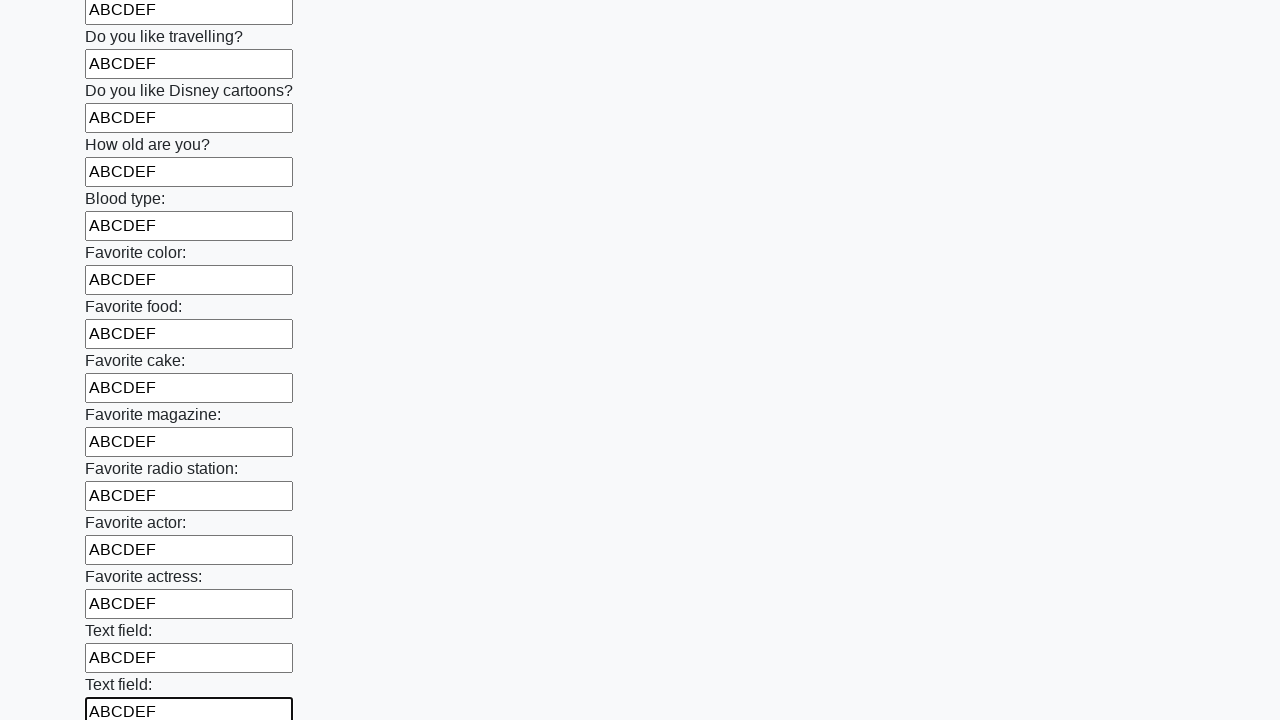

Filled an input field with 'ABCDEF' on input >> nth=28
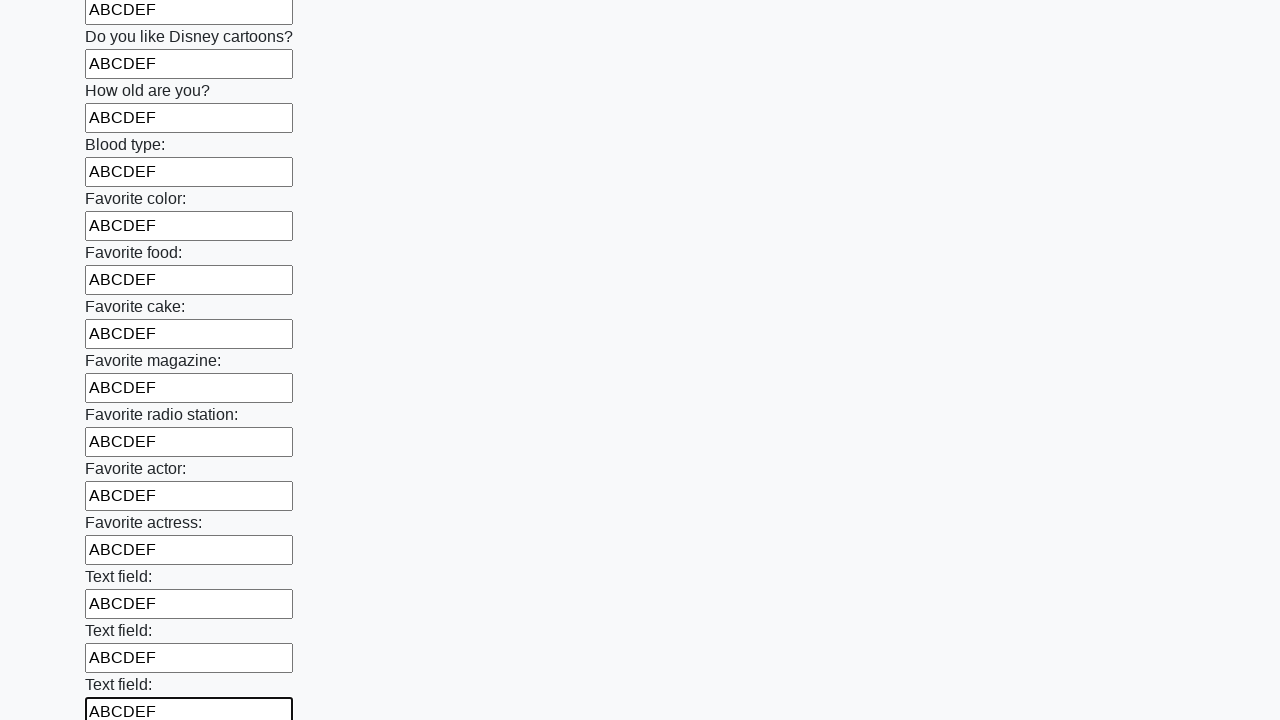

Filled an input field with 'ABCDEF' on input >> nth=29
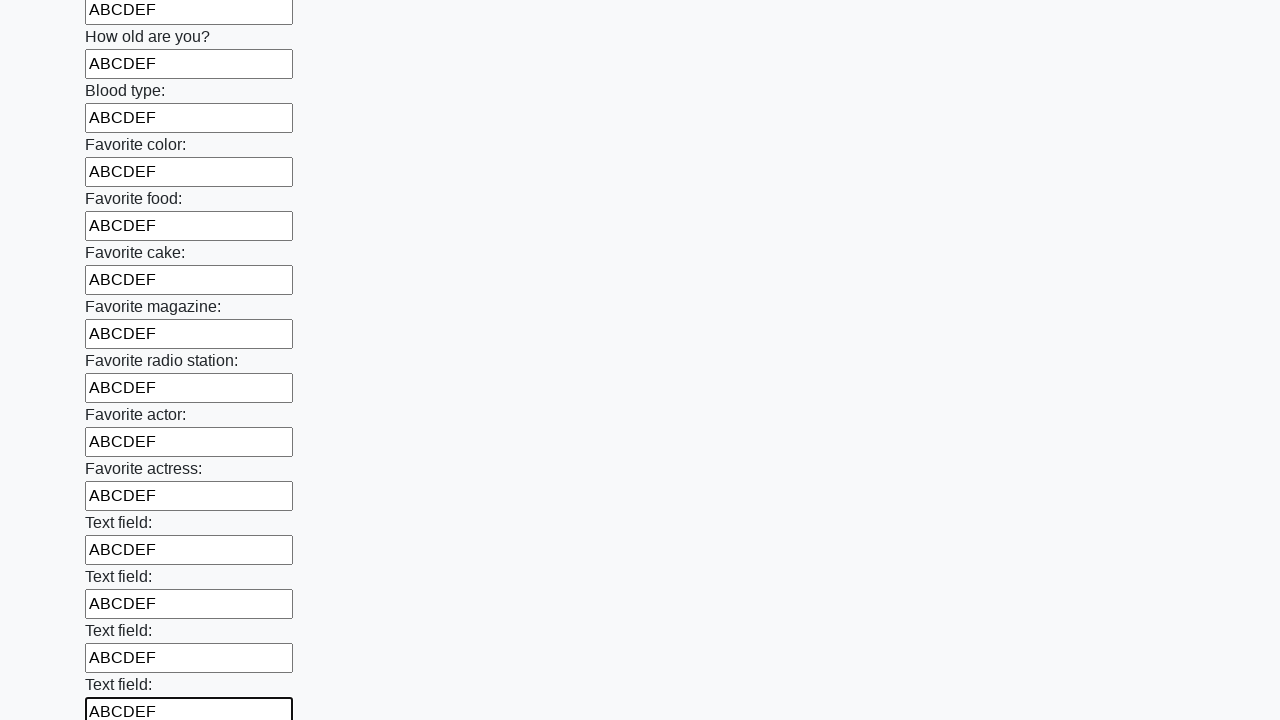

Filled an input field with 'ABCDEF' on input >> nth=30
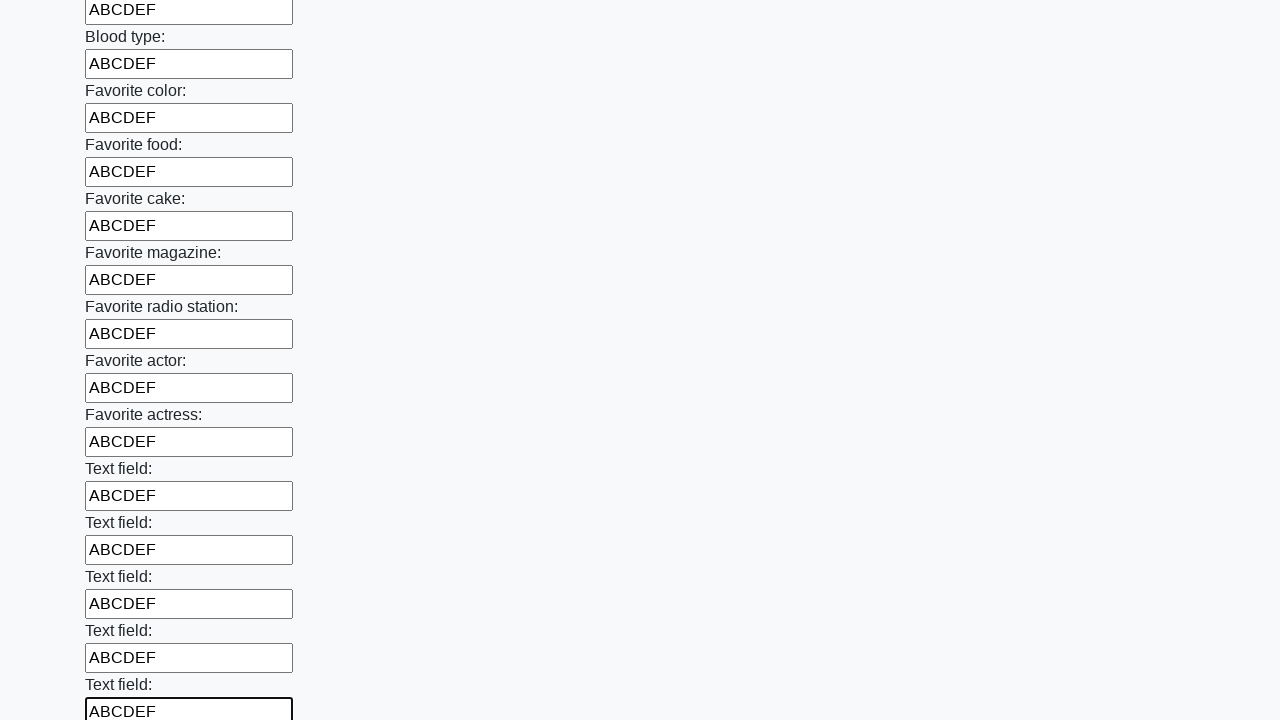

Filled an input field with 'ABCDEF' on input >> nth=31
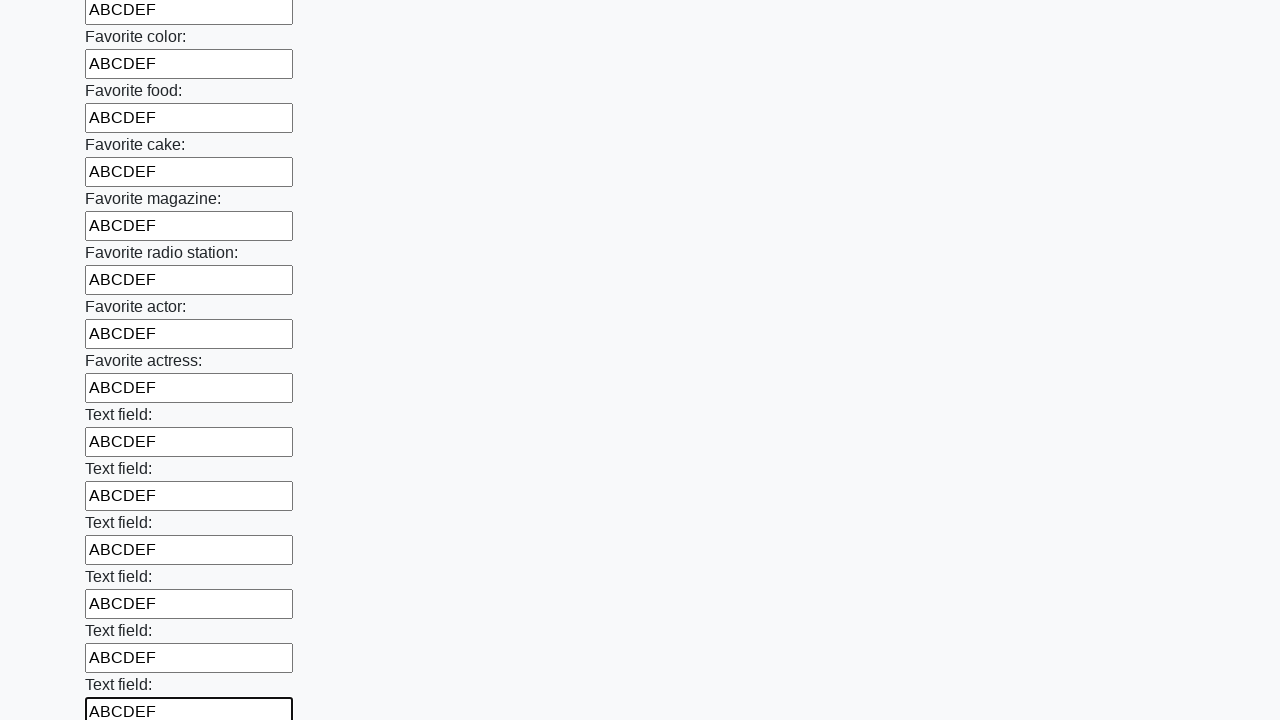

Filled an input field with 'ABCDEF' on input >> nth=32
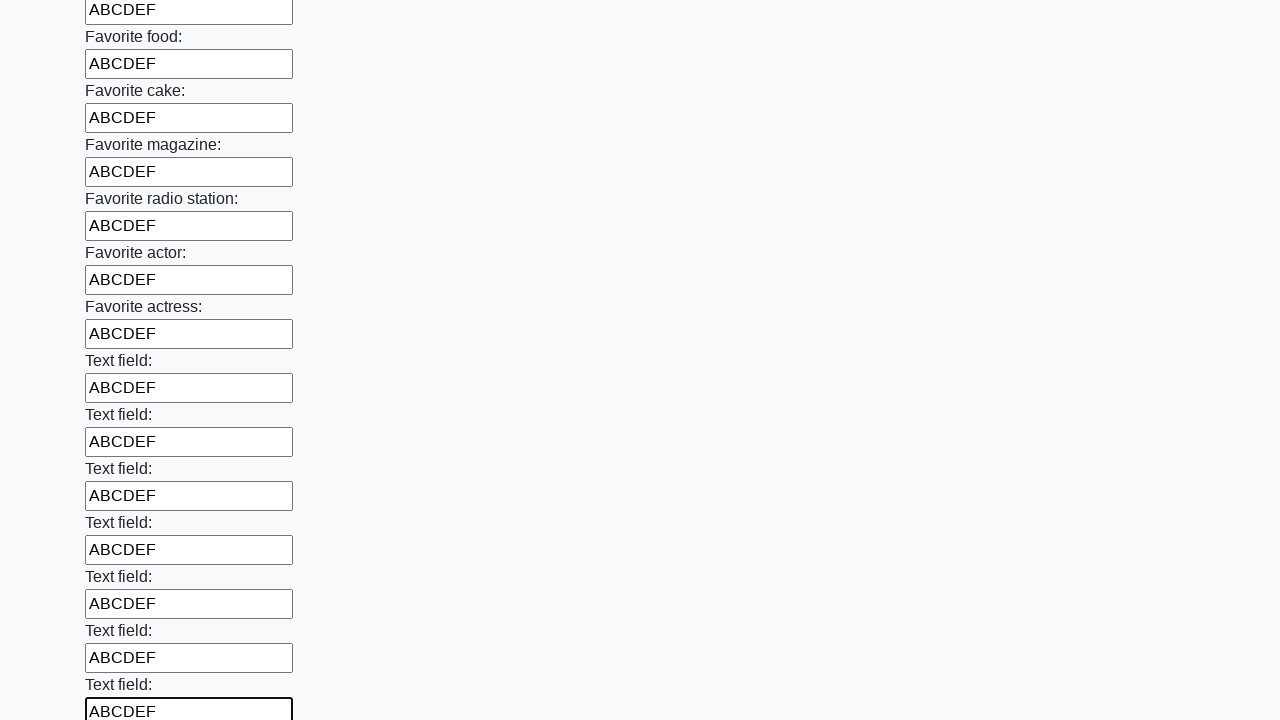

Filled an input field with 'ABCDEF' on input >> nth=33
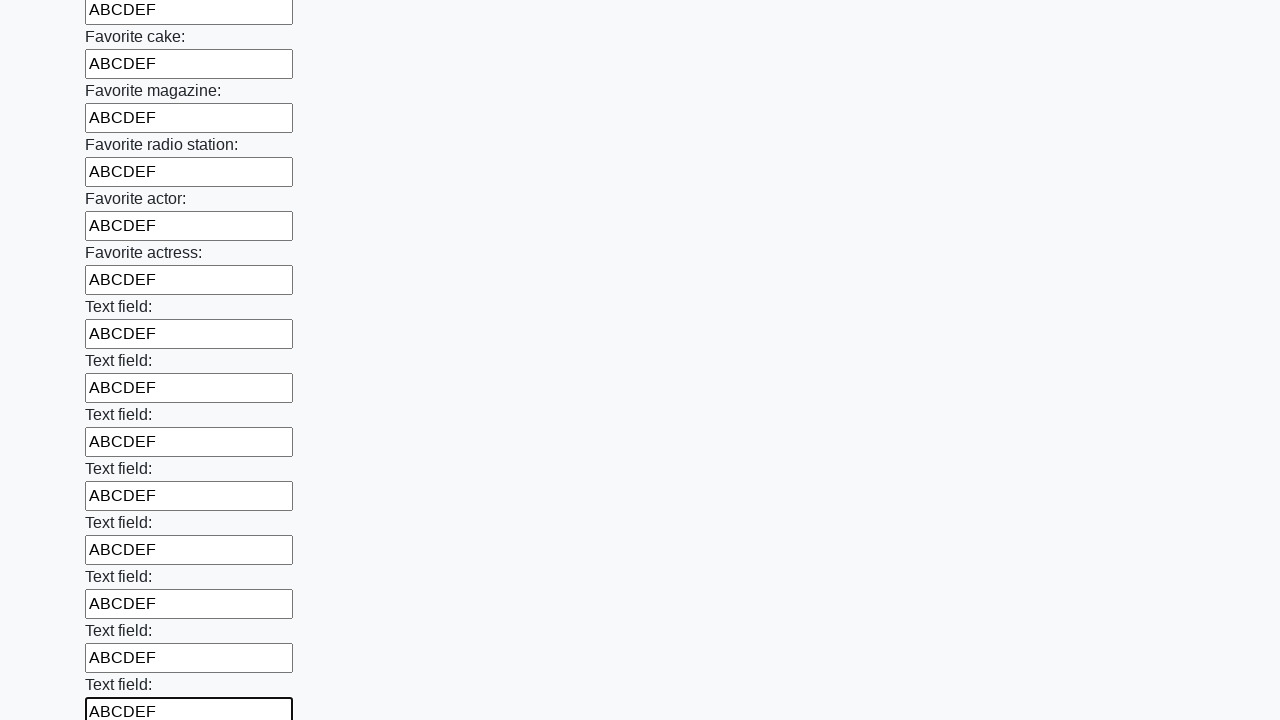

Filled an input field with 'ABCDEF' on input >> nth=34
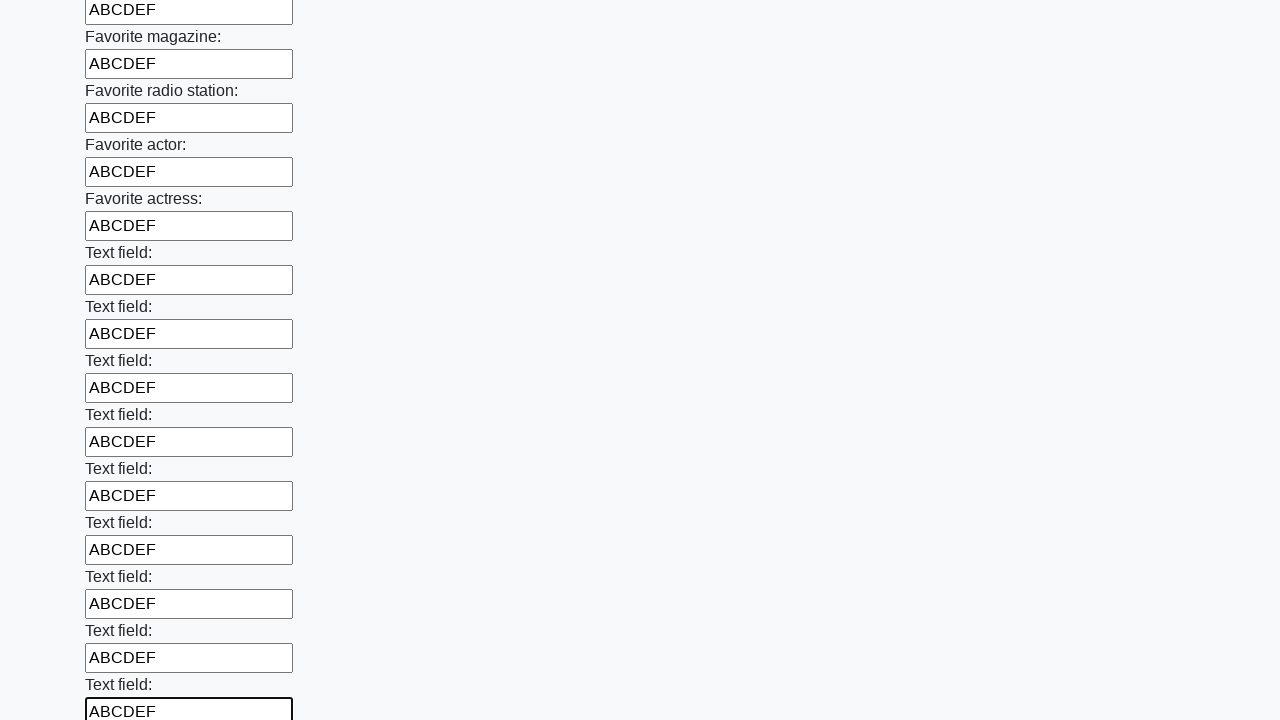

Filled an input field with 'ABCDEF' on input >> nth=35
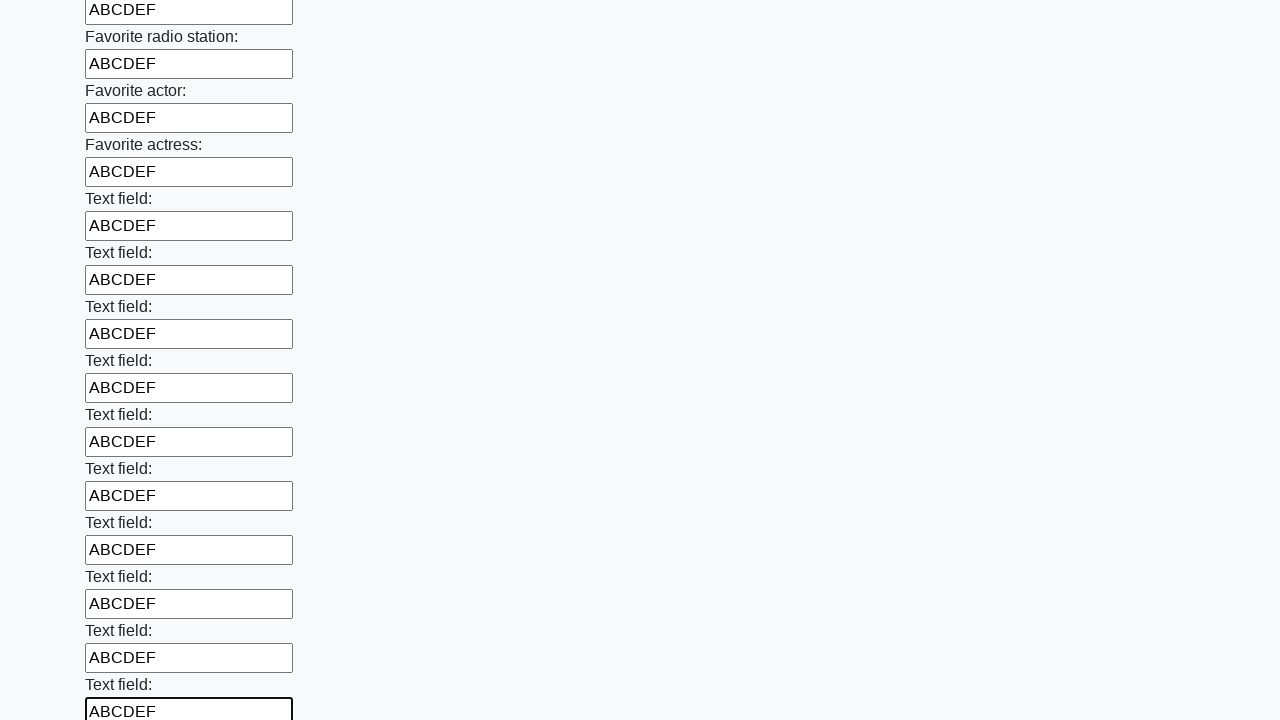

Filled an input field with 'ABCDEF' on input >> nth=36
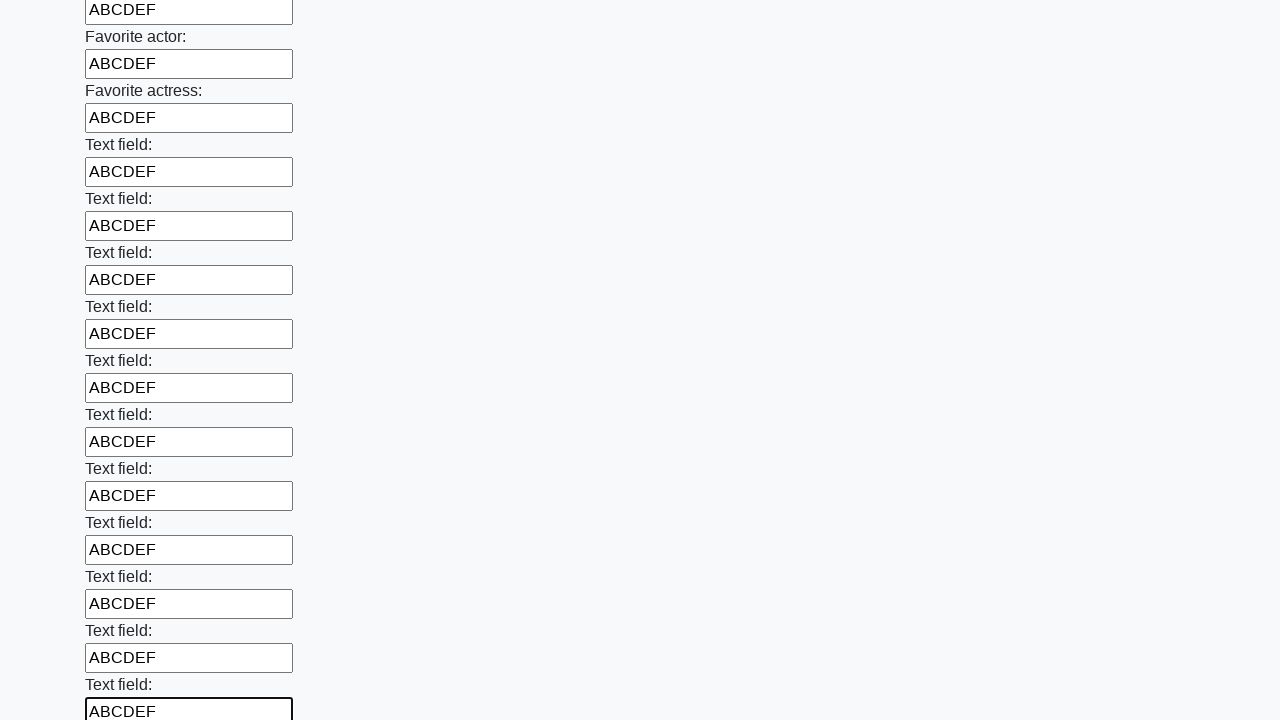

Filled an input field with 'ABCDEF' on input >> nth=37
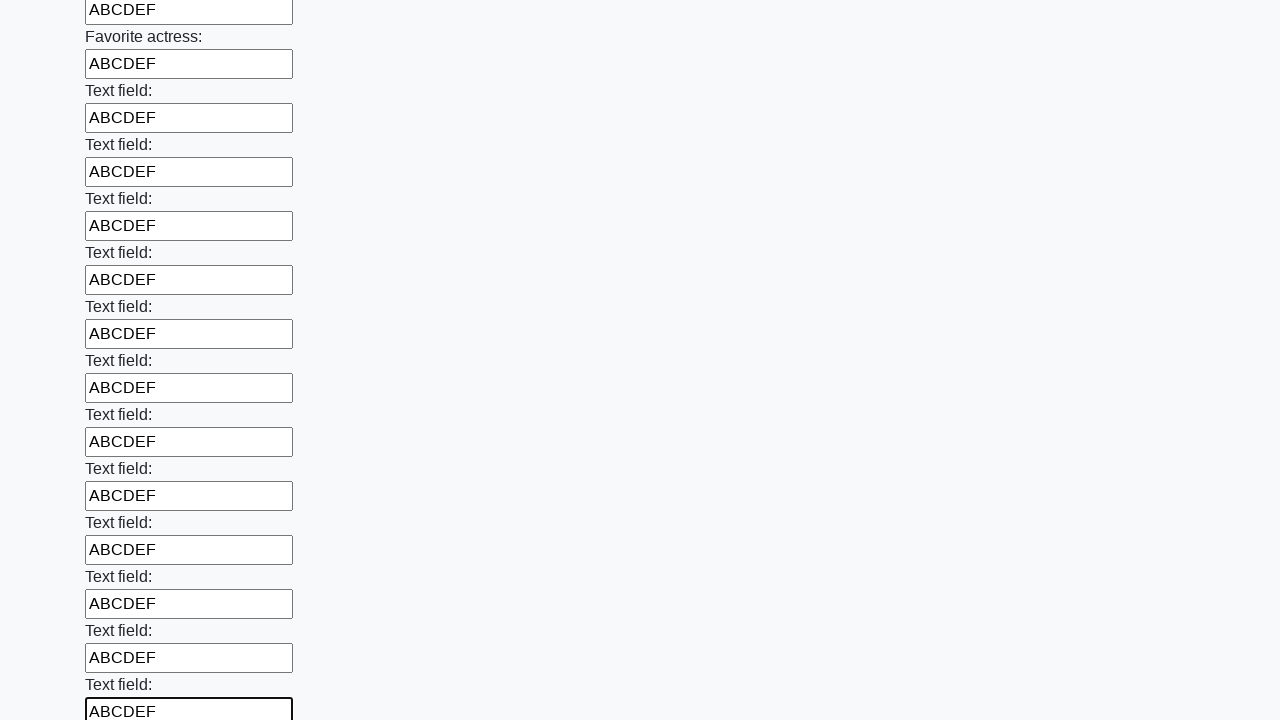

Filled an input field with 'ABCDEF' on input >> nth=38
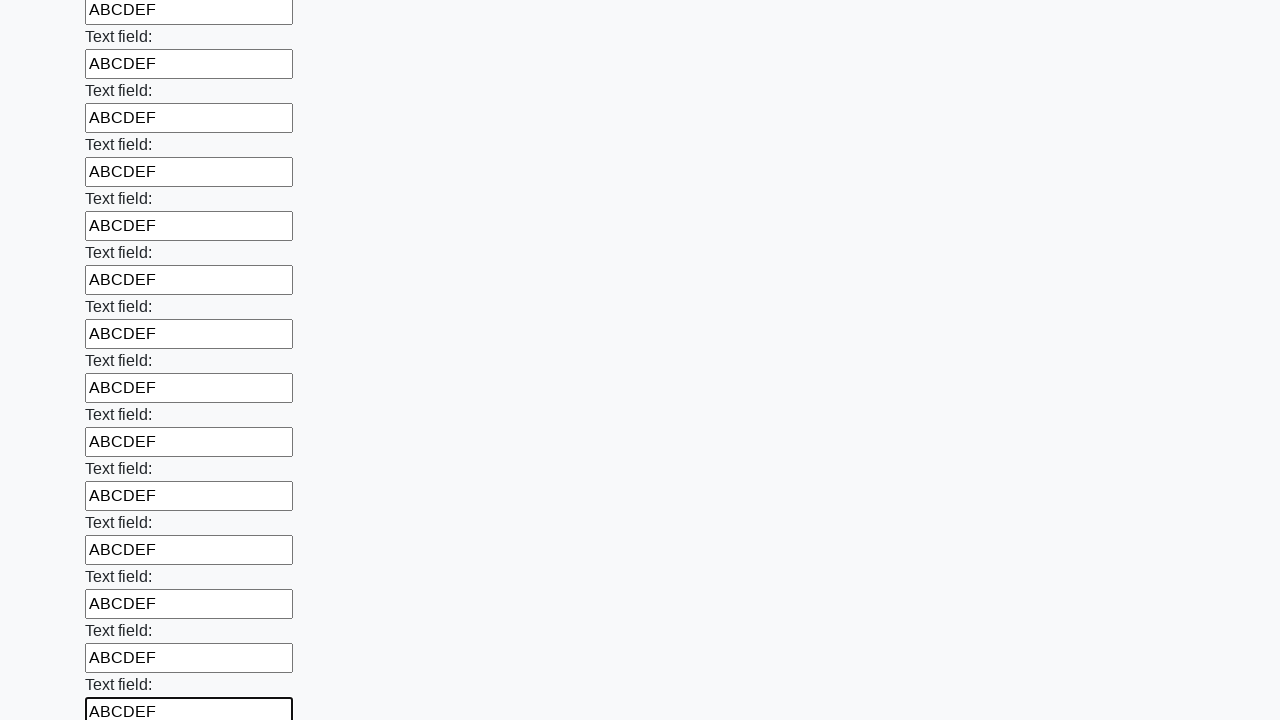

Filled an input field with 'ABCDEF' on input >> nth=39
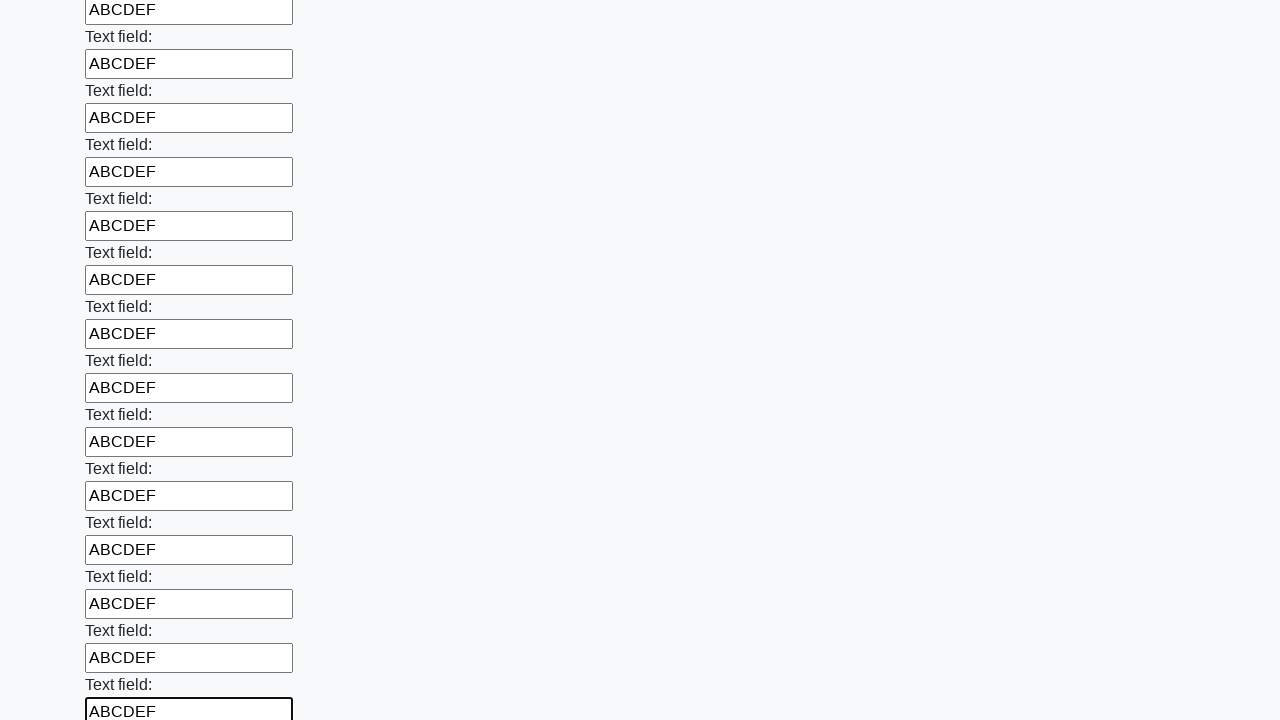

Filled an input field with 'ABCDEF' on input >> nth=40
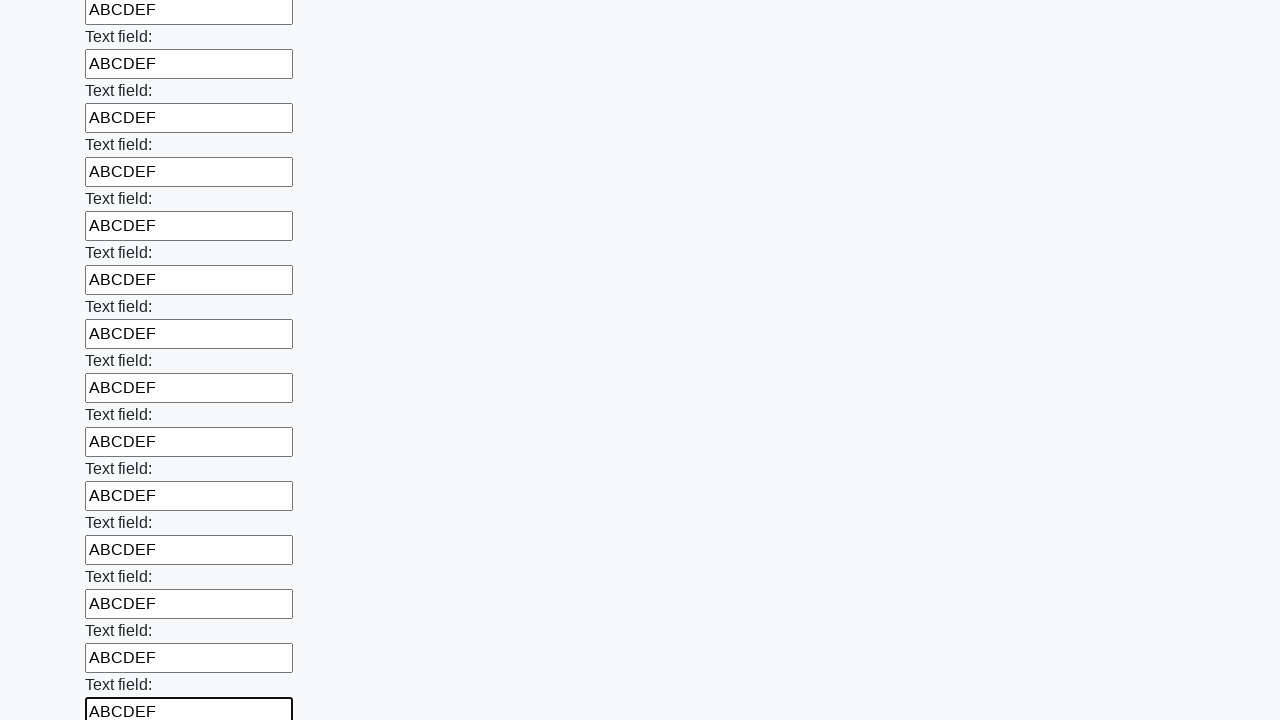

Filled an input field with 'ABCDEF' on input >> nth=41
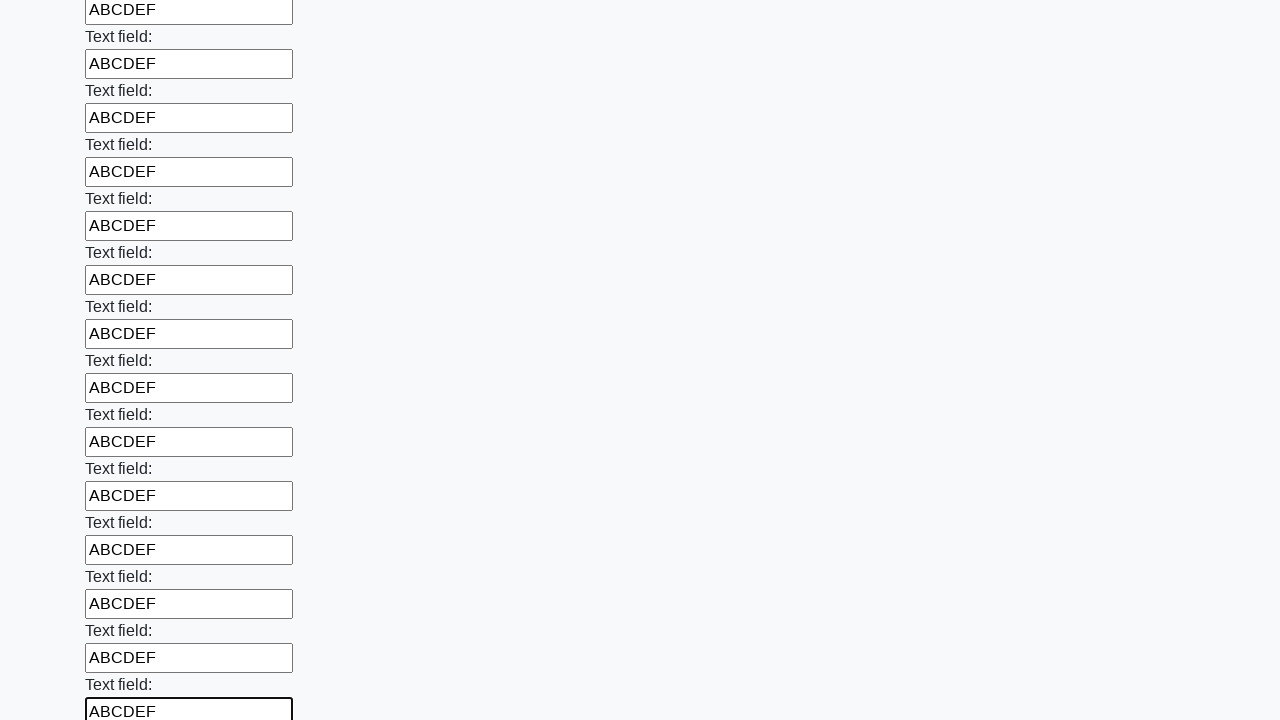

Filled an input field with 'ABCDEF' on input >> nth=42
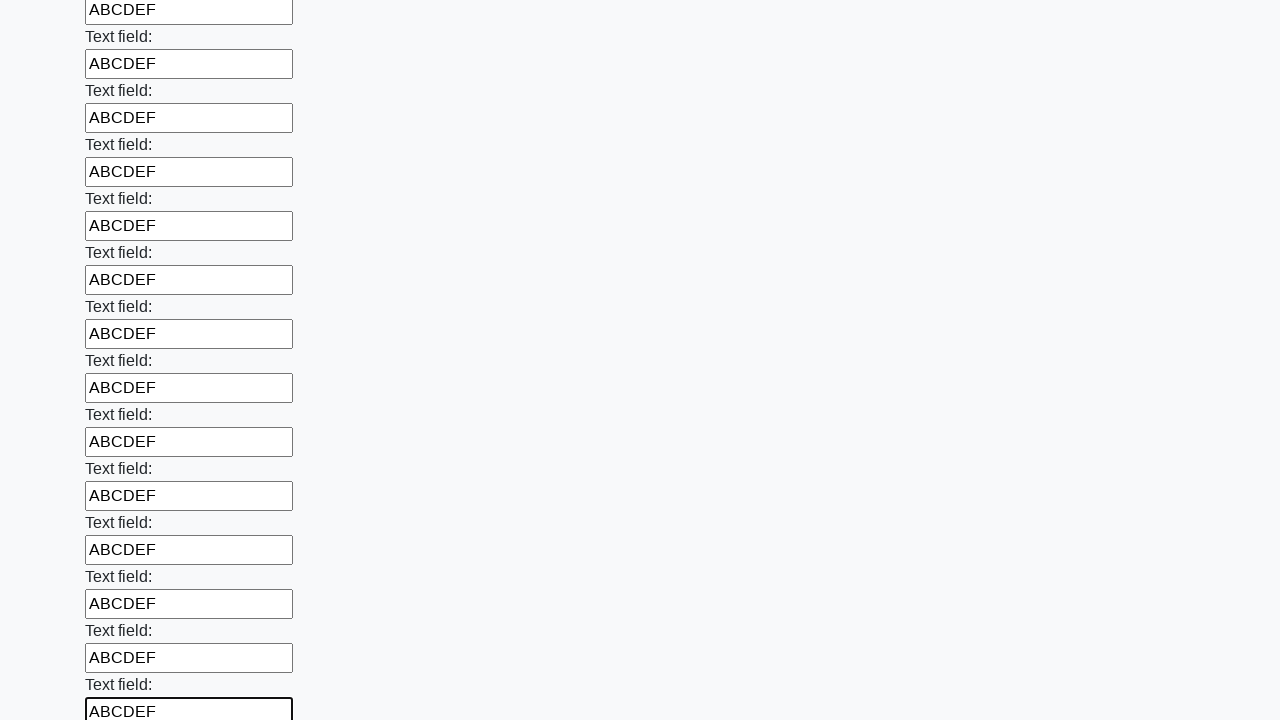

Filled an input field with 'ABCDEF' on input >> nth=43
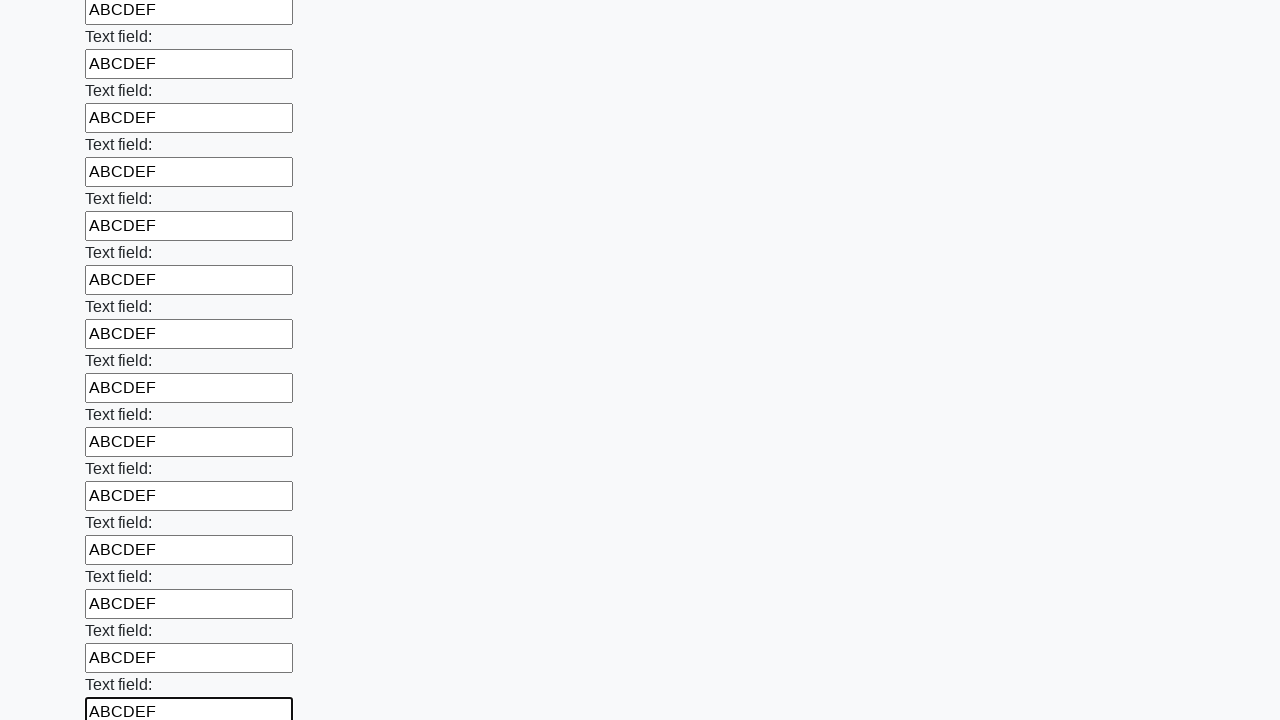

Filled an input field with 'ABCDEF' on input >> nth=44
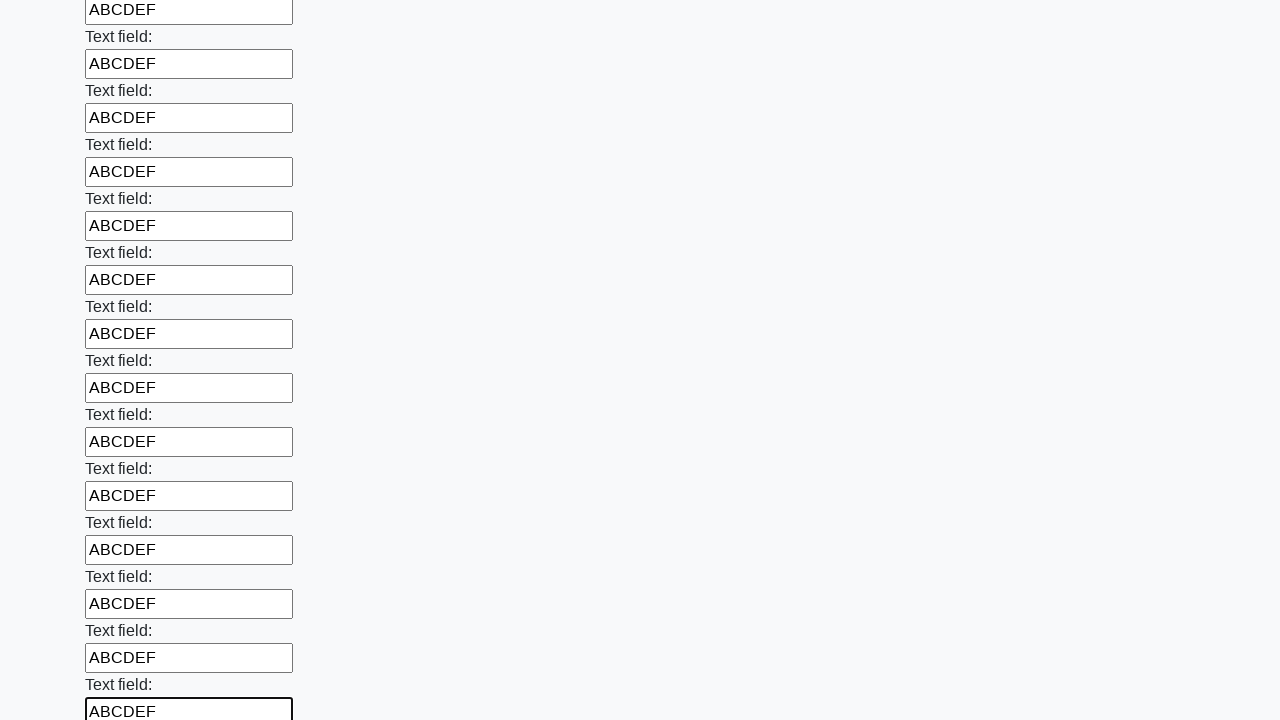

Filled an input field with 'ABCDEF' on input >> nth=45
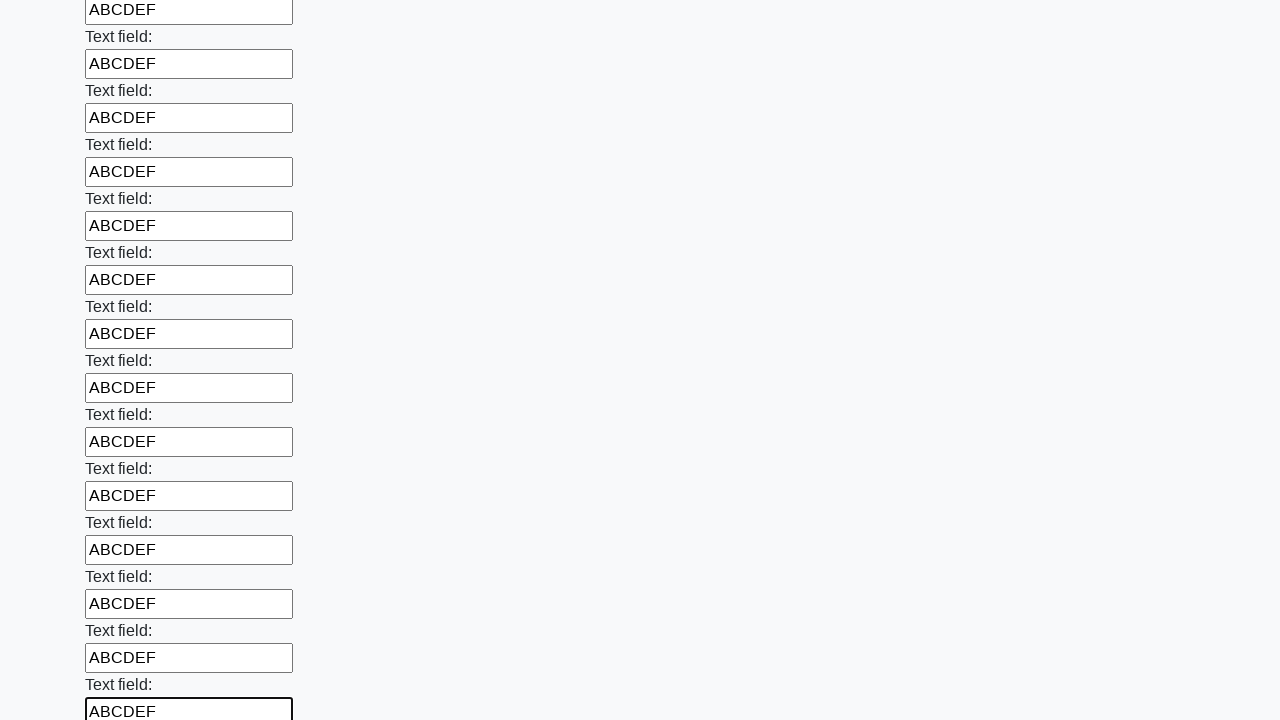

Filled an input field with 'ABCDEF' on input >> nth=46
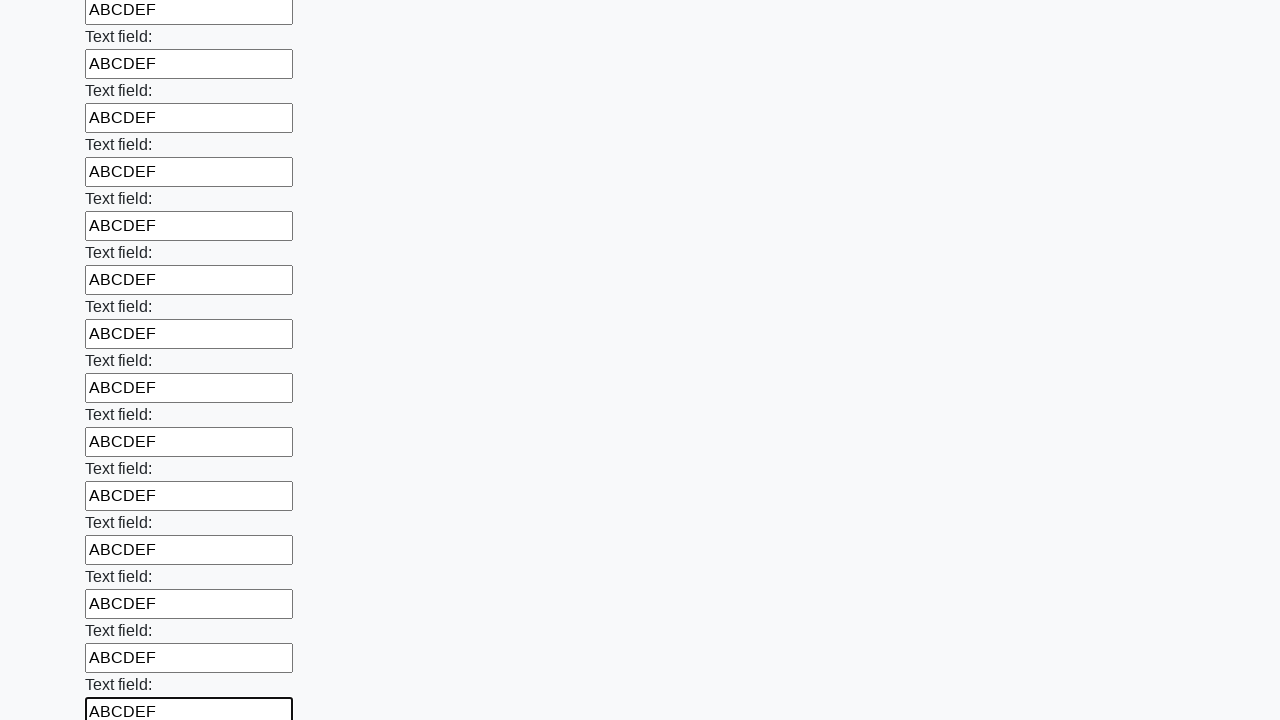

Filled an input field with 'ABCDEF' on input >> nth=47
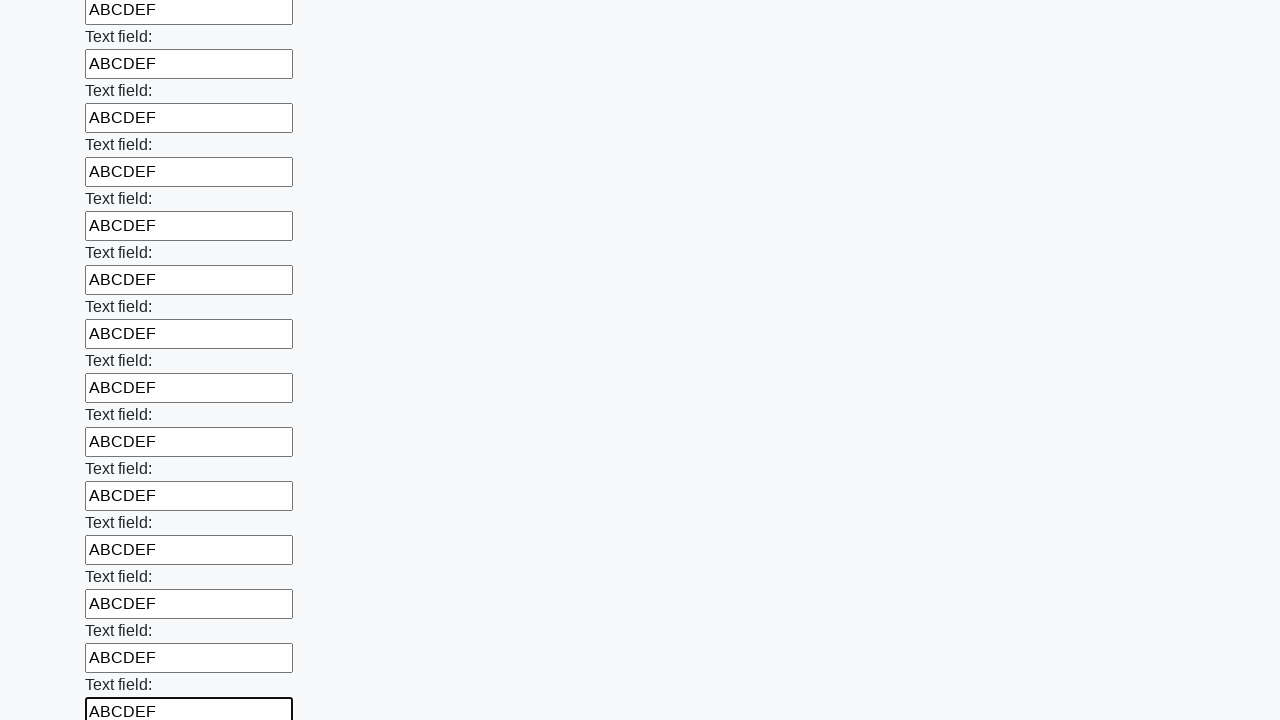

Filled an input field with 'ABCDEF' on input >> nth=48
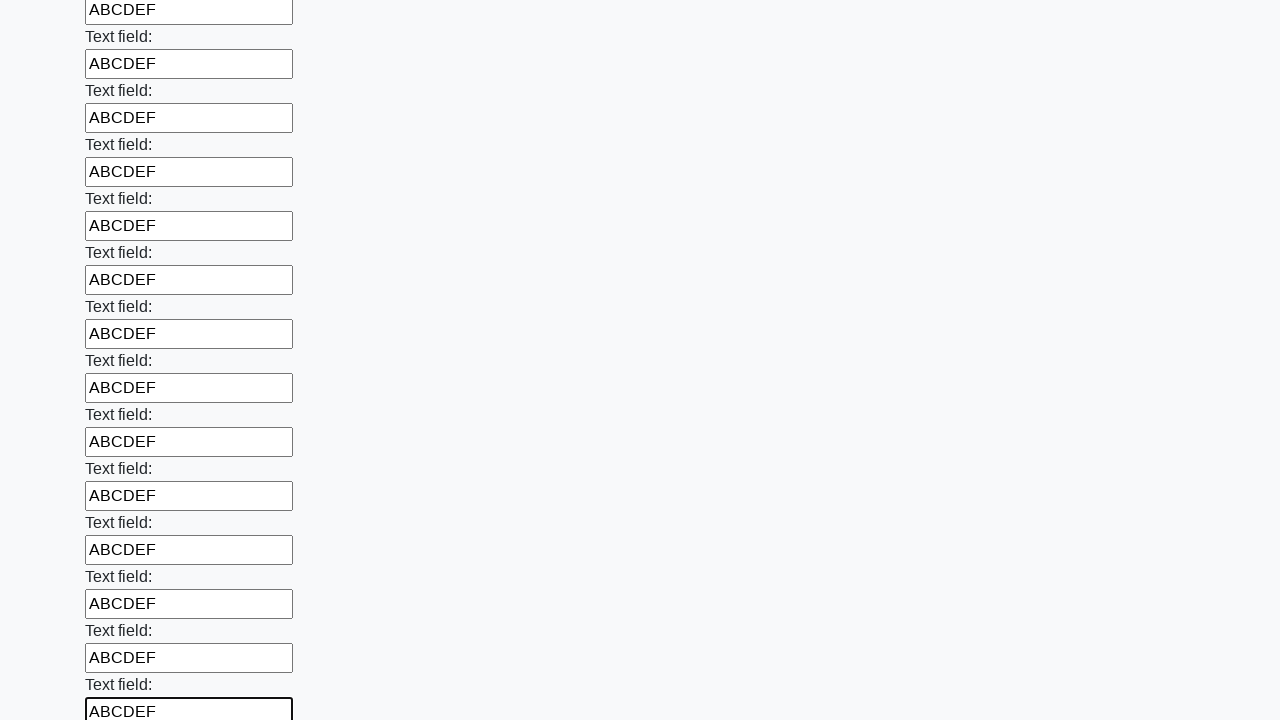

Filled an input field with 'ABCDEF' on input >> nth=49
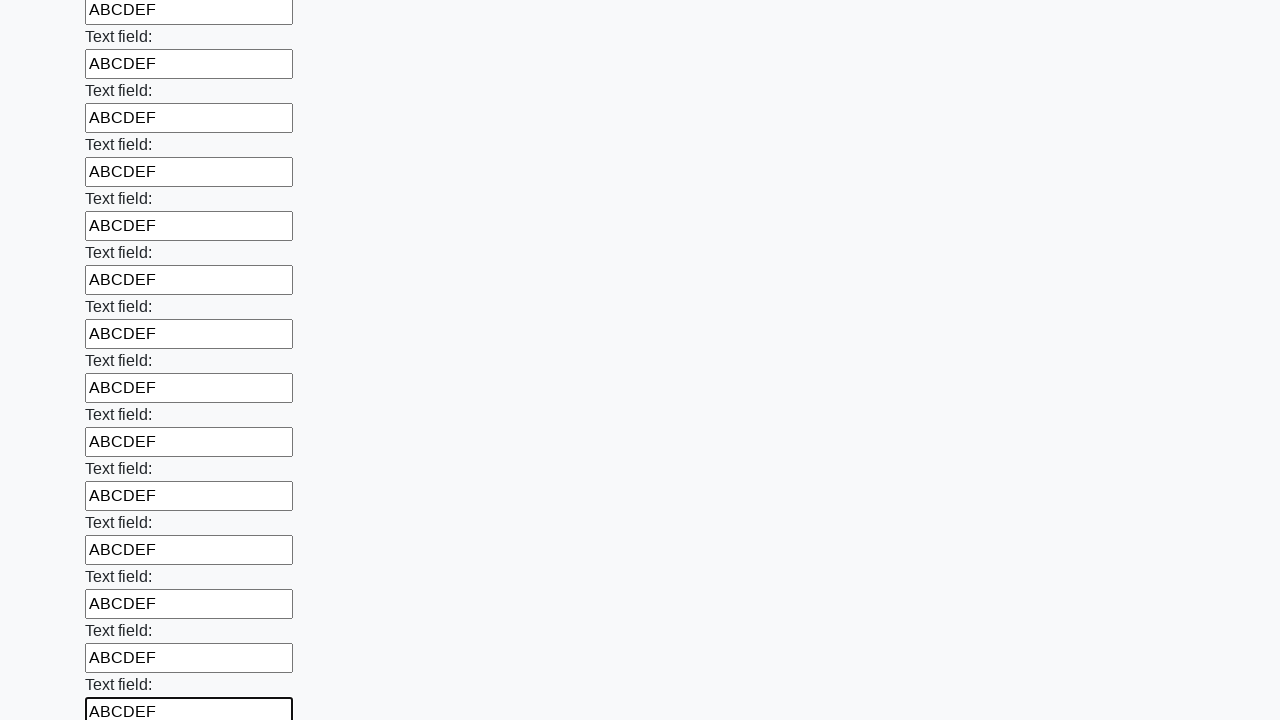

Filled an input field with 'ABCDEF' on input >> nth=50
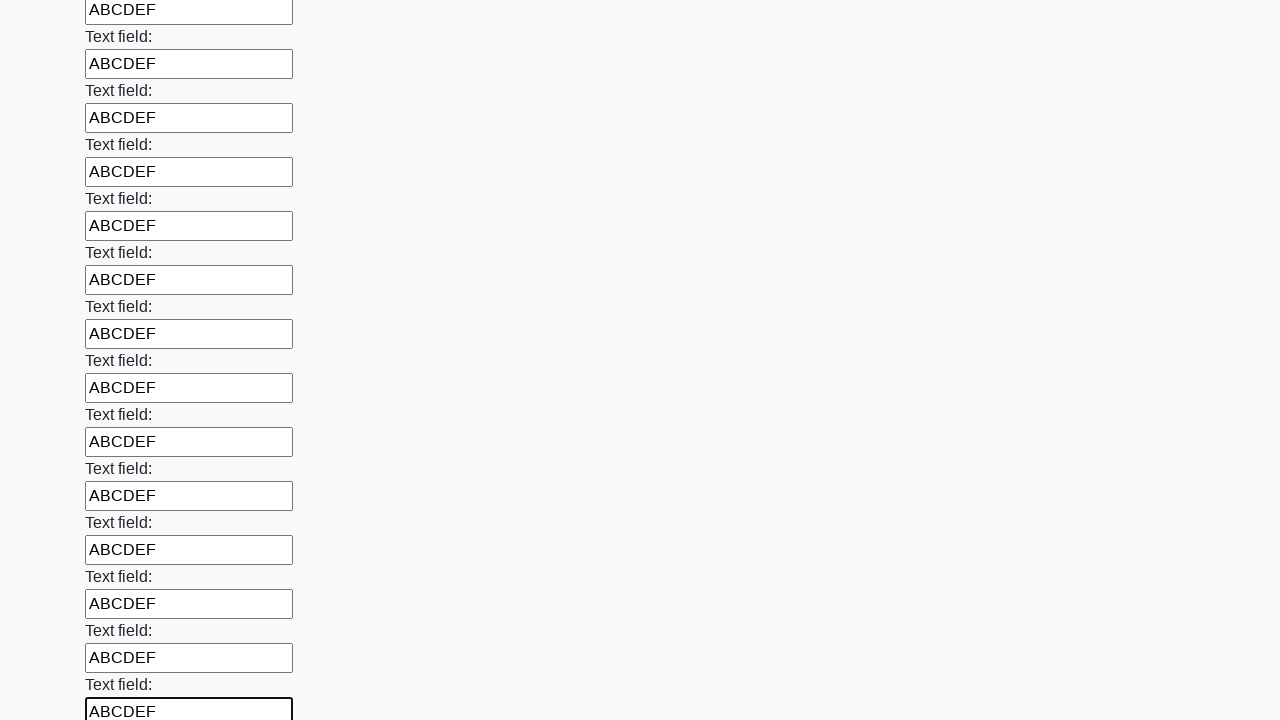

Filled an input field with 'ABCDEF' on input >> nth=51
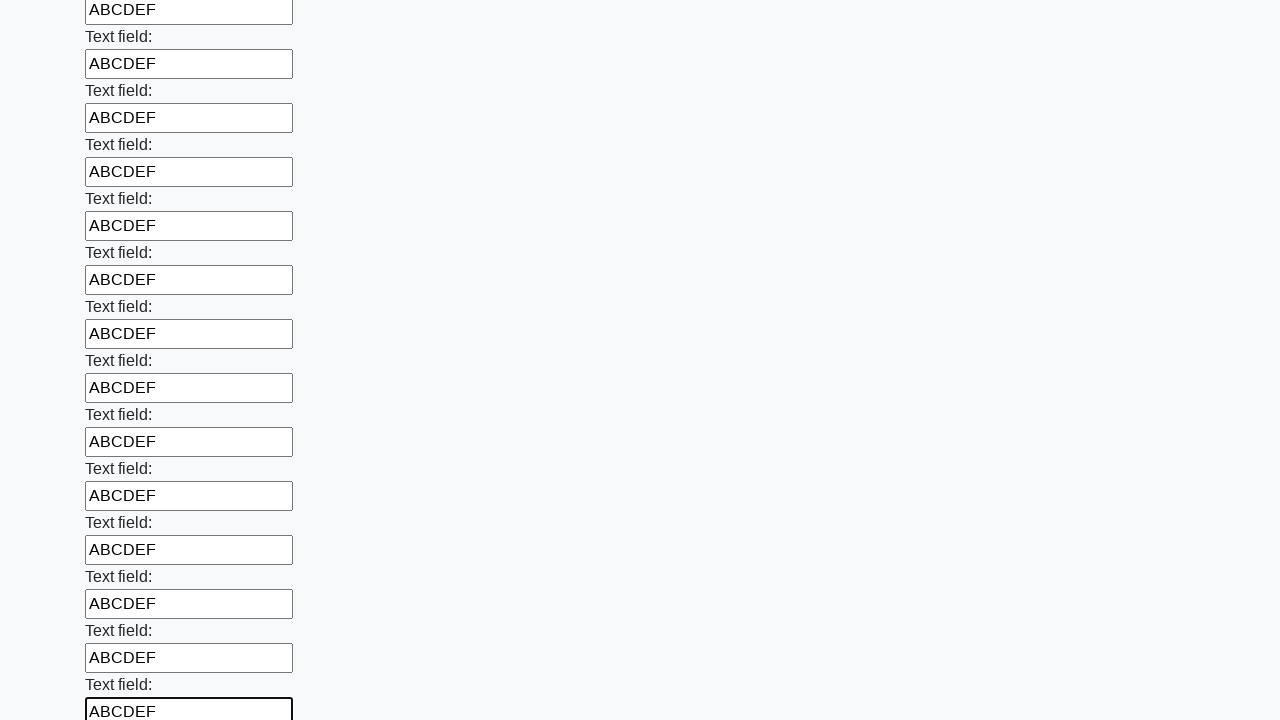

Filled an input field with 'ABCDEF' on input >> nth=52
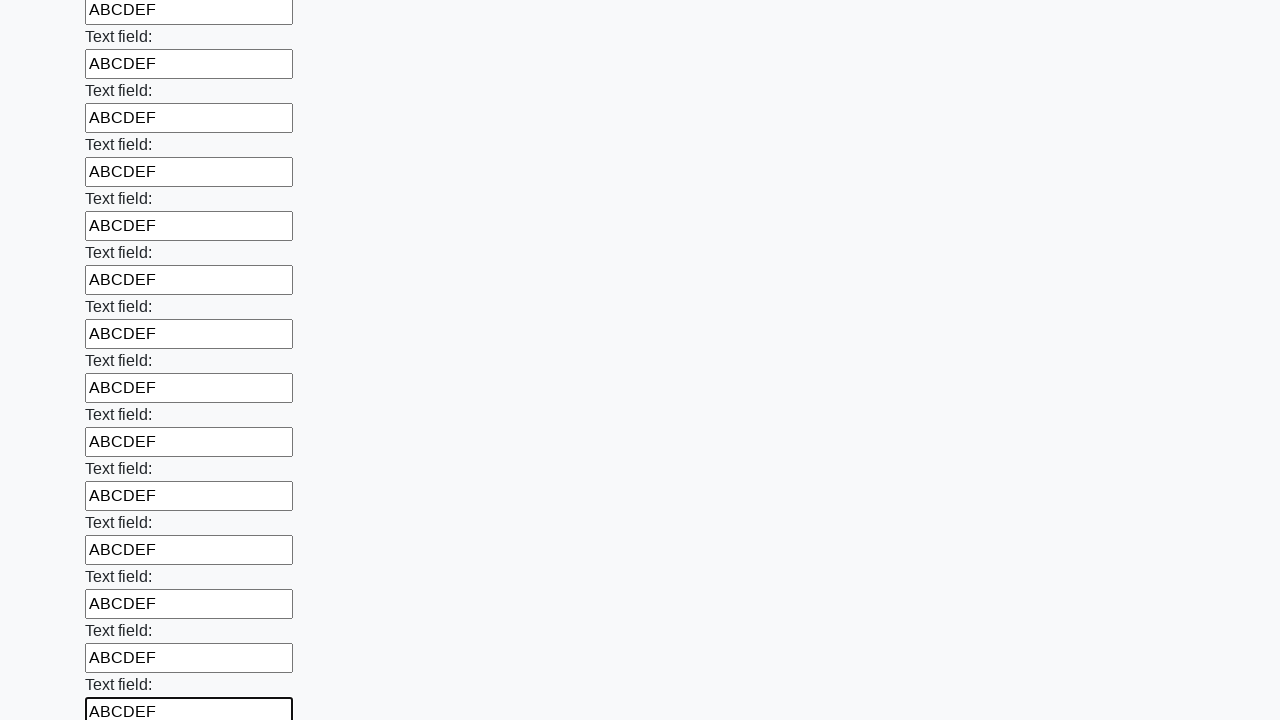

Filled an input field with 'ABCDEF' on input >> nth=53
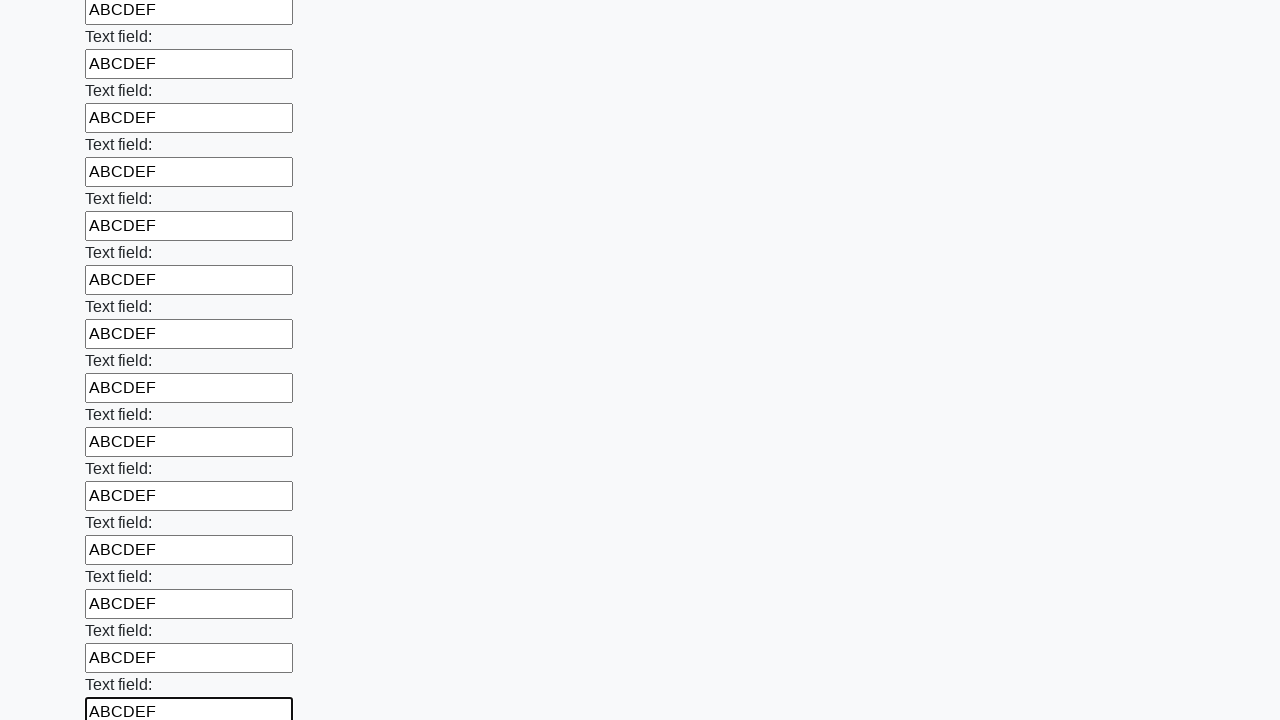

Filled an input field with 'ABCDEF' on input >> nth=54
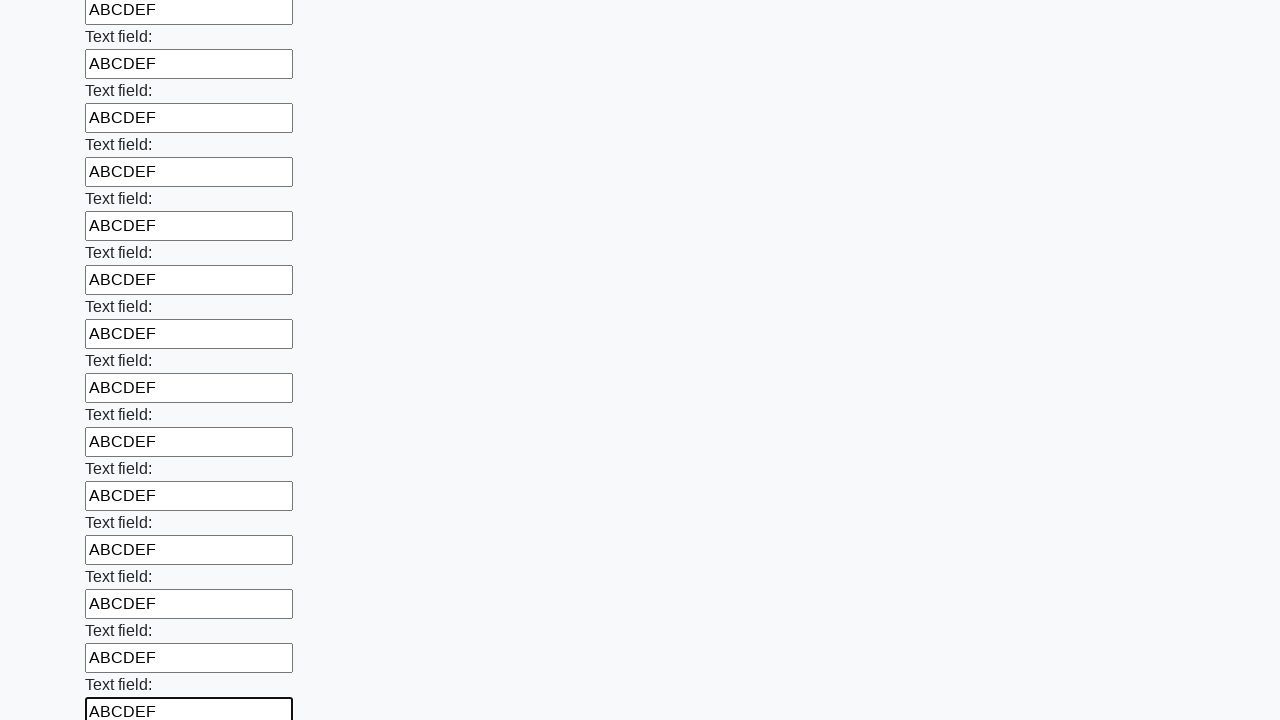

Filled an input field with 'ABCDEF' on input >> nth=55
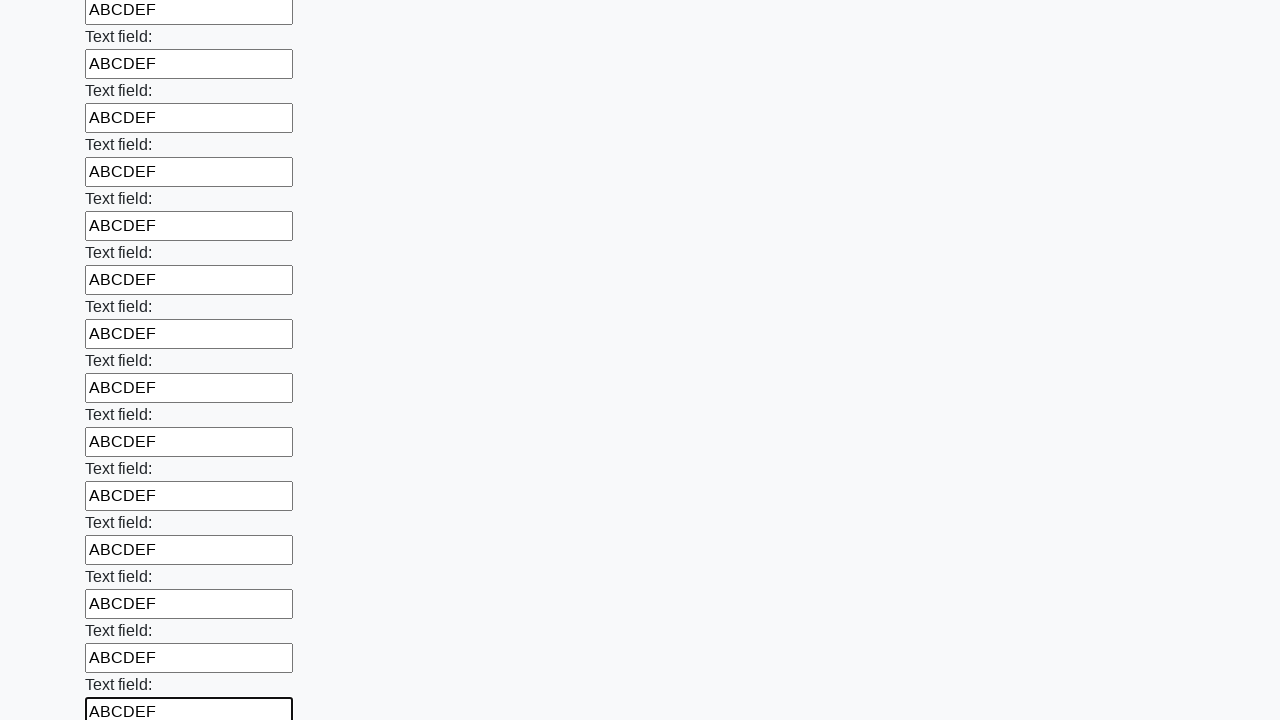

Filled an input field with 'ABCDEF' on input >> nth=56
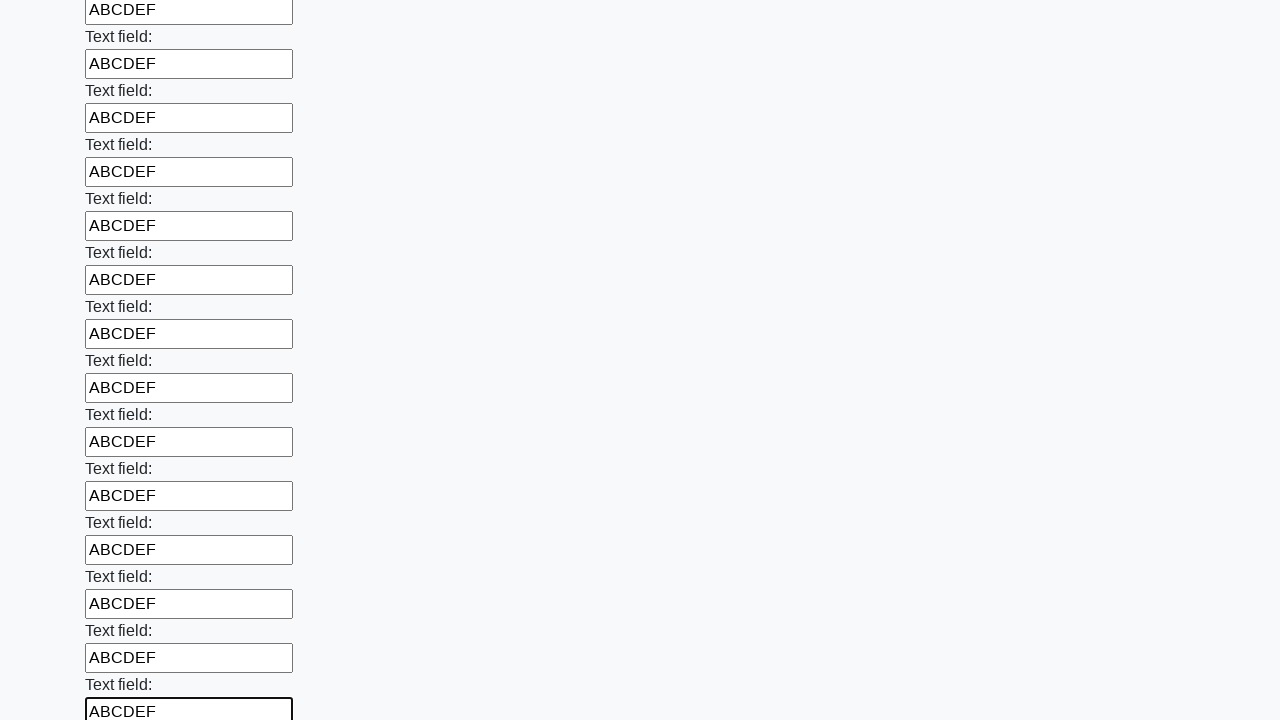

Filled an input field with 'ABCDEF' on input >> nth=57
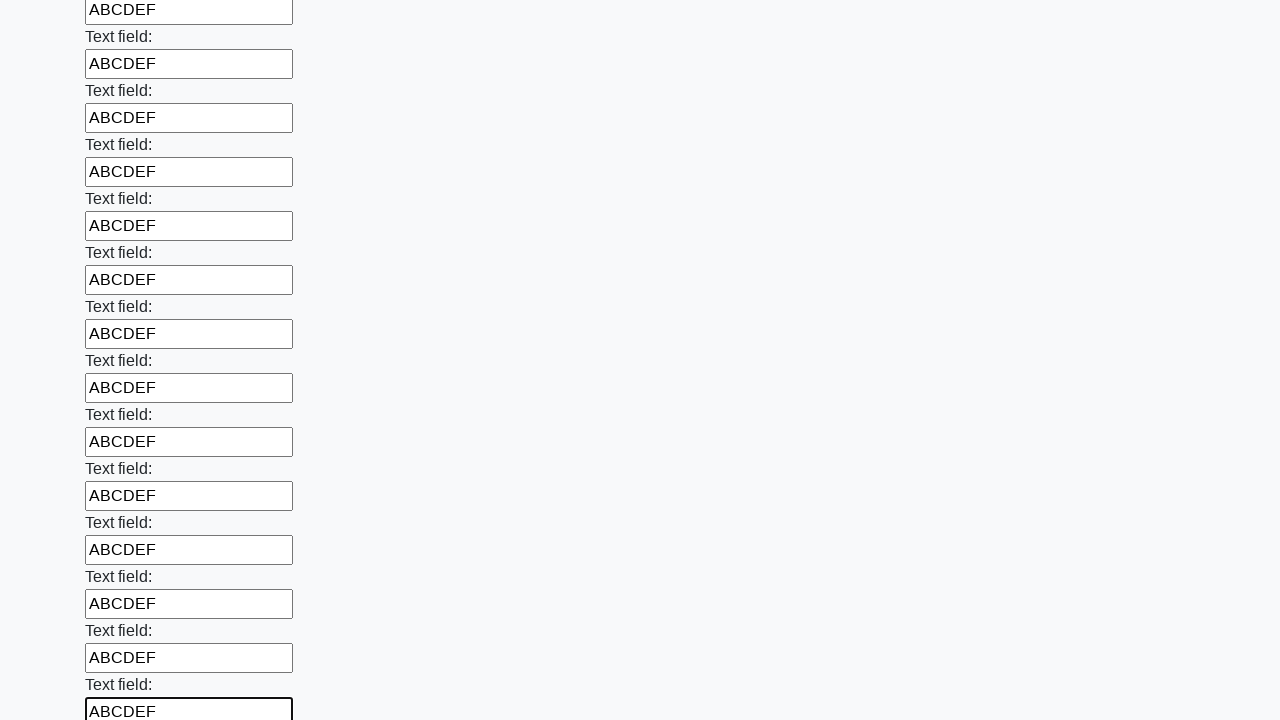

Filled an input field with 'ABCDEF' on input >> nth=58
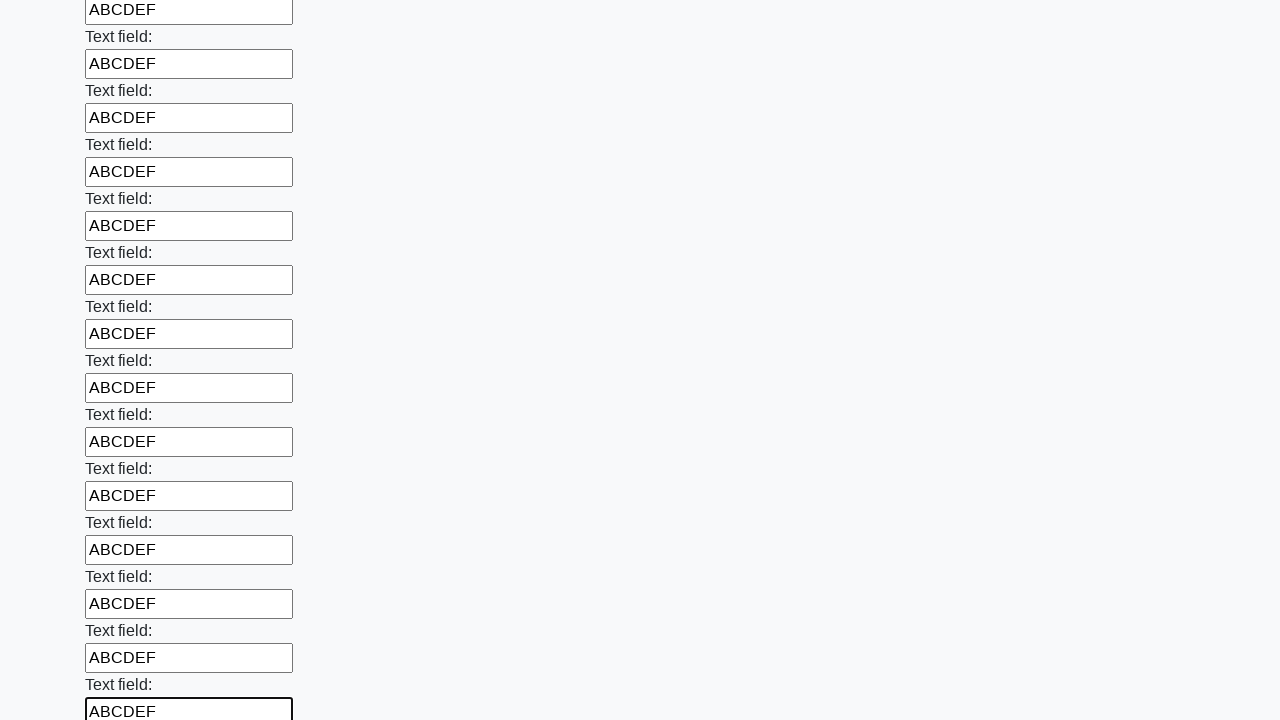

Filled an input field with 'ABCDEF' on input >> nth=59
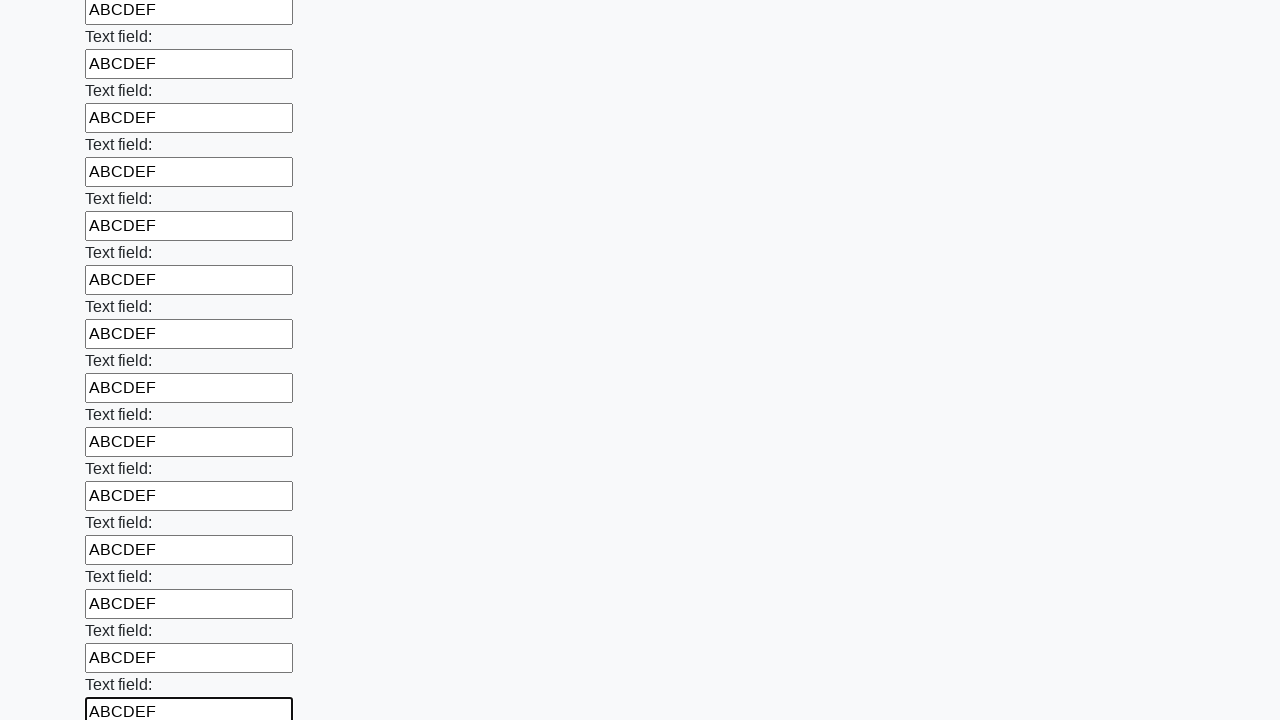

Filled an input field with 'ABCDEF' on input >> nth=60
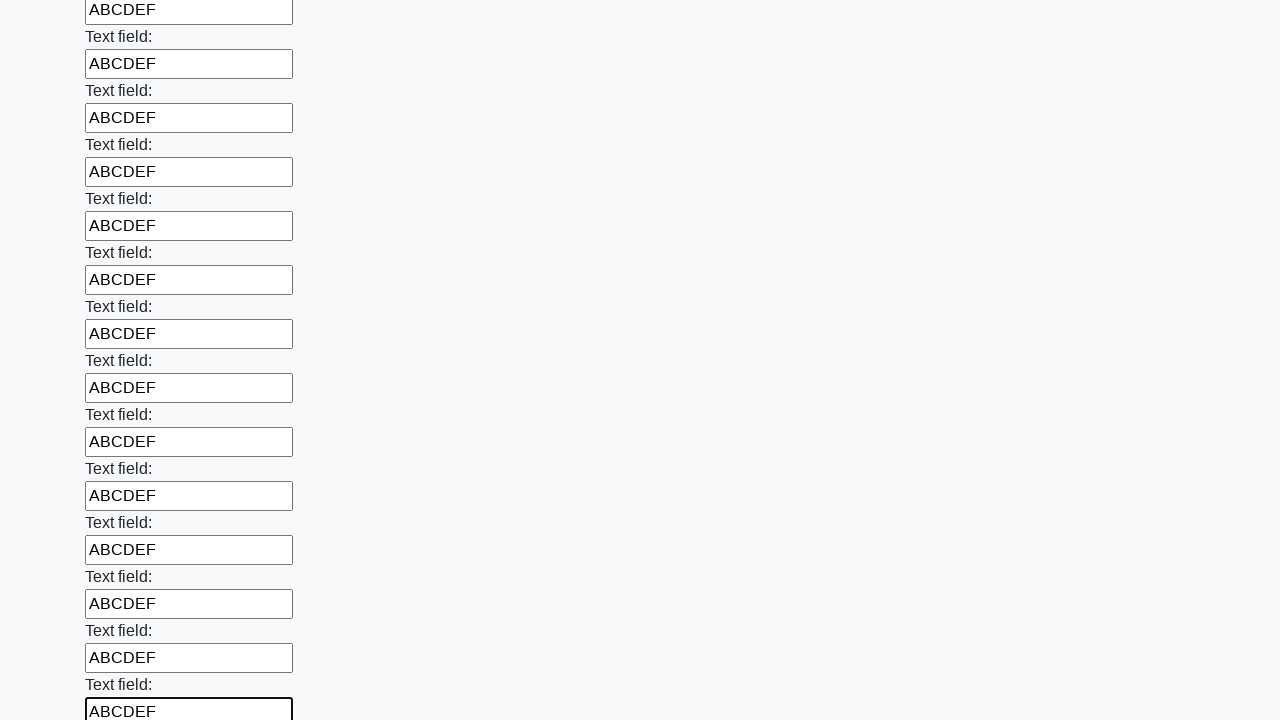

Filled an input field with 'ABCDEF' on input >> nth=61
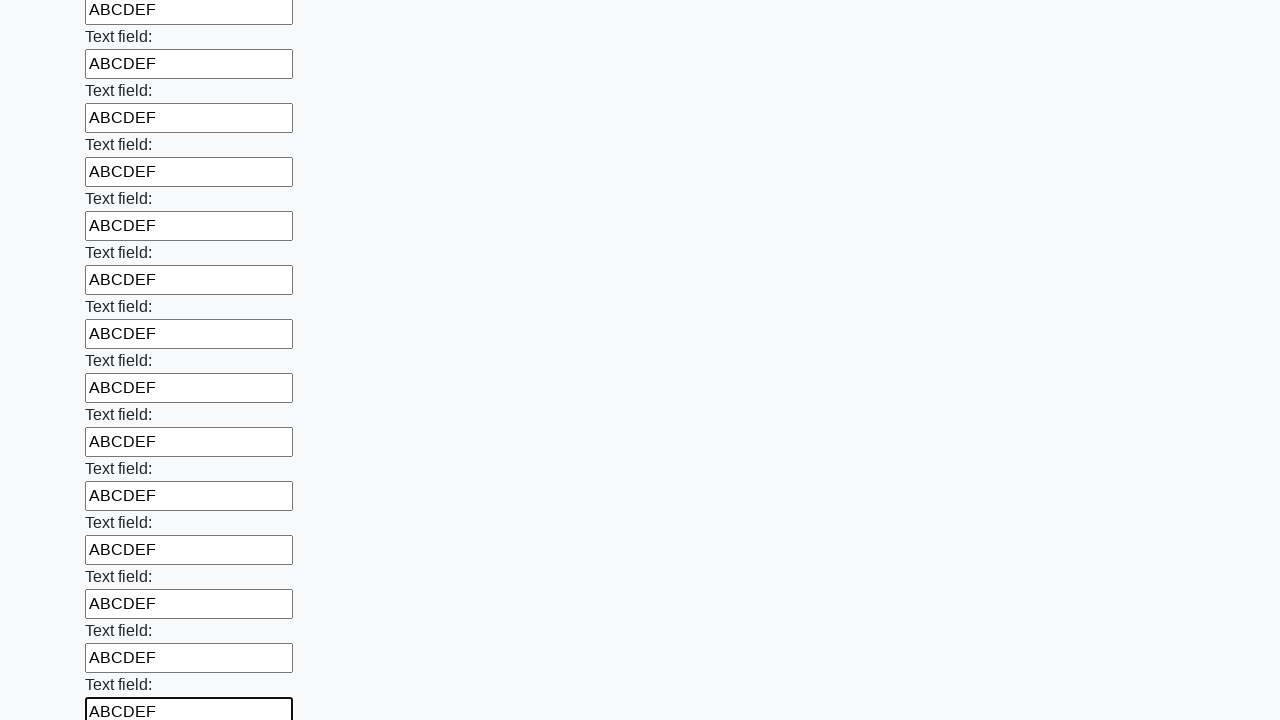

Filled an input field with 'ABCDEF' on input >> nth=62
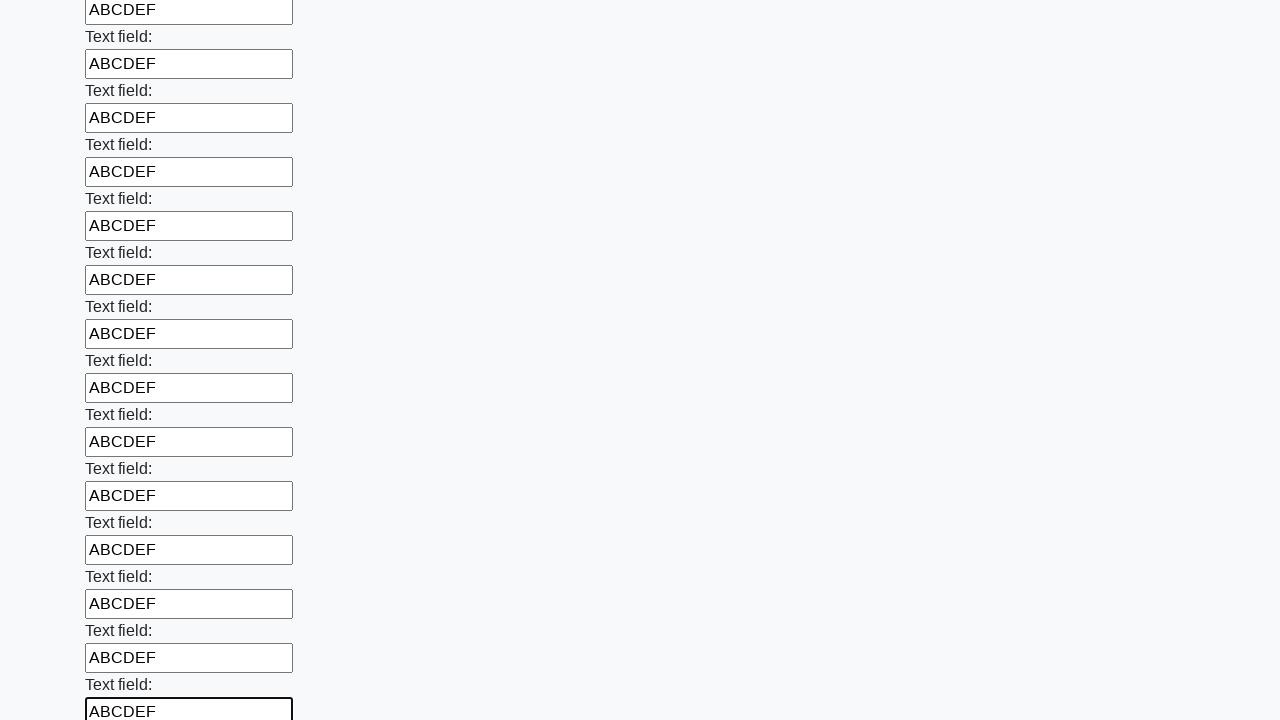

Filled an input field with 'ABCDEF' on input >> nth=63
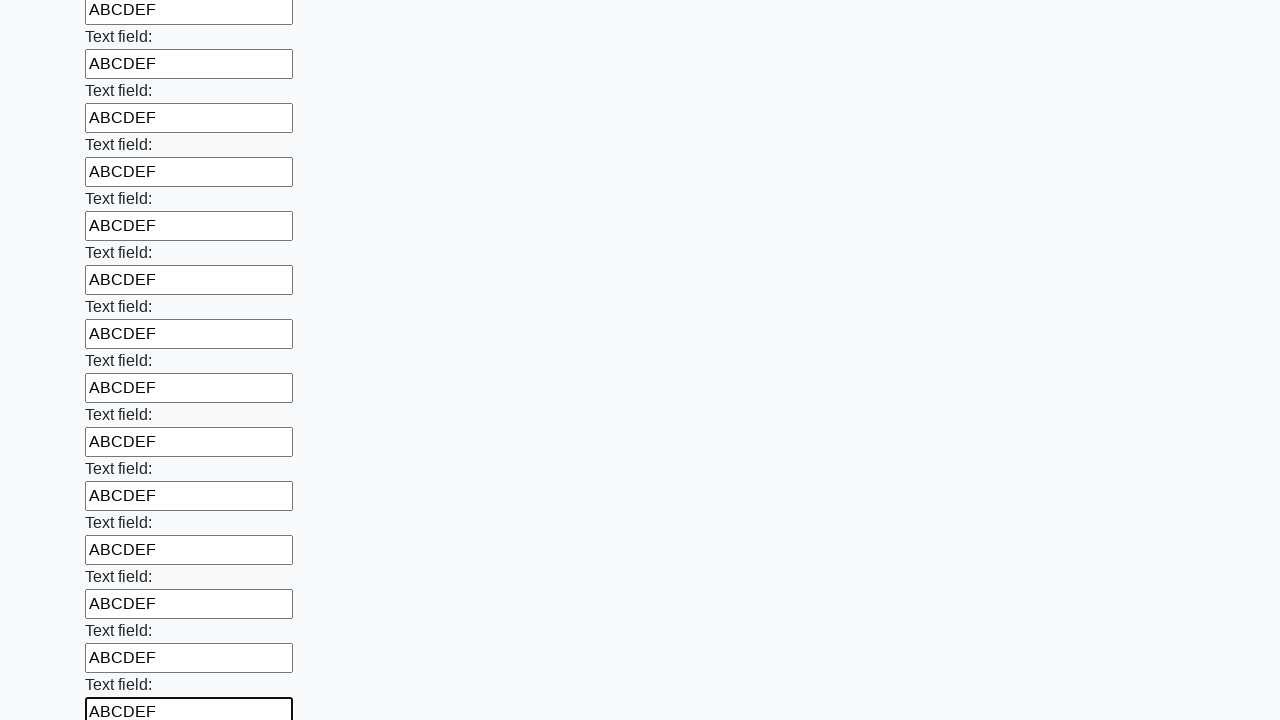

Filled an input field with 'ABCDEF' on input >> nth=64
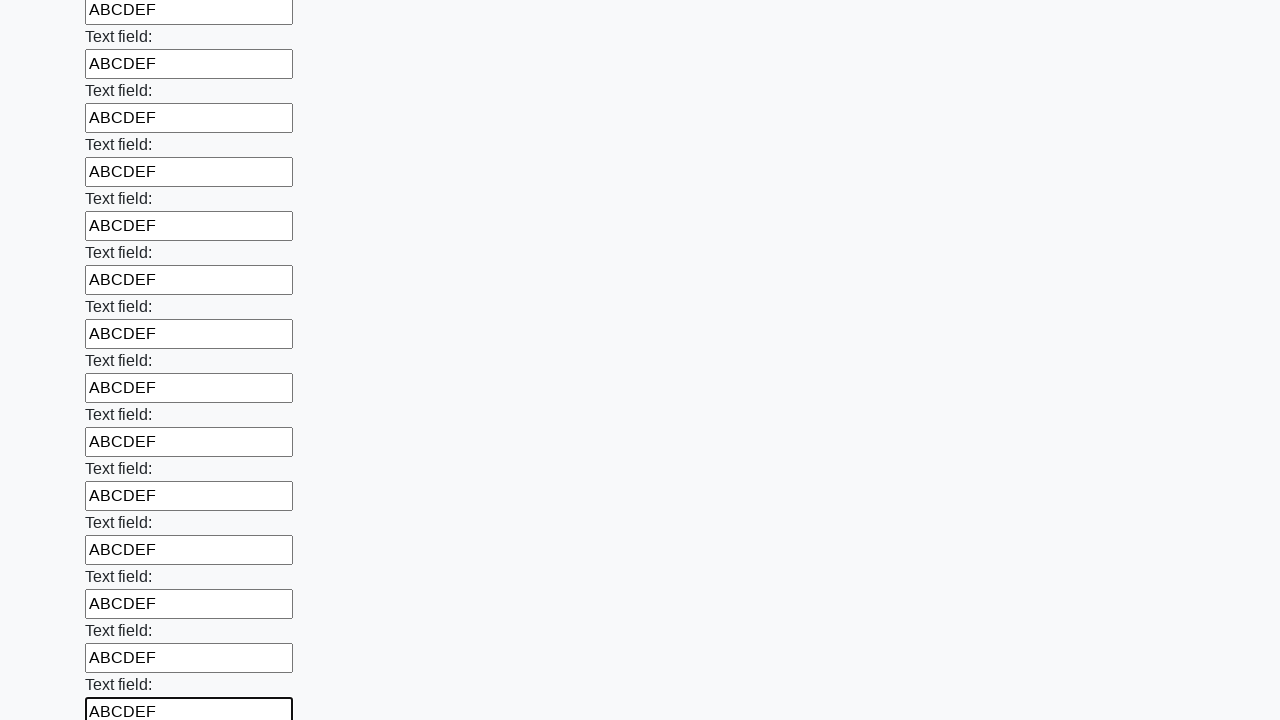

Filled an input field with 'ABCDEF' on input >> nth=65
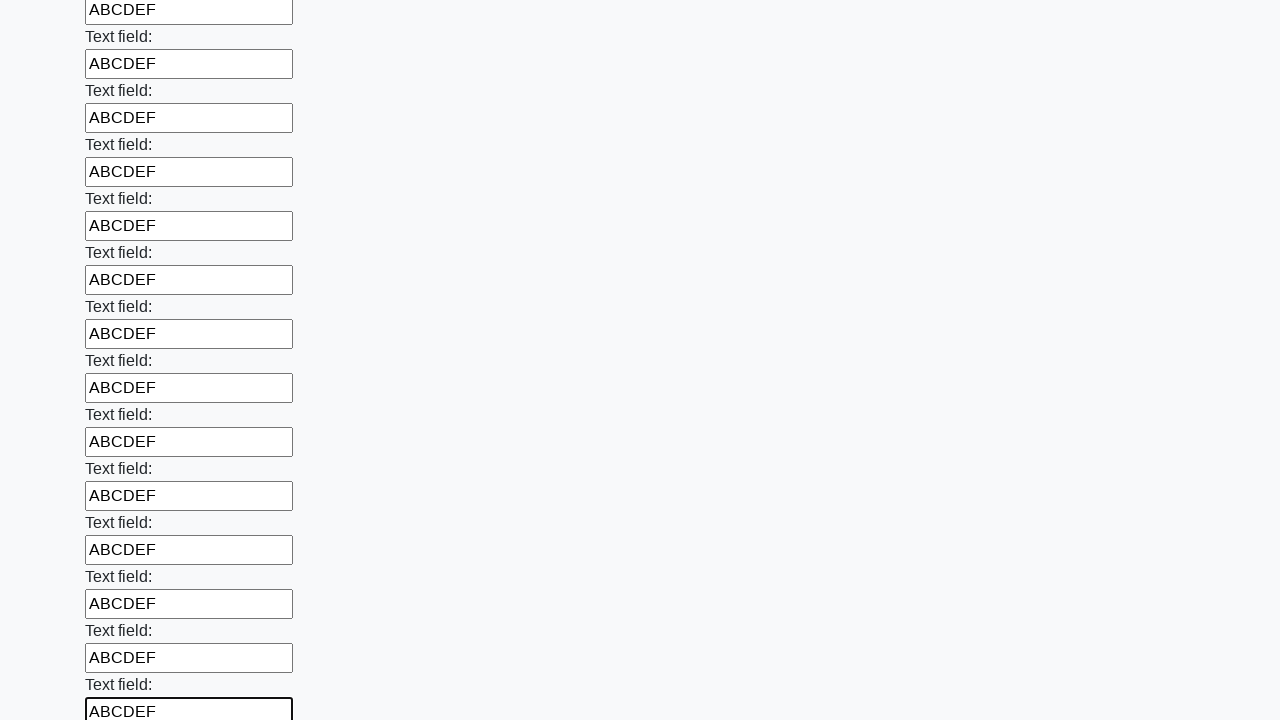

Filled an input field with 'ABCDEF' on input >> nth=66
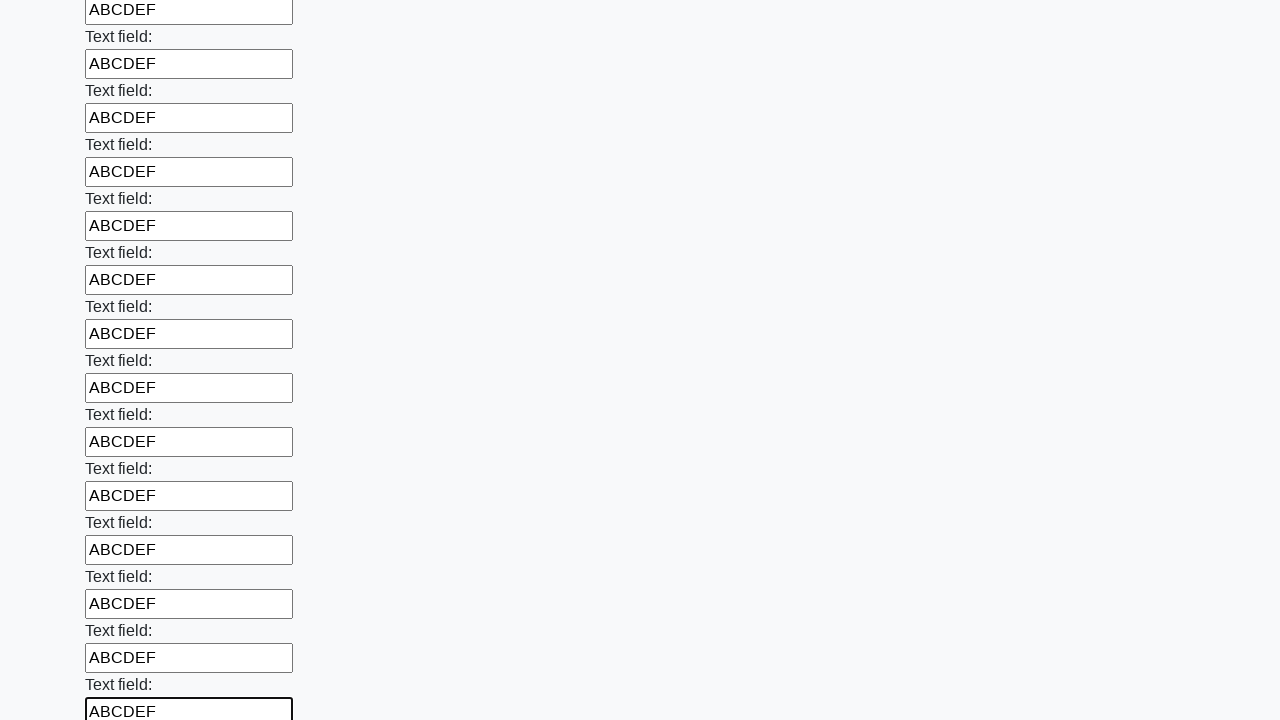

Filled an input field with 'ABCDEF' on input >> nth=67
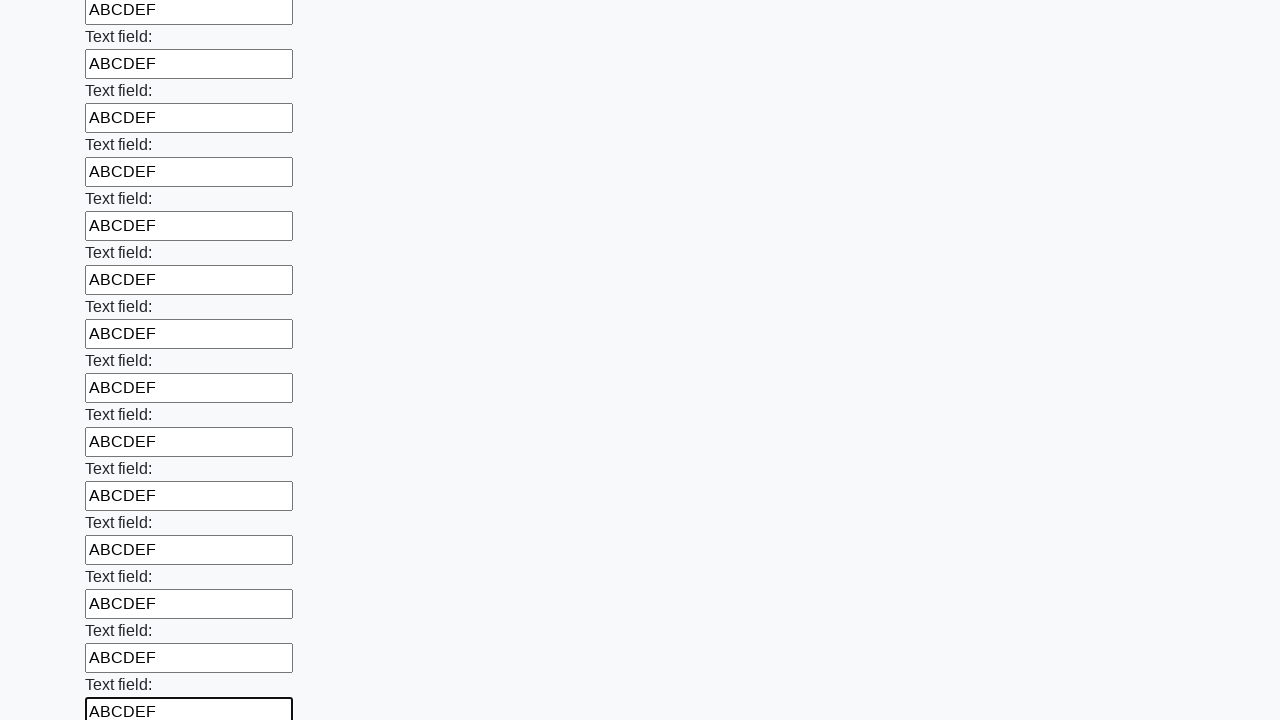

Filled an input field with 'ABCDEF' on input >> nth=68
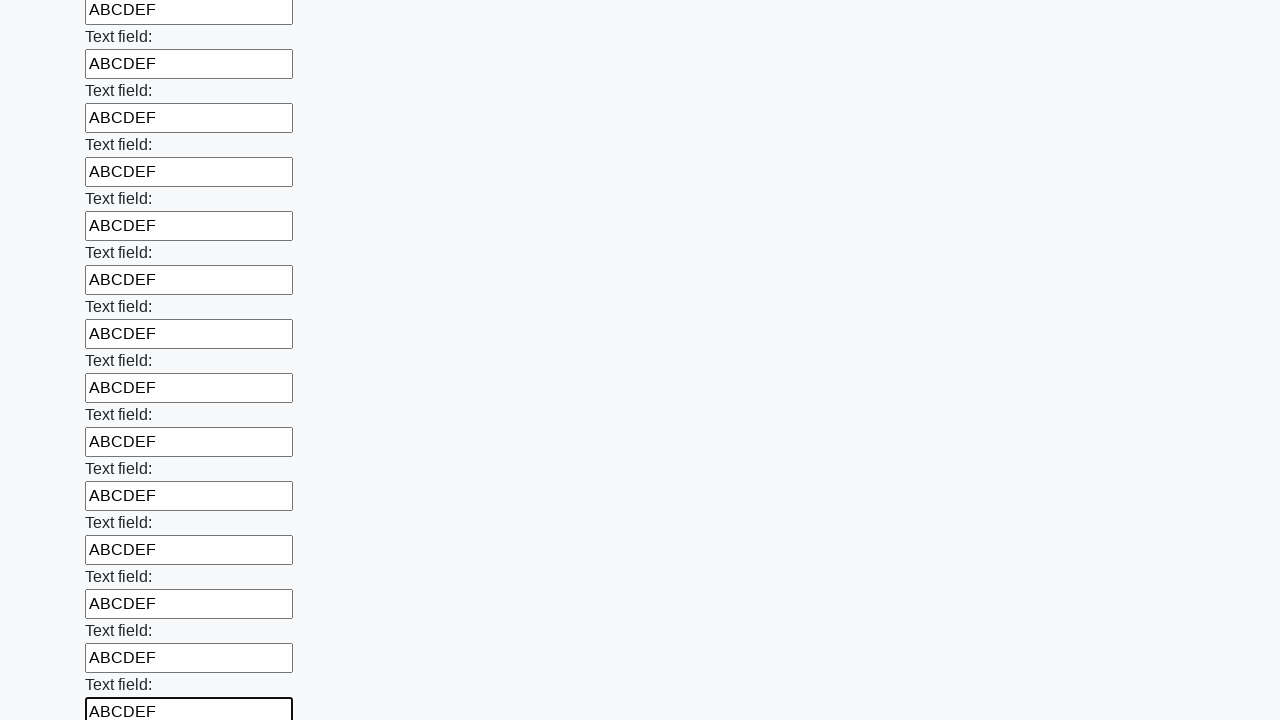

Filled an input field with 'ABCDEF' on input >> nth=69
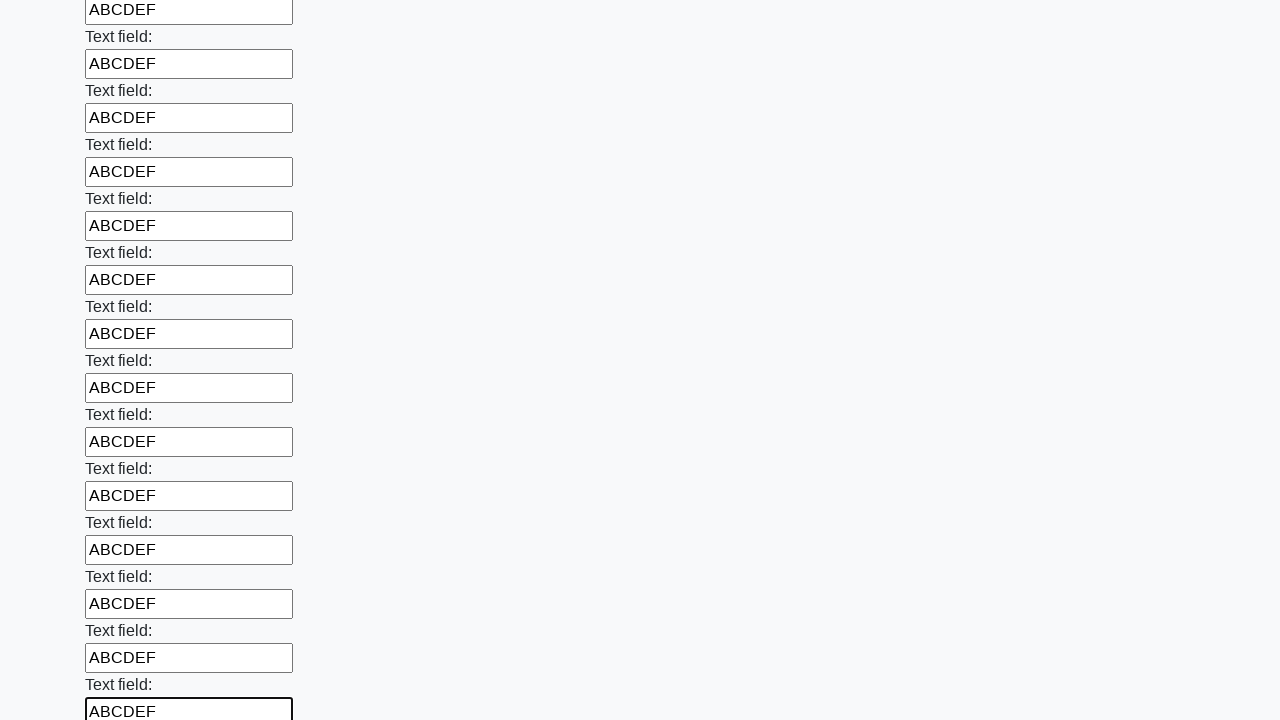

Filled an input field with 'ABCDEF' on input >> nth=70
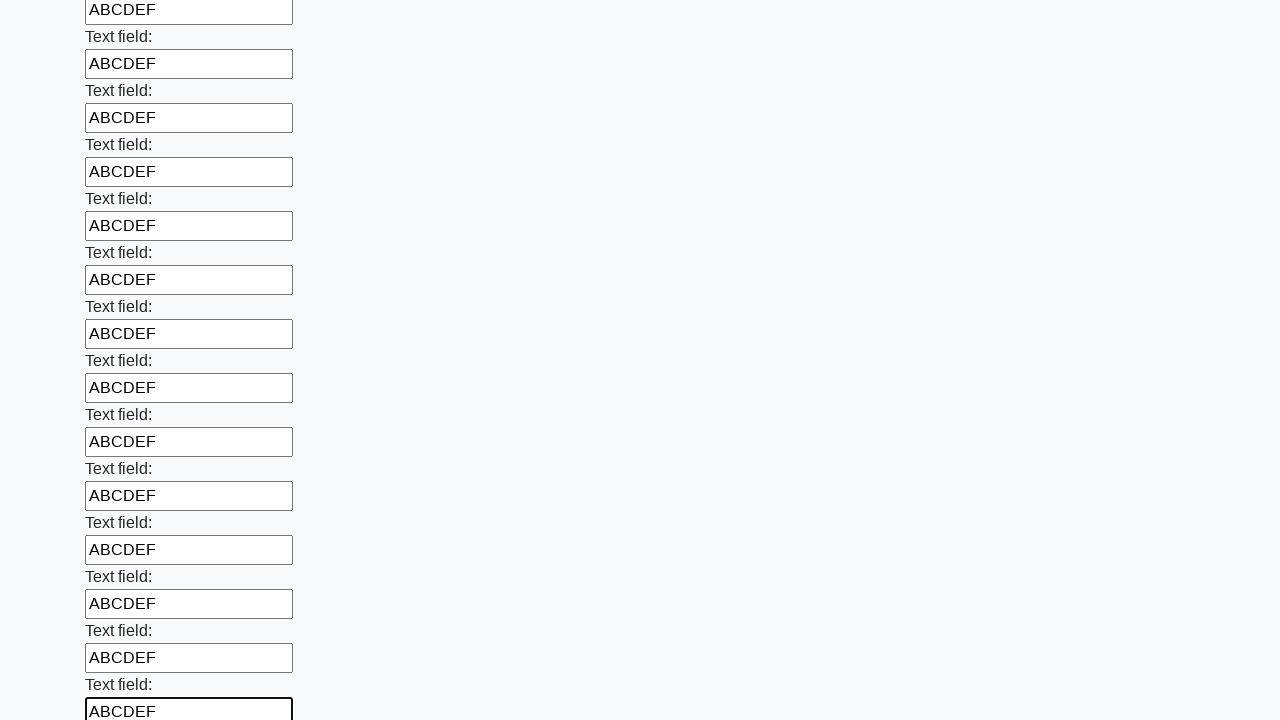

Filled an input field with 'ABCDEF' on input >> nth=71
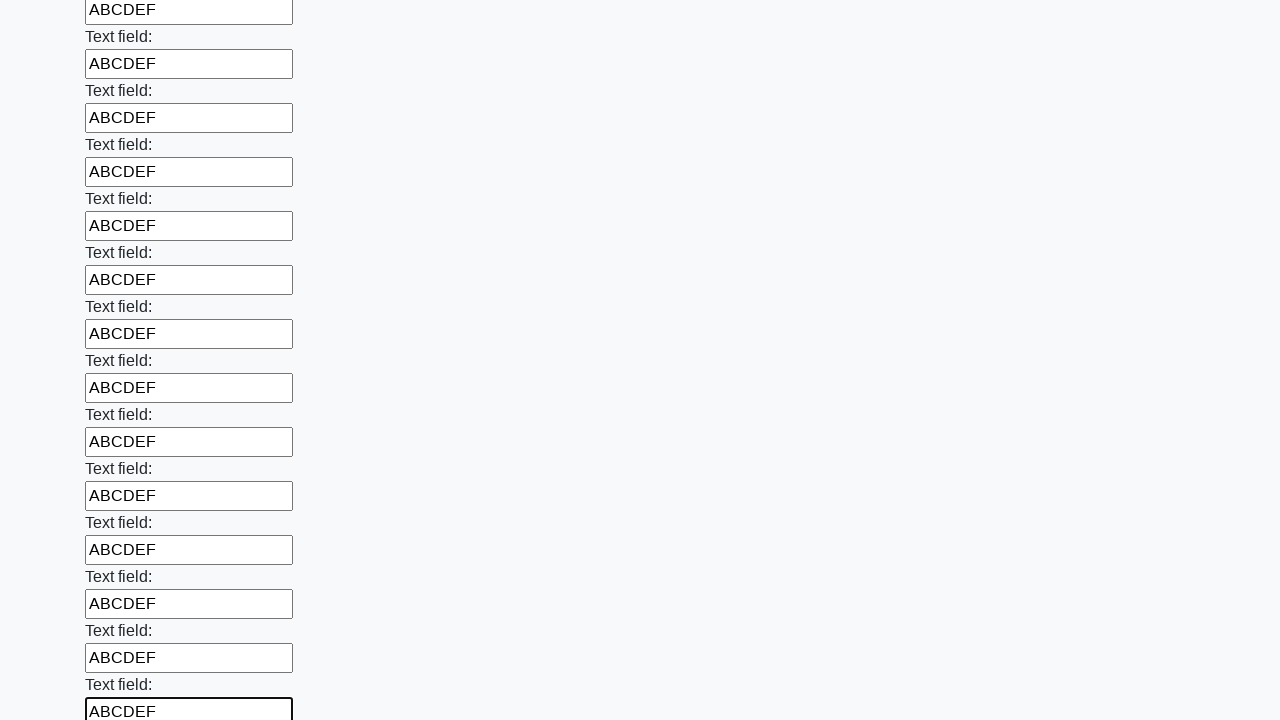

Filled an input field with 'ABCDEF' on input >> nth=72
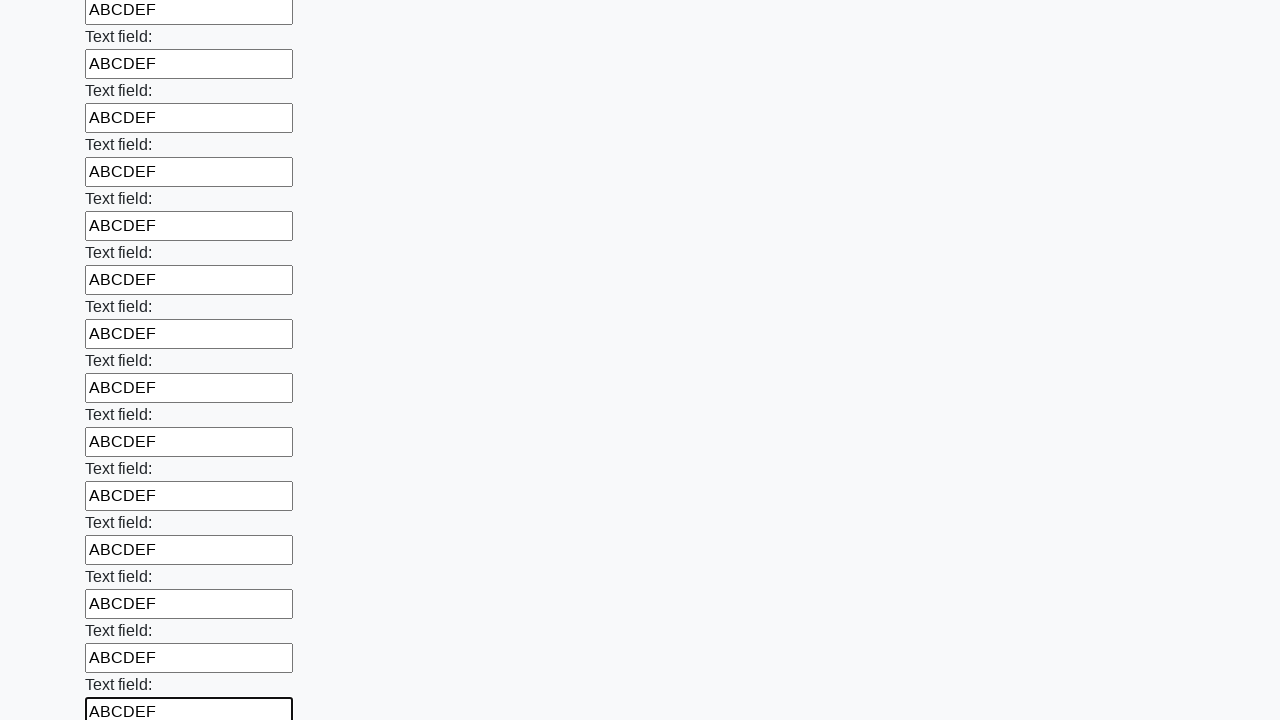

Filled an input field with 'ABCDEF' on input >> nth=73
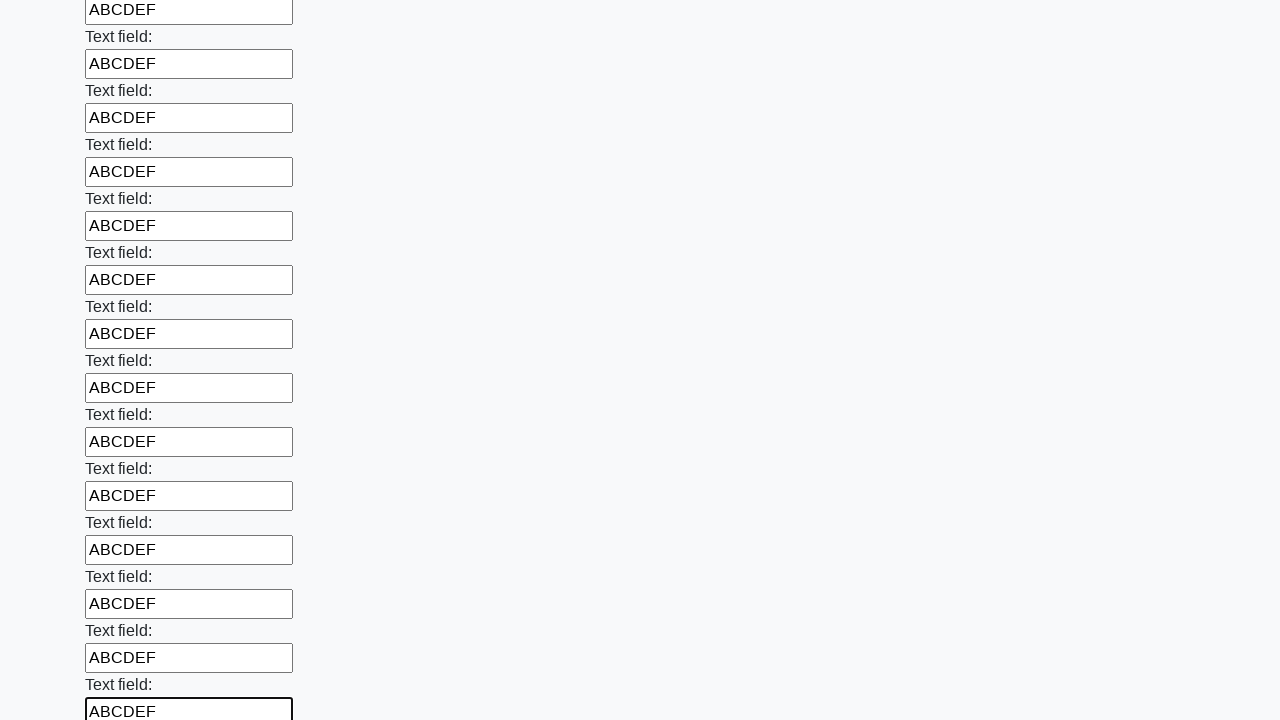

Filled an input field with 'ABCDEF' on input >> nth=74
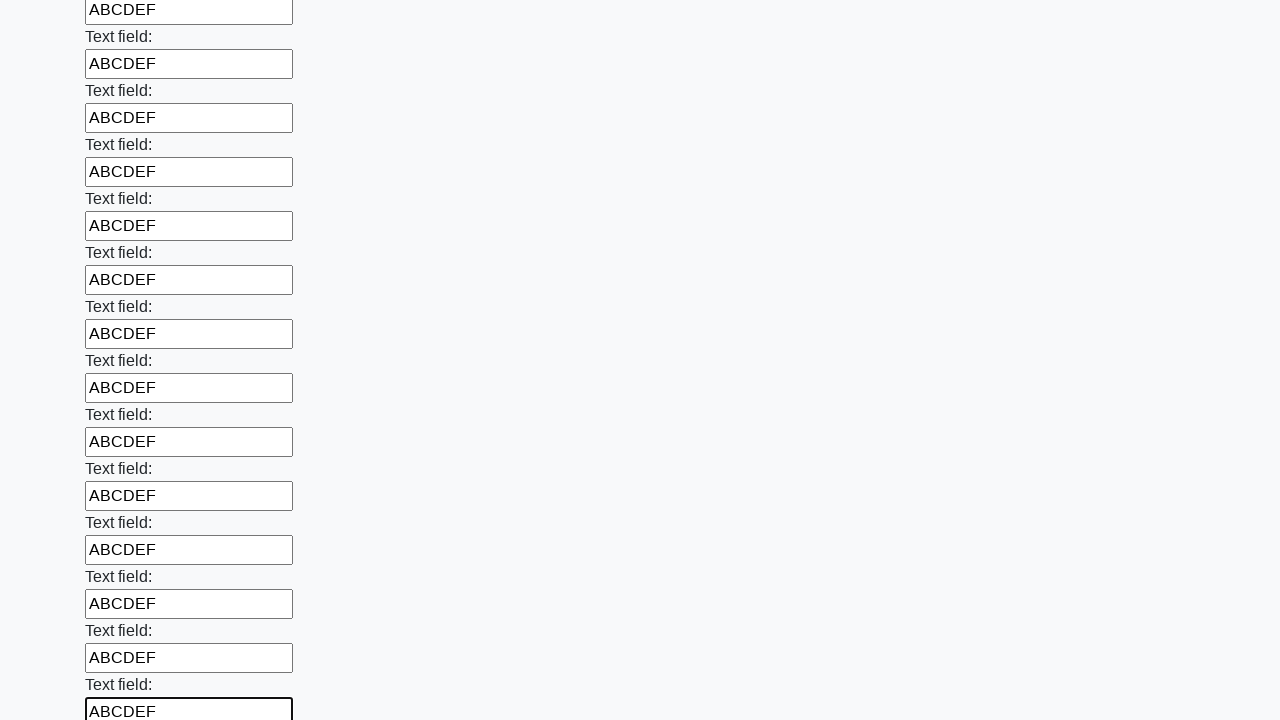

Filled an input field with 'ABCDEF' on input >> nth=75
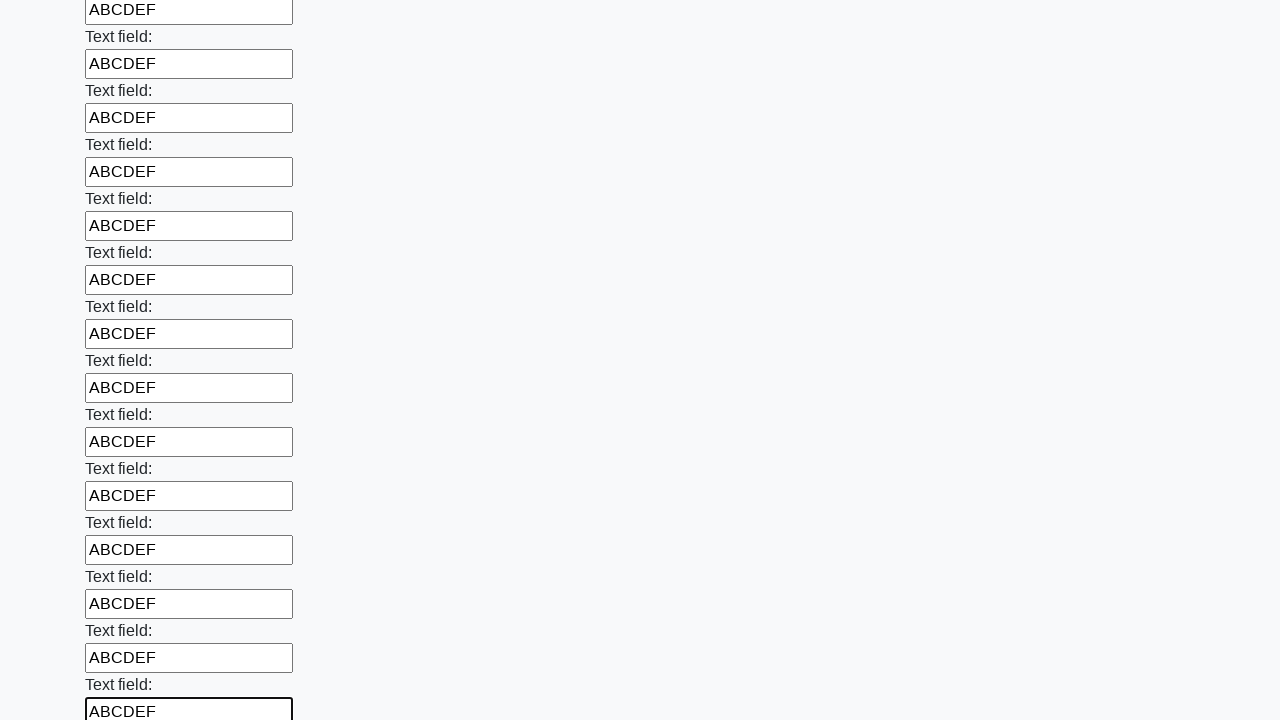

Filled an input field with 'ABCDEF' on input >> nth=76
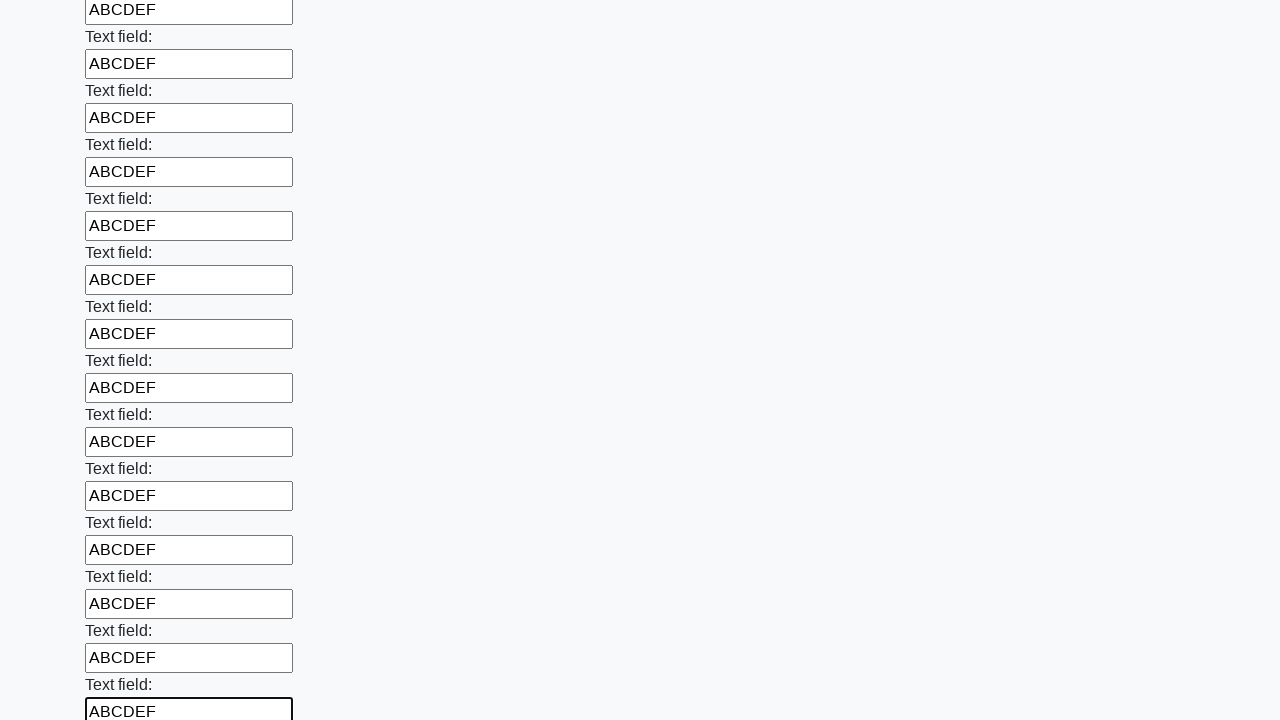

Filled an input field with 'ABCDEF' on input >> nth=77
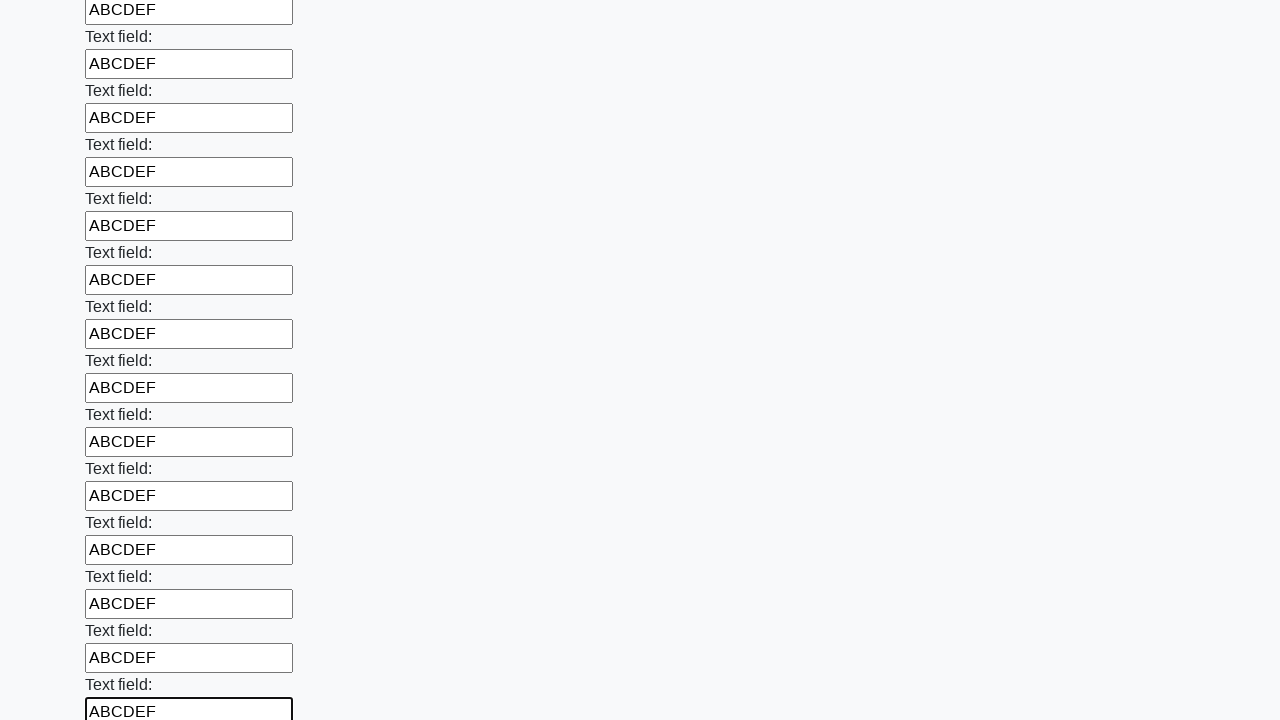

Filled an input field with 'ABCDEF' on input >> nth=78
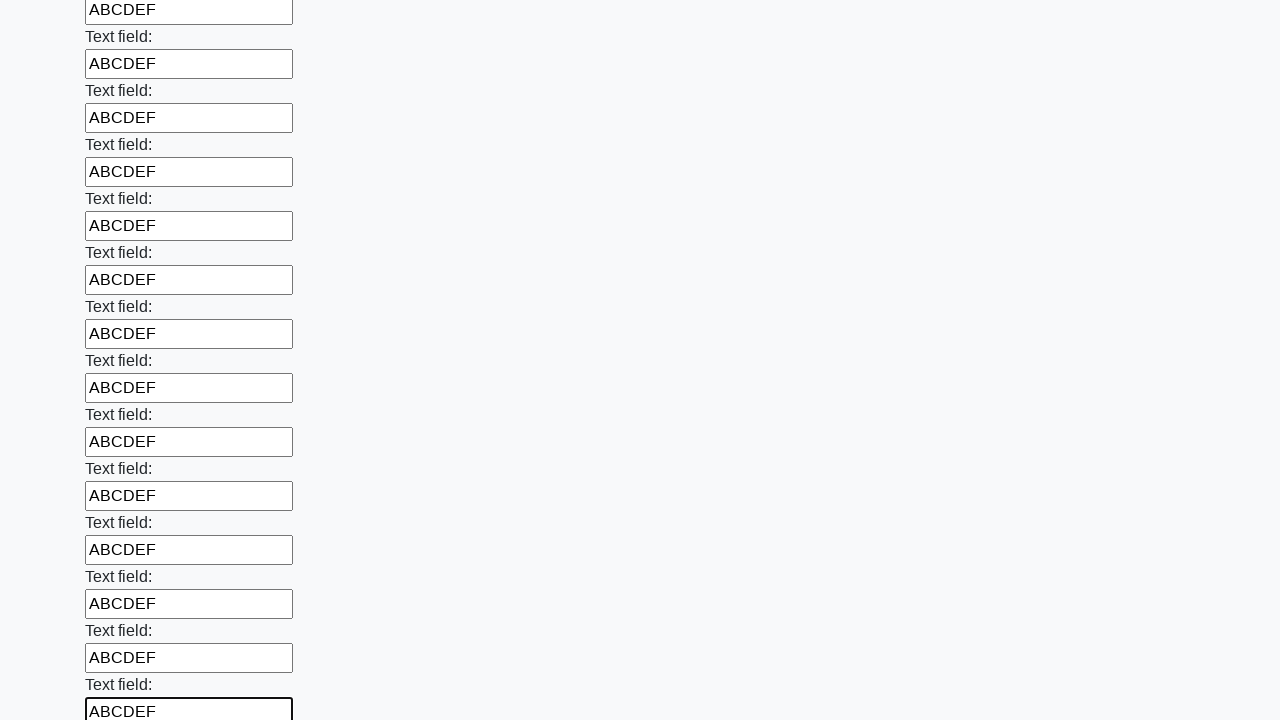

Filled an input field with 'ABCDEF' on input >> nth=79
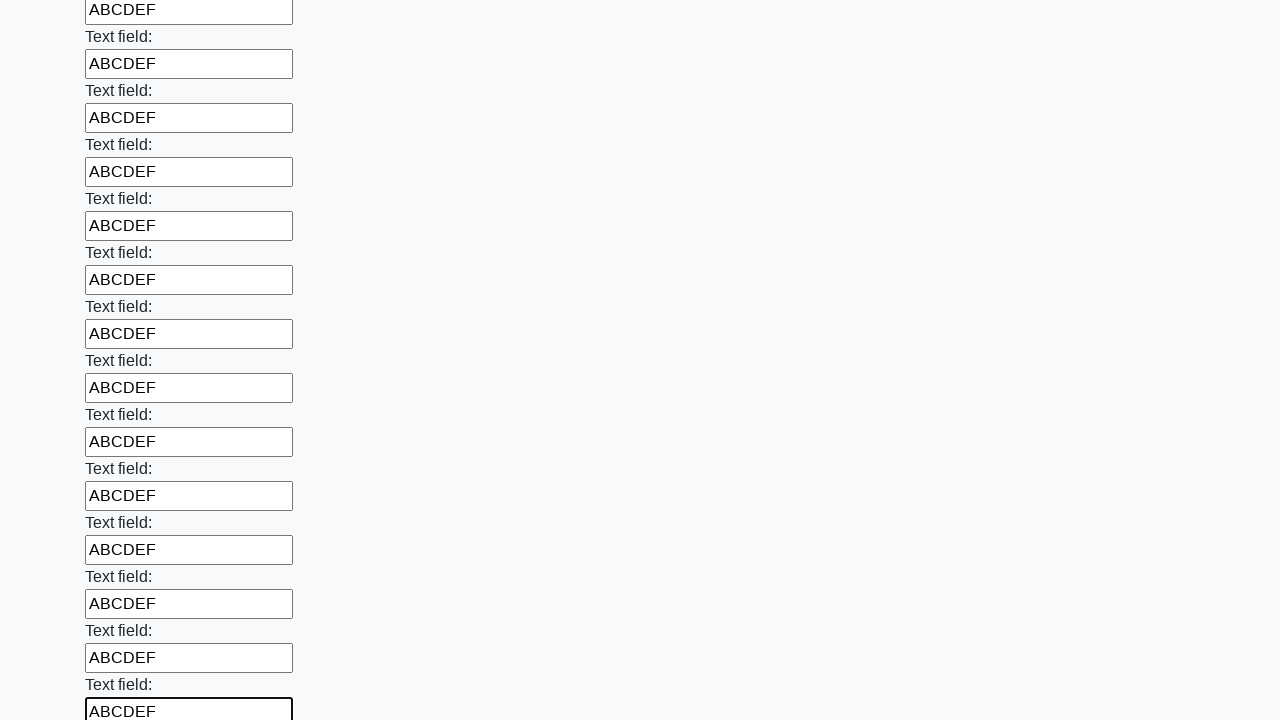

Filled an input field with 'ABCDEF' on input >> nth=80
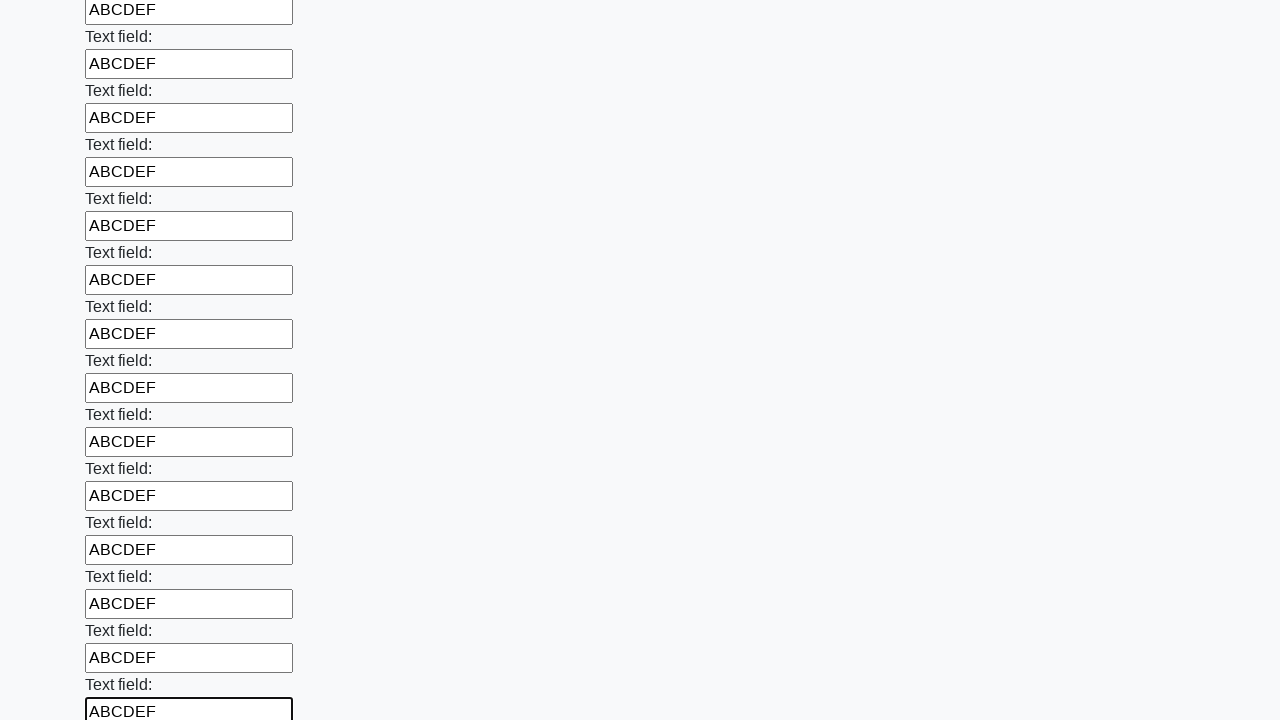

Filled an input field with 'ABCDEF' on input >> nth=81
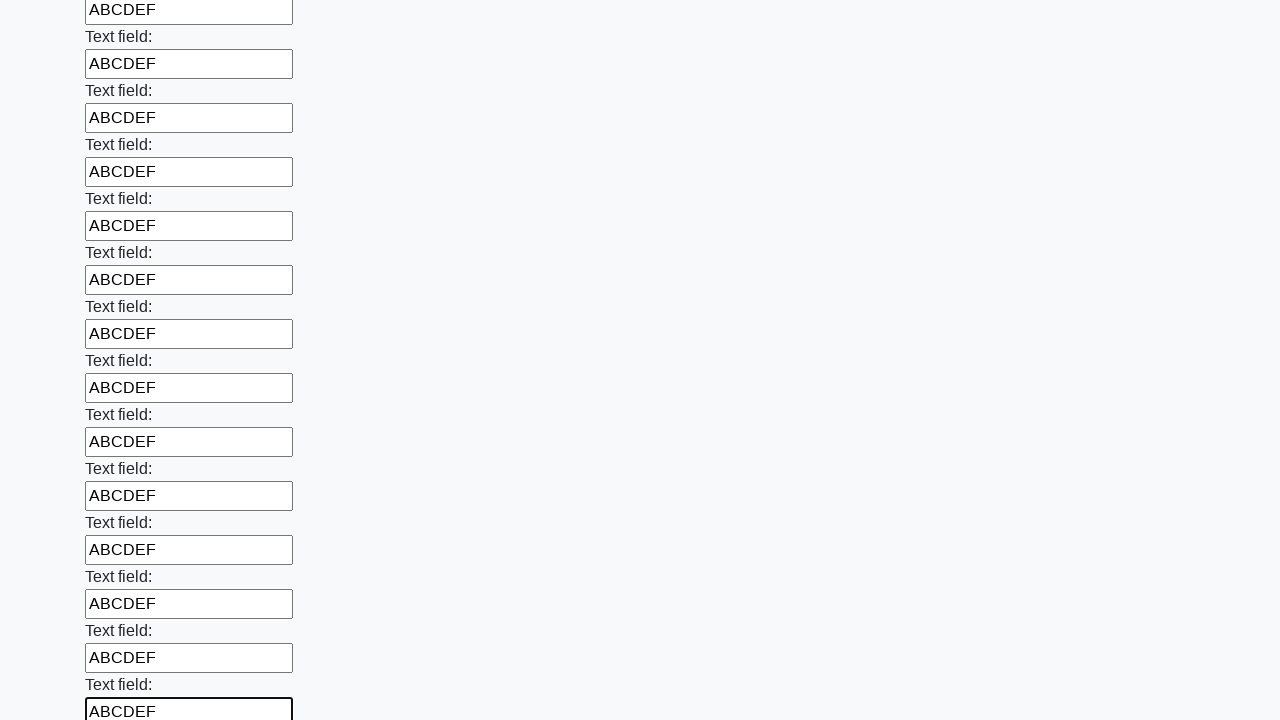

Filled an input field with 'ABCDEF' on input >> nth=82
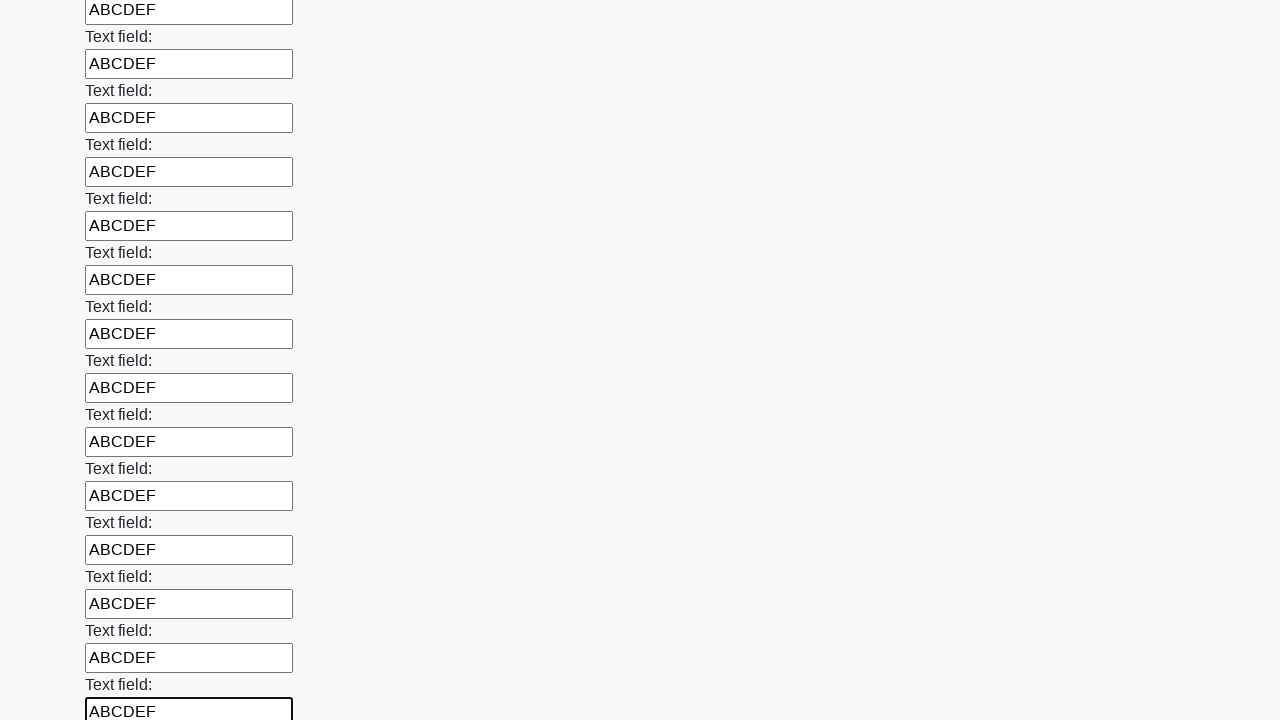

Filled an input field with 'ABCDEF' on input >> nth=83
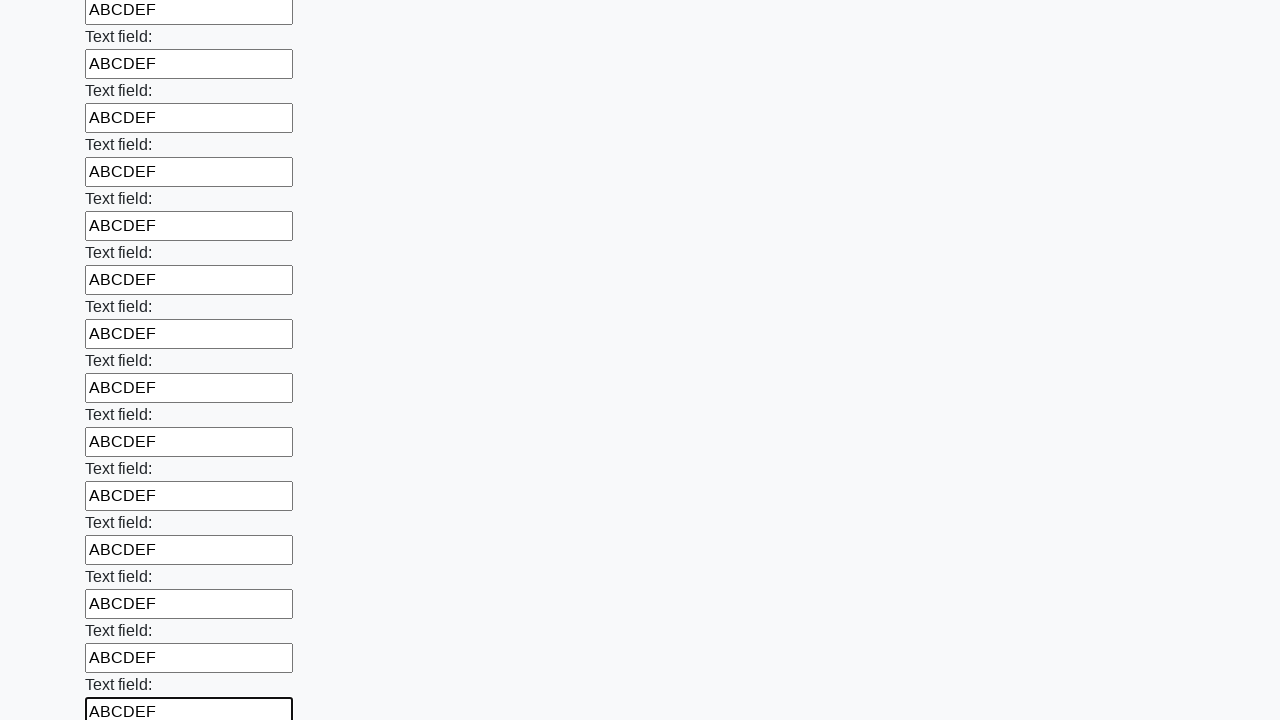

Filled an input field with 'ABCDEF' on input >> nth=84
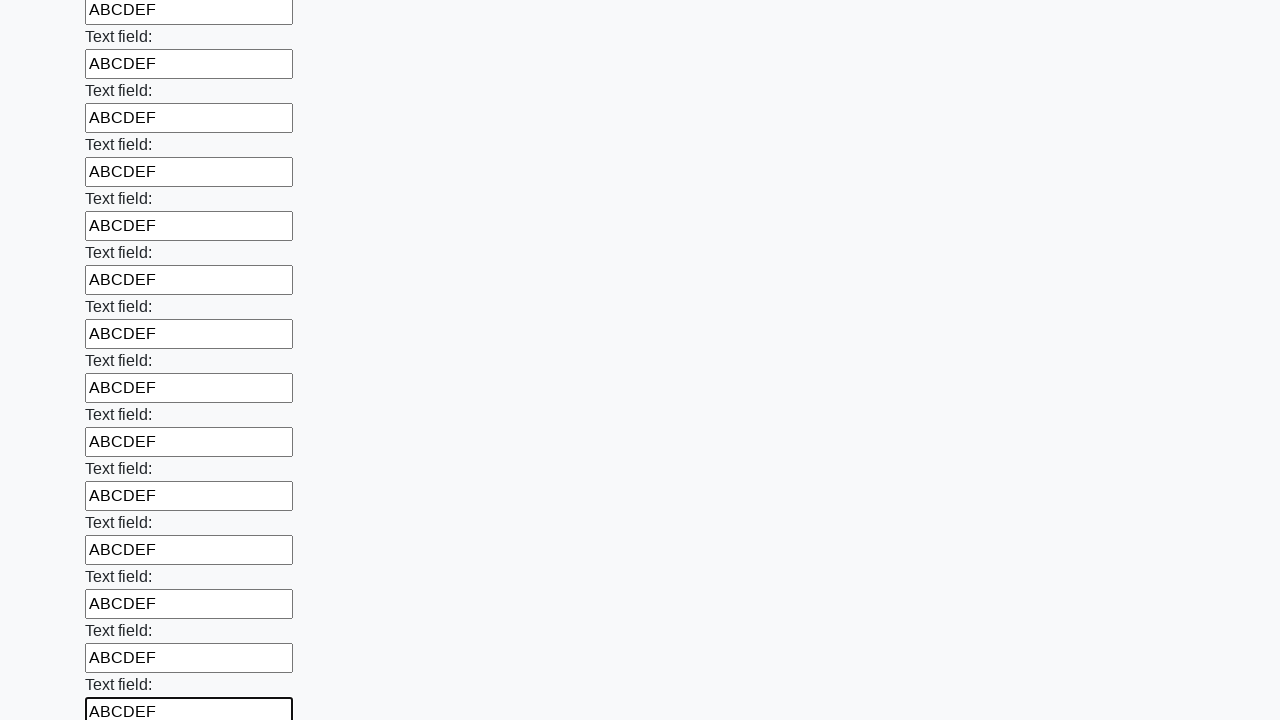

Filled an input field with 'ABCDEF' on input >> nth=85
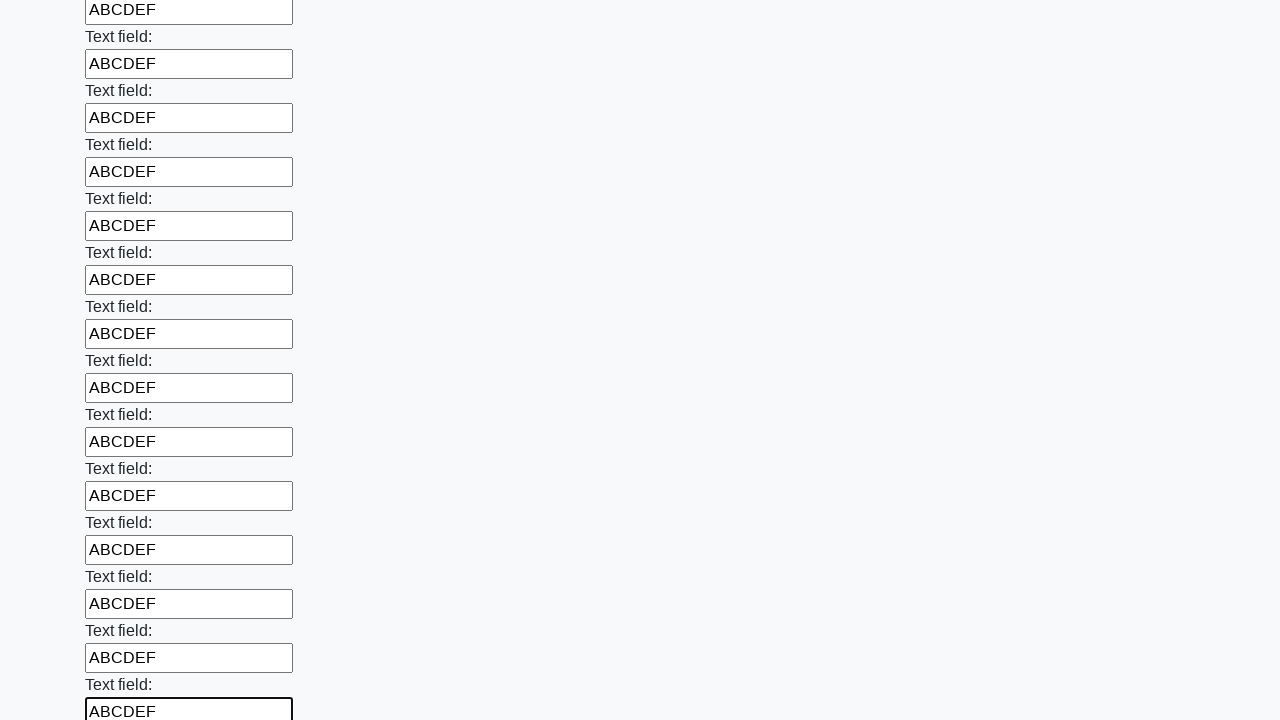

Filled an input field with 'ABCDEF' on input >> nth=86
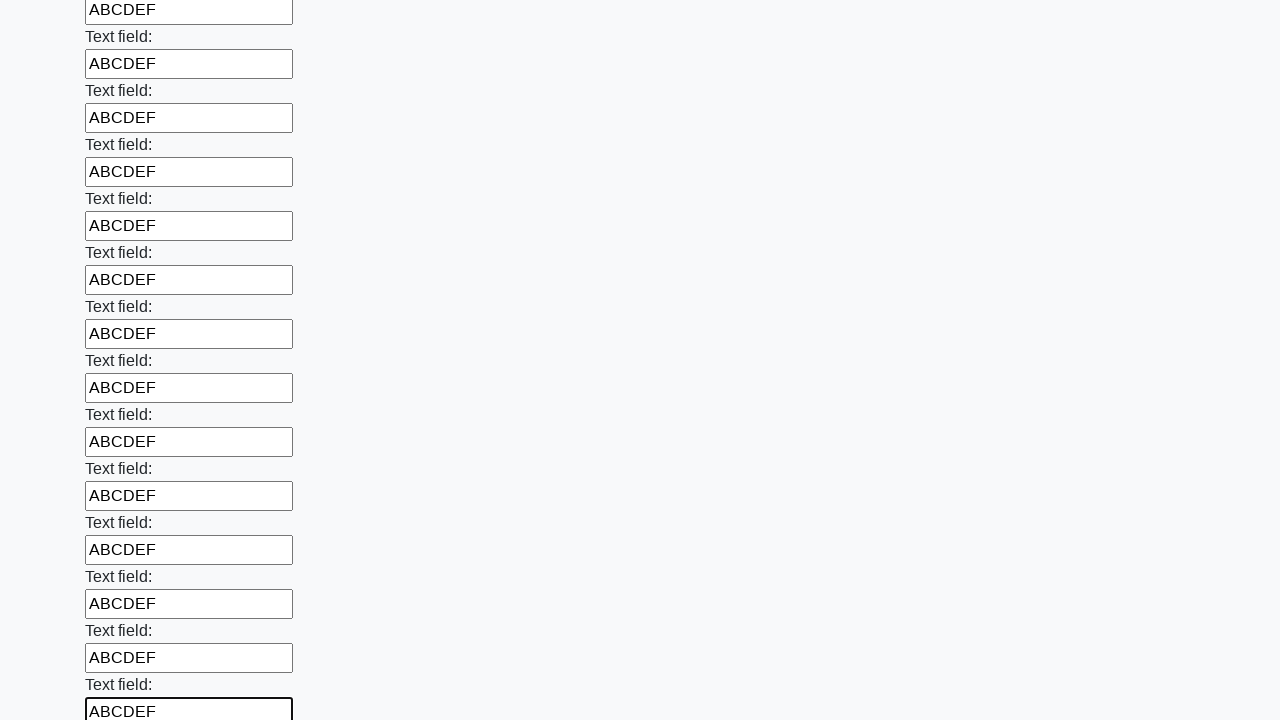

Filled an input field with 'ABCDEF' on input >> nth=87
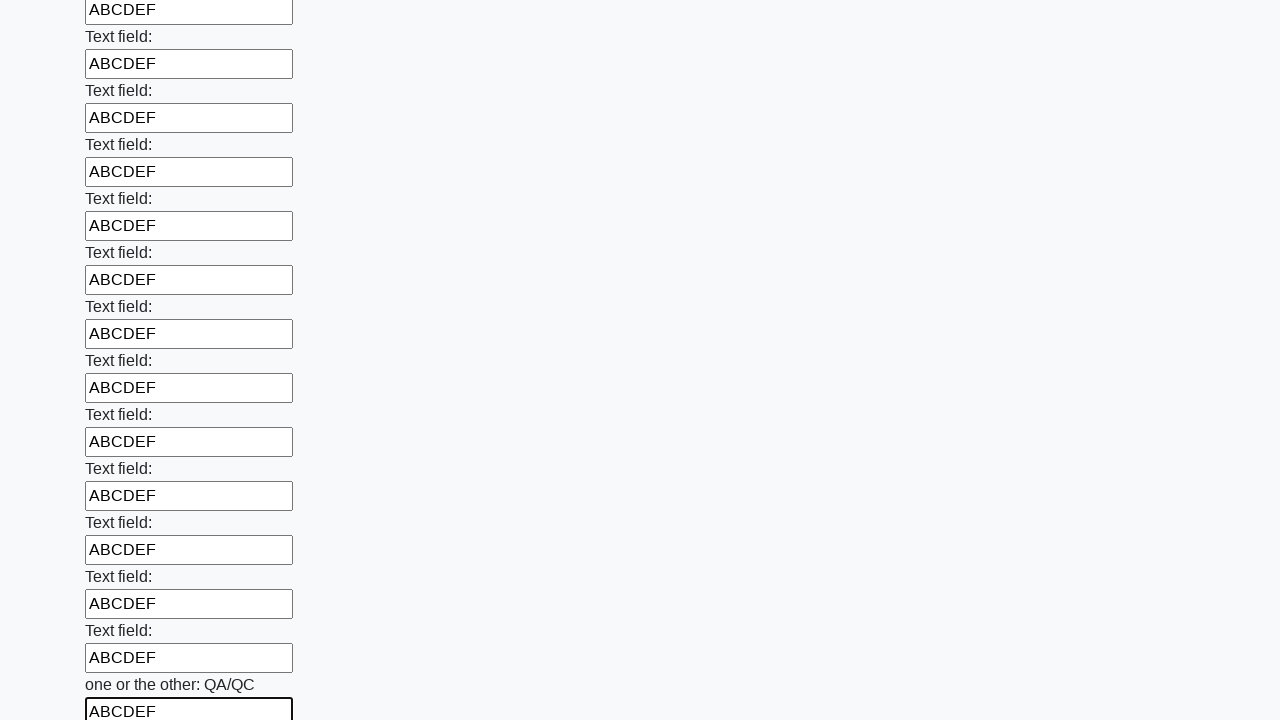

Filled an input field with 'ABCDEF' on input >> nth=88
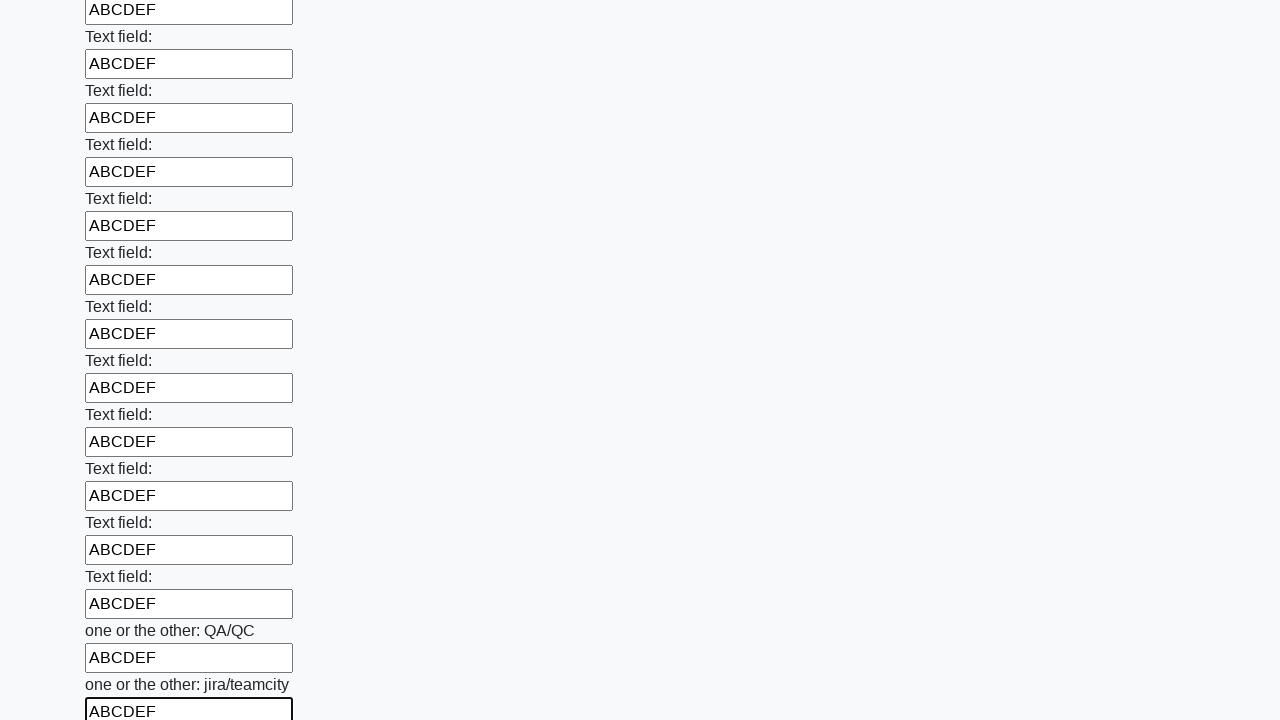

Filled an input field with 'ABCDEF' on input >> nth=89
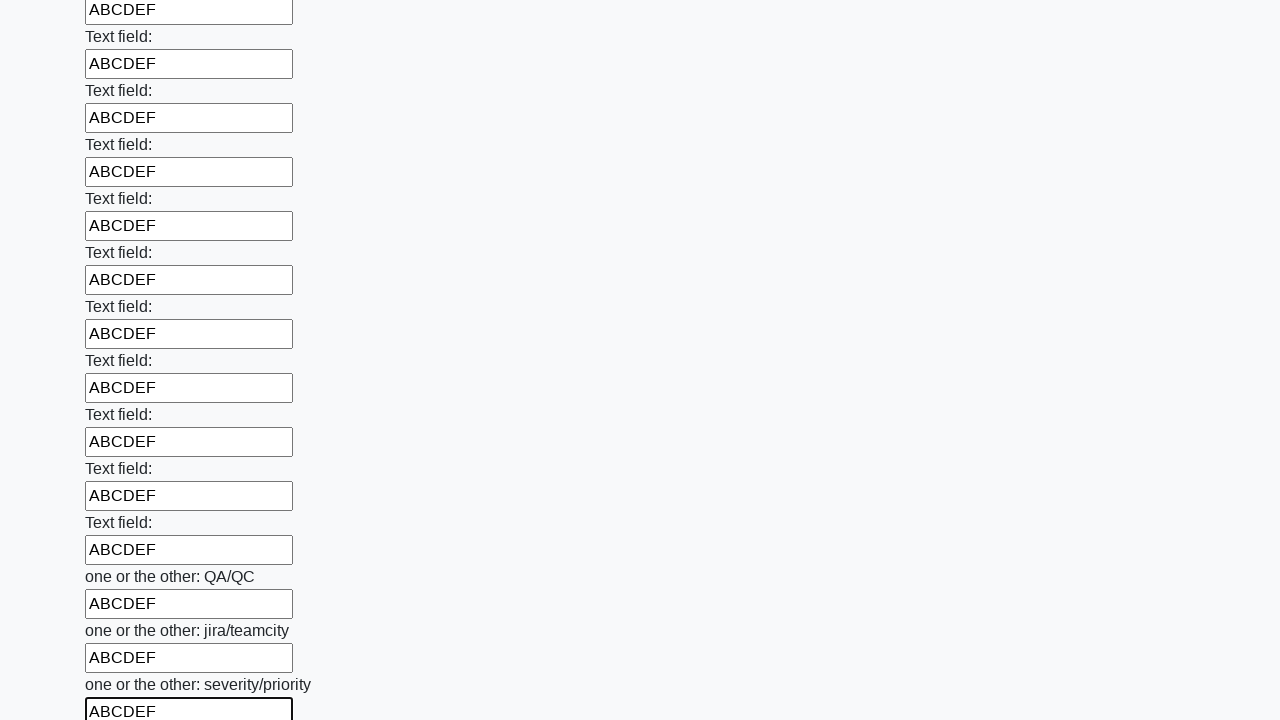

Filled an input field with 'ABCDEF' on input >> nth=90
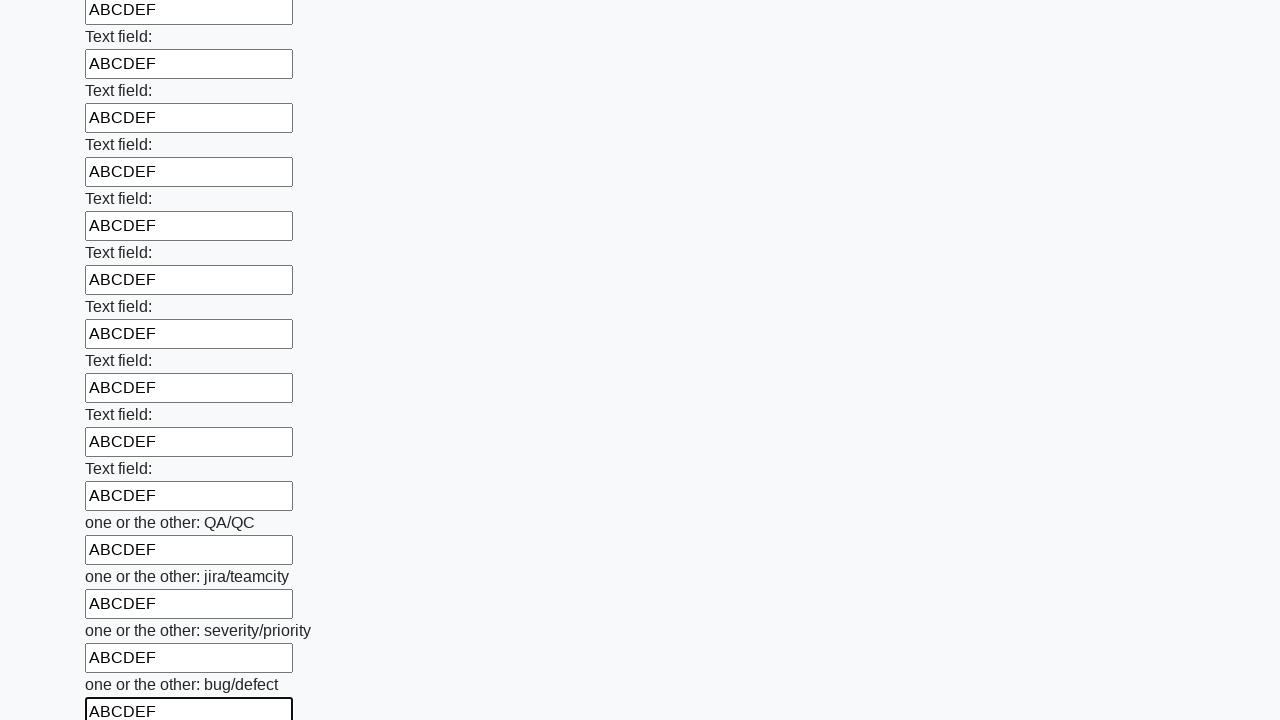

Filled an input field with 'ABCDEF' on input >> nth=91
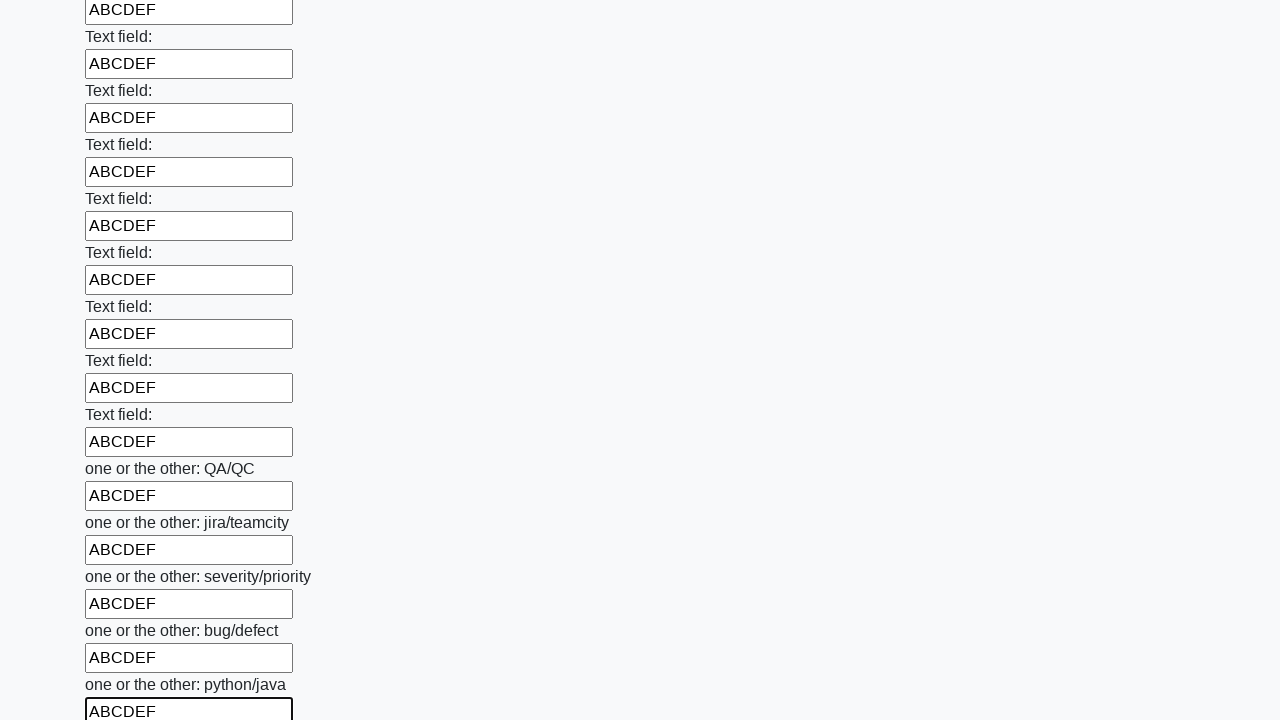

Filled an input field with 'ABCDEF' on input >> nth=92
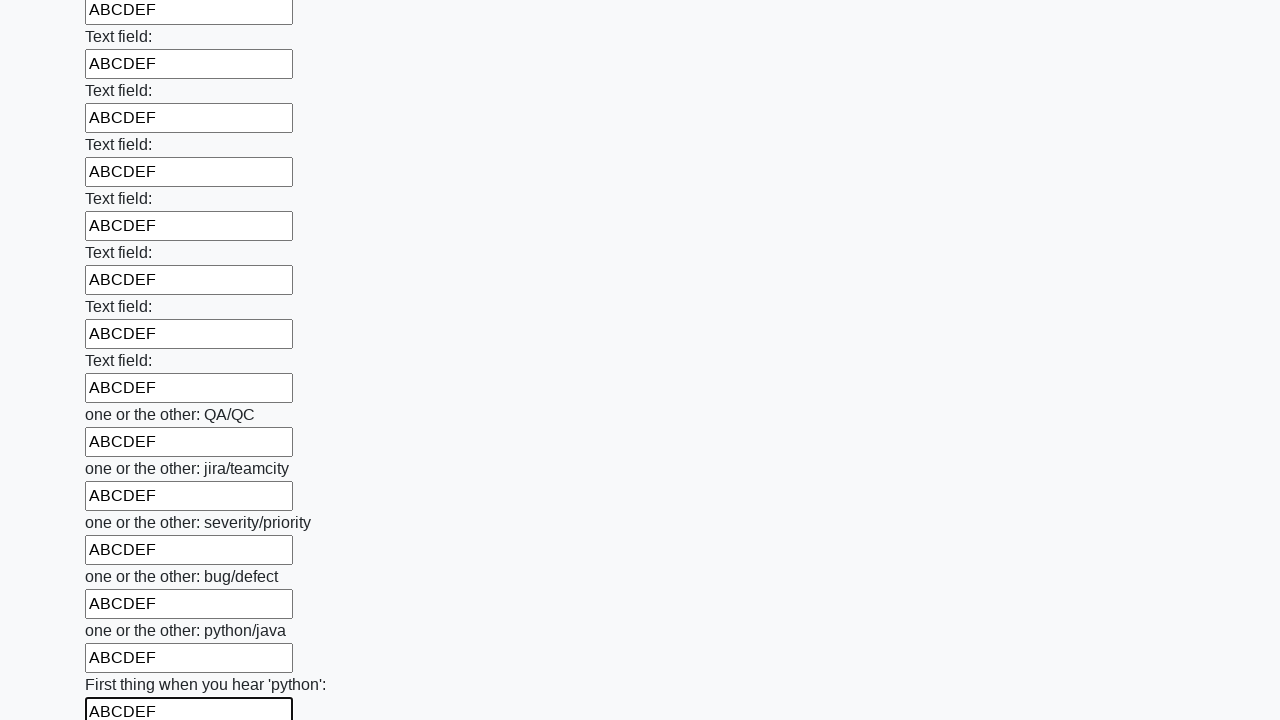

Filled an input field with 'ABCDEF' on input >> nth=93
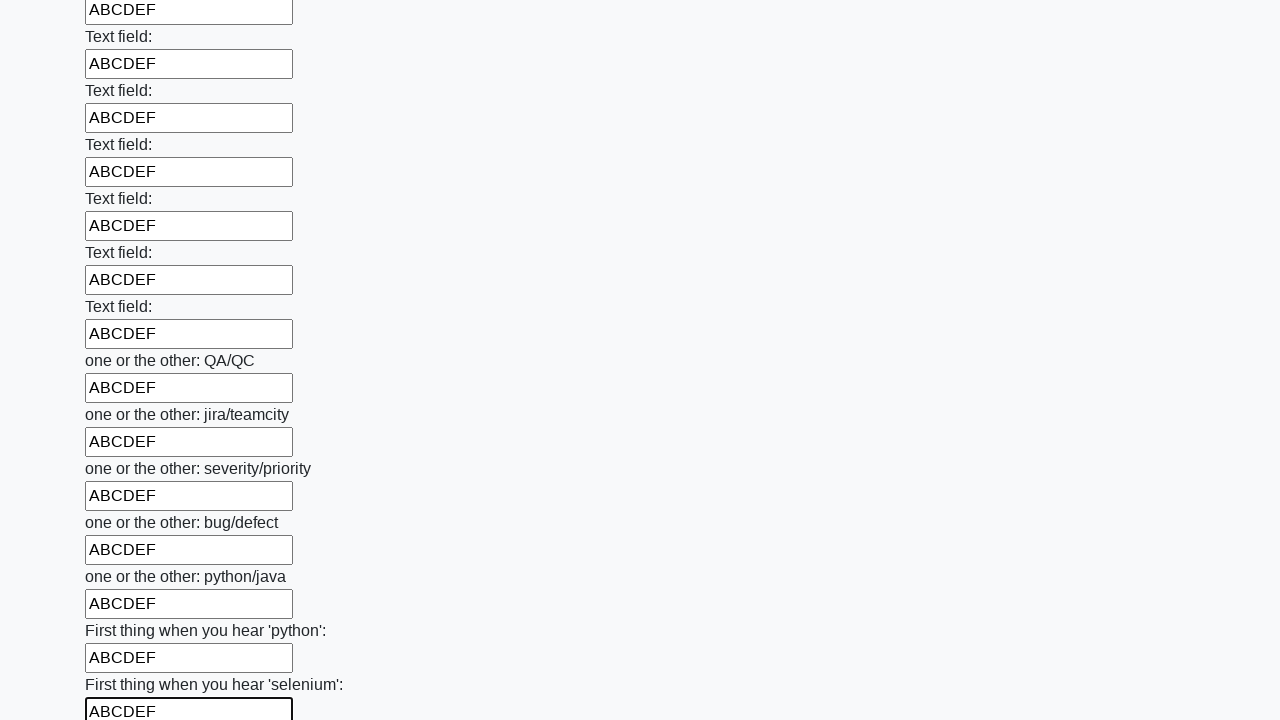

Filled an input field with 'ABCDEF' on input >> nth=94
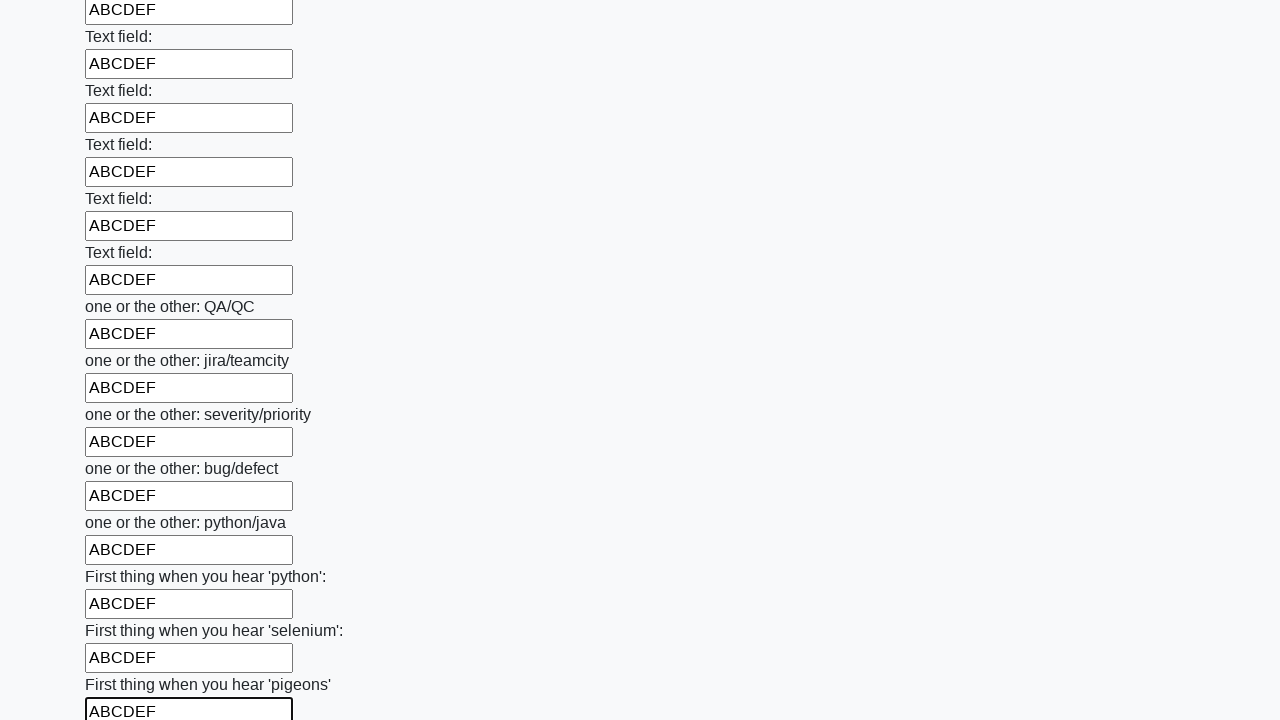

Filled an input field with 'ABCDEF' on input >> nth=95
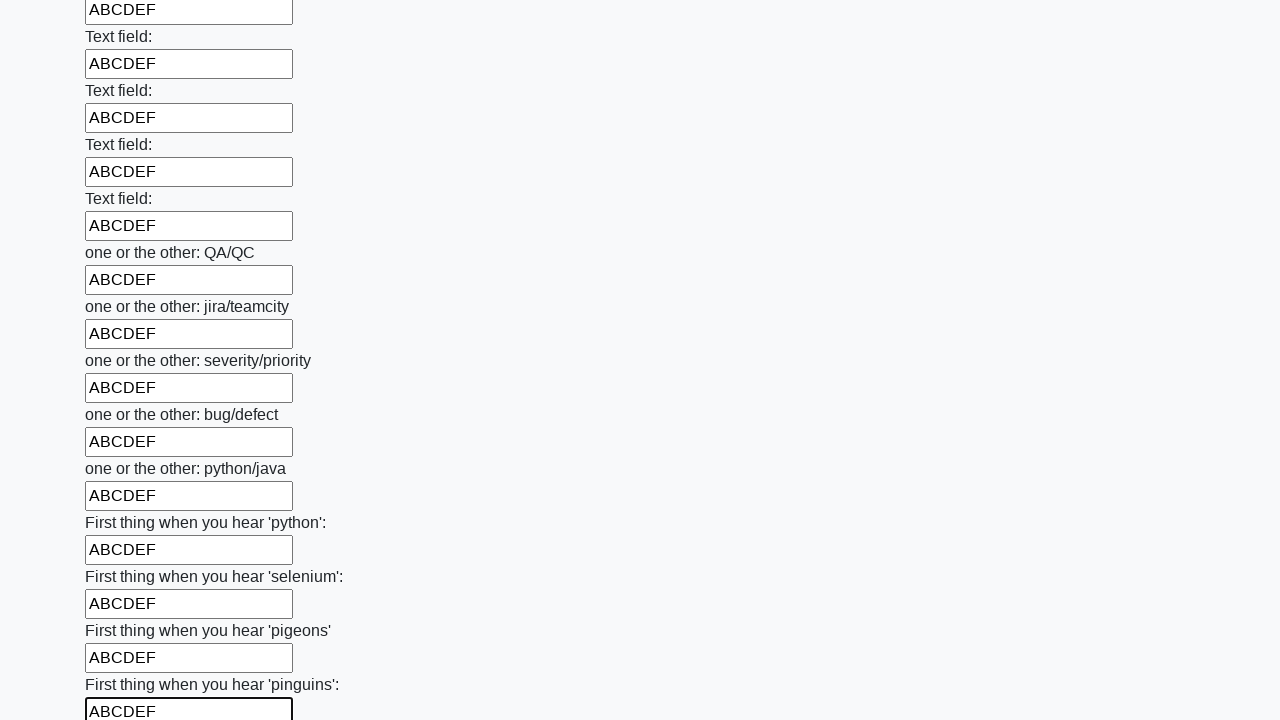

Filled an input field with 'ABCDEF' on input >> nth=96
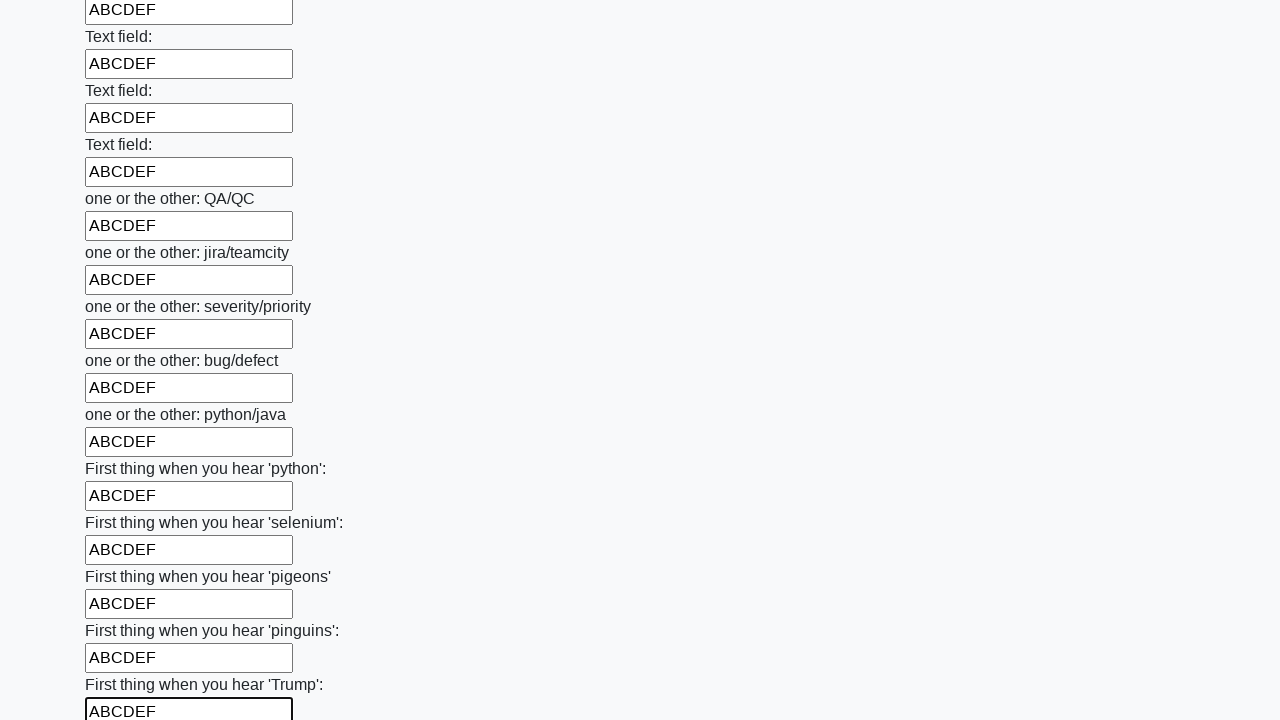

Filled an input field with 'ABCDEF' on input >> nth=97
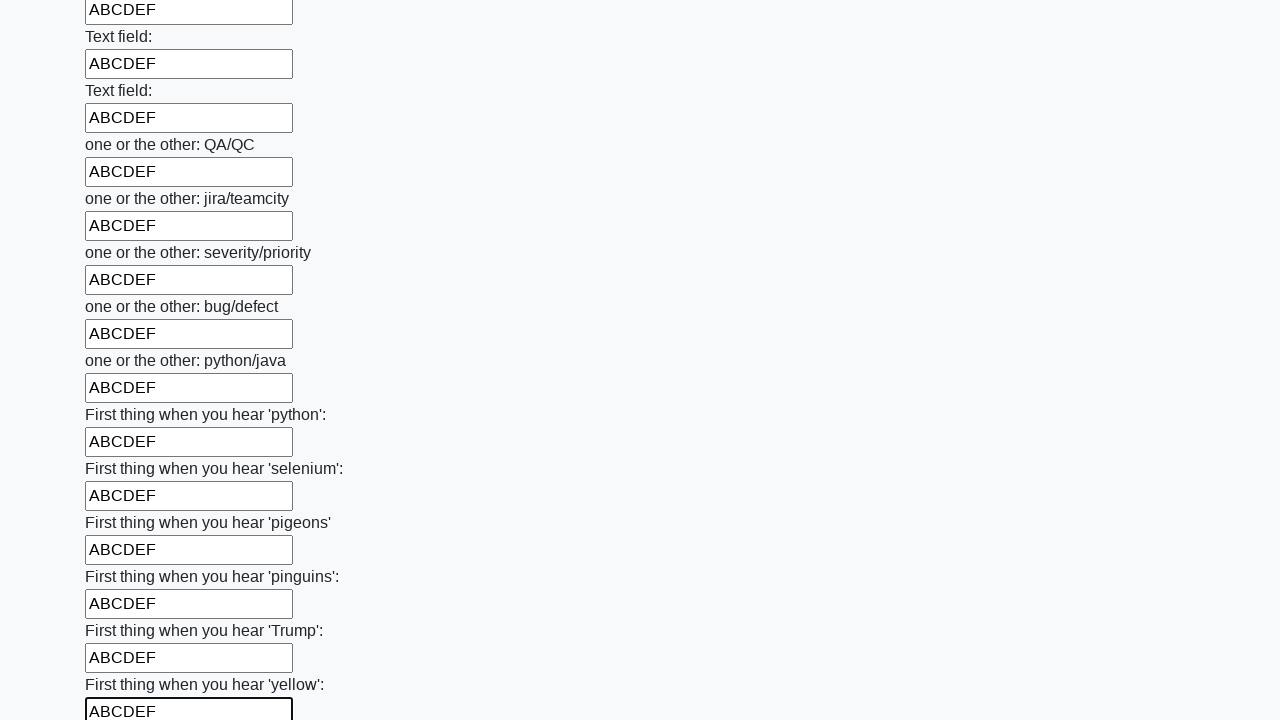

Filled an input field with 'ABCDEF' on input >> nth=98
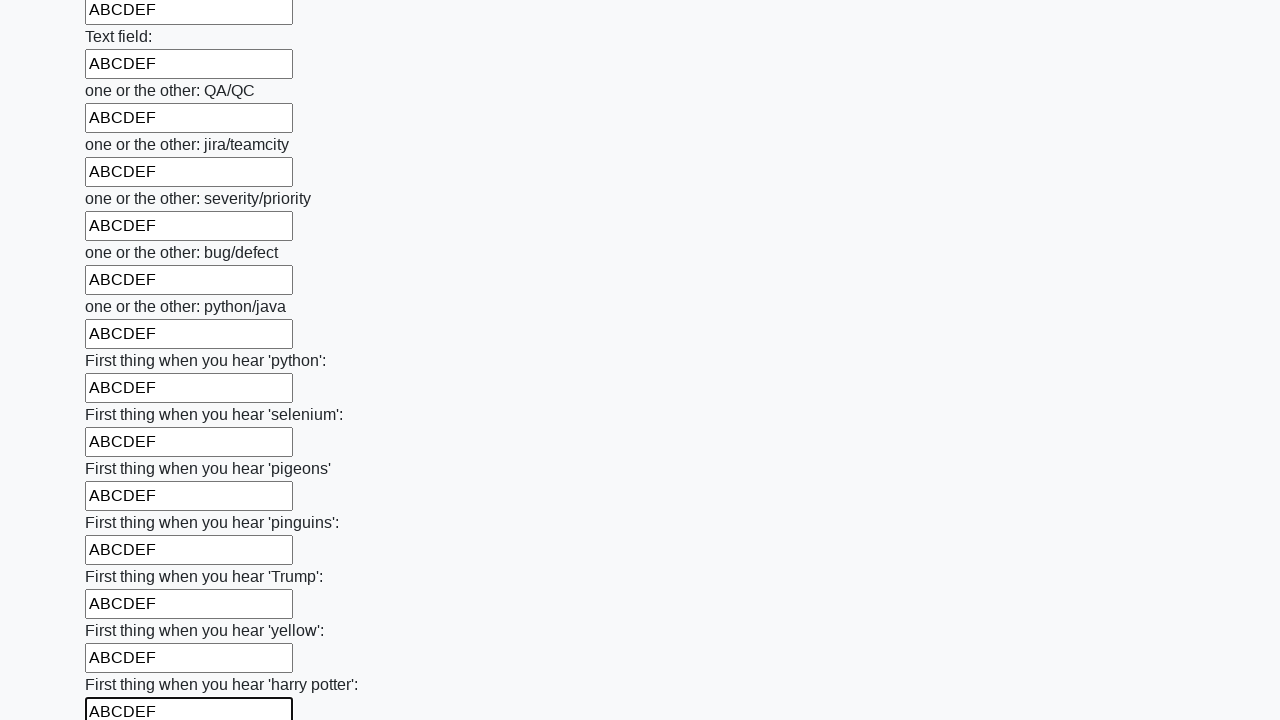

Filled an input field with 'ABCDEF' on input >> nth=99
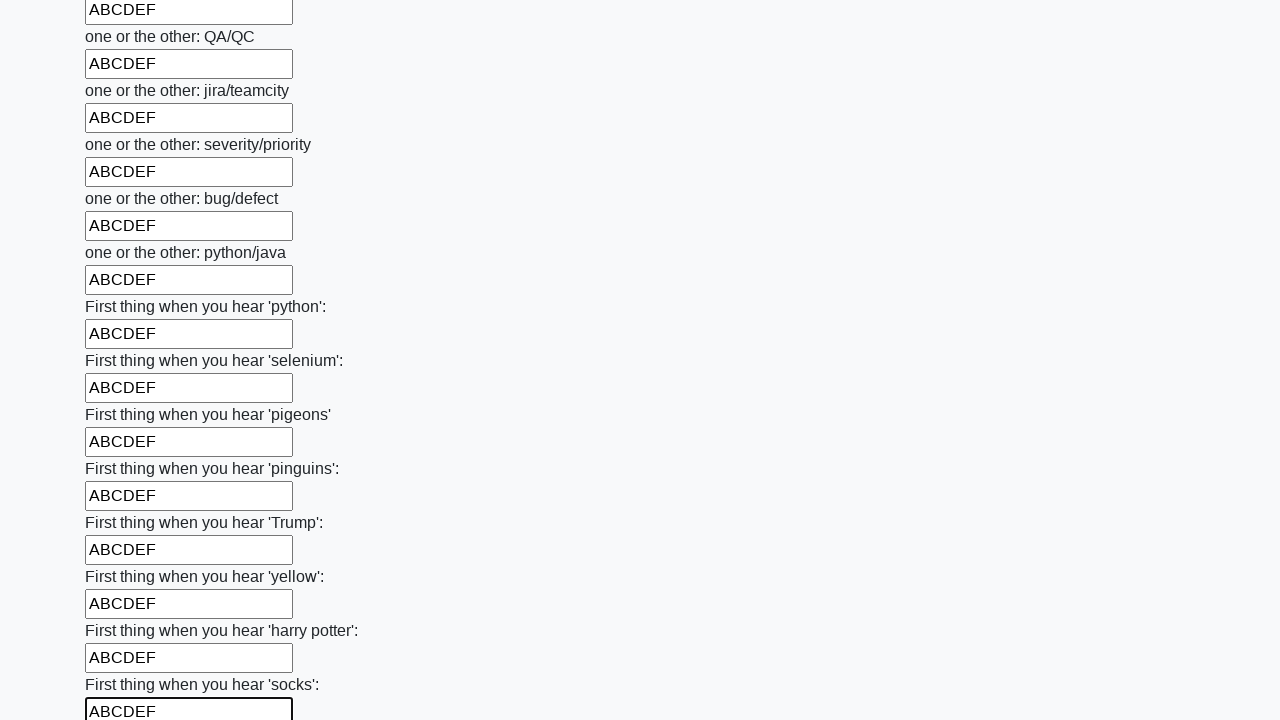

Clicked the submit button to submit the form at (123, 611) on button.btn
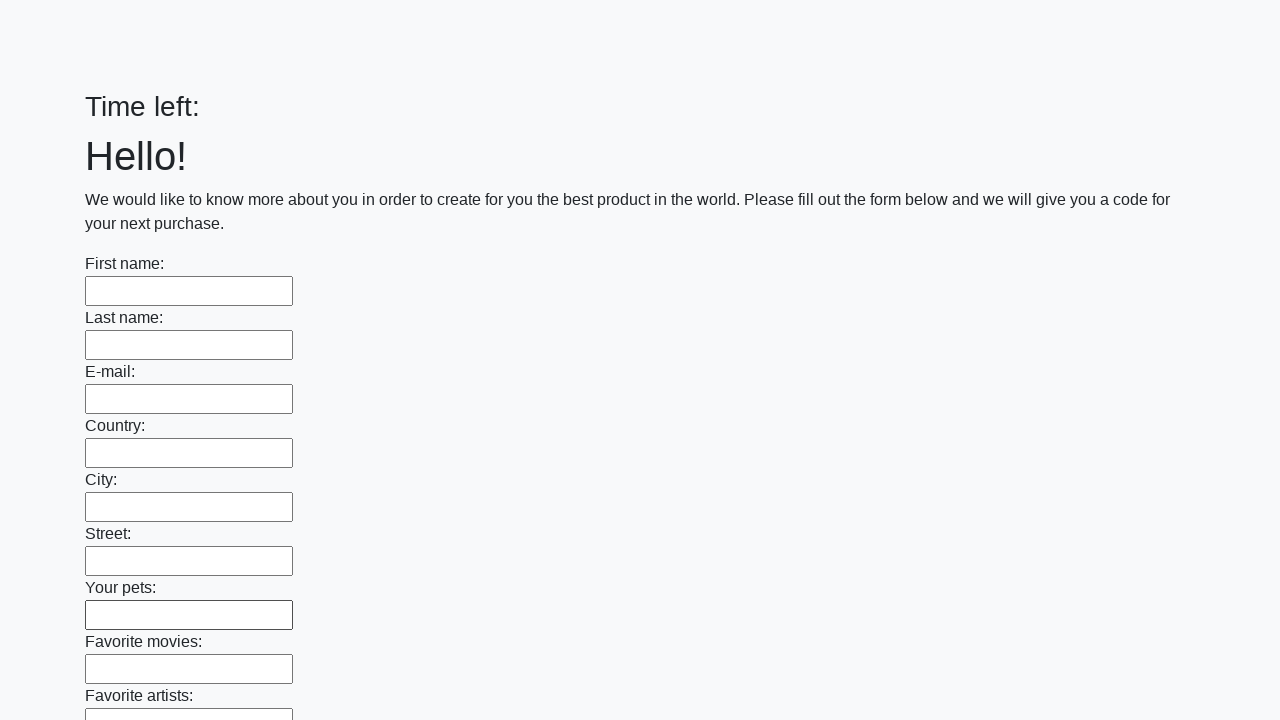

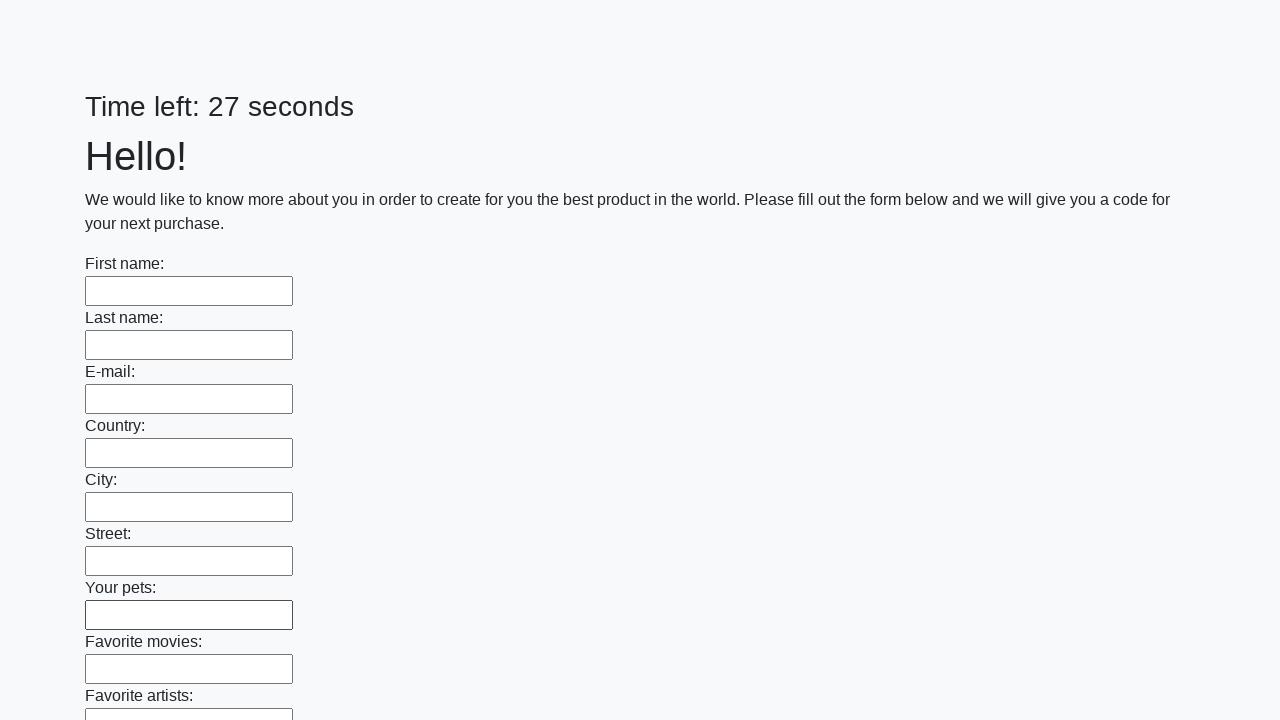